Tests interaction with the MOSDAC satellite imagery viewer by clicking a sidebar button, adjusting a TIR1 Count slider, toggling the sidebar, and entering fullscreen mode on the map.

Starting URL: https://mosdac.gov.in/live/index_one.php?url_name=india

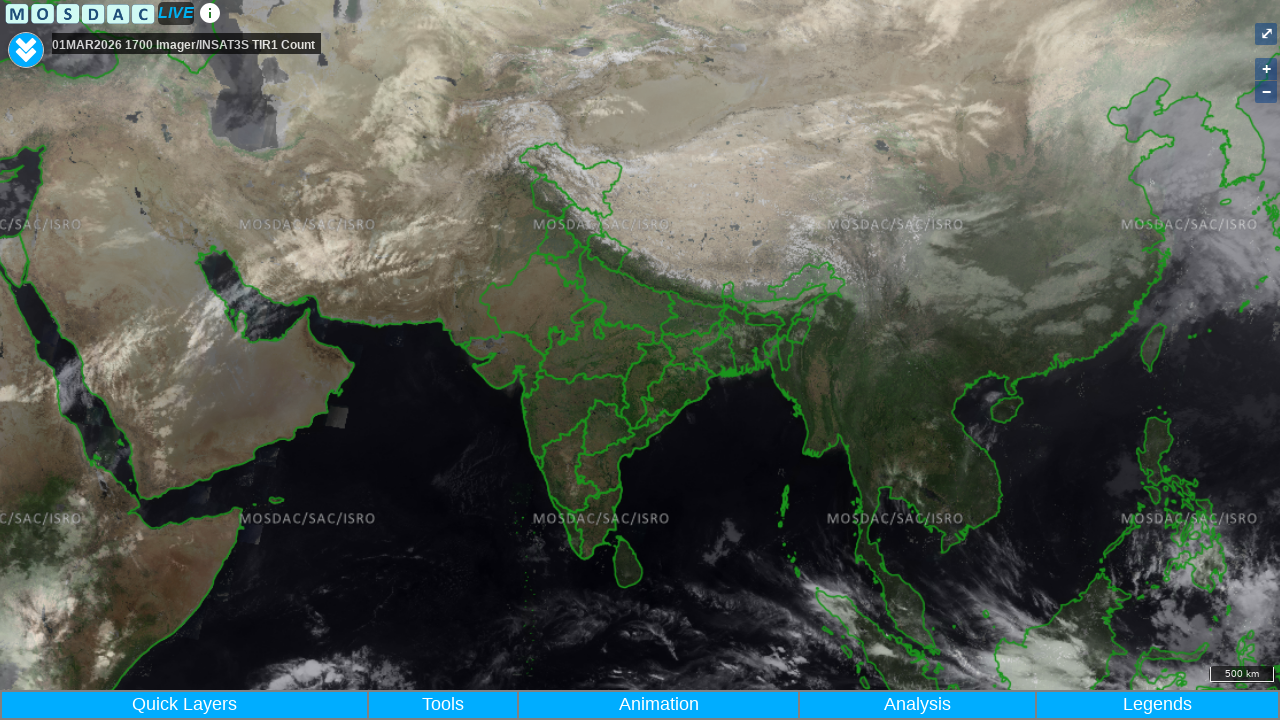

Waited 5 seconds for page to fully load
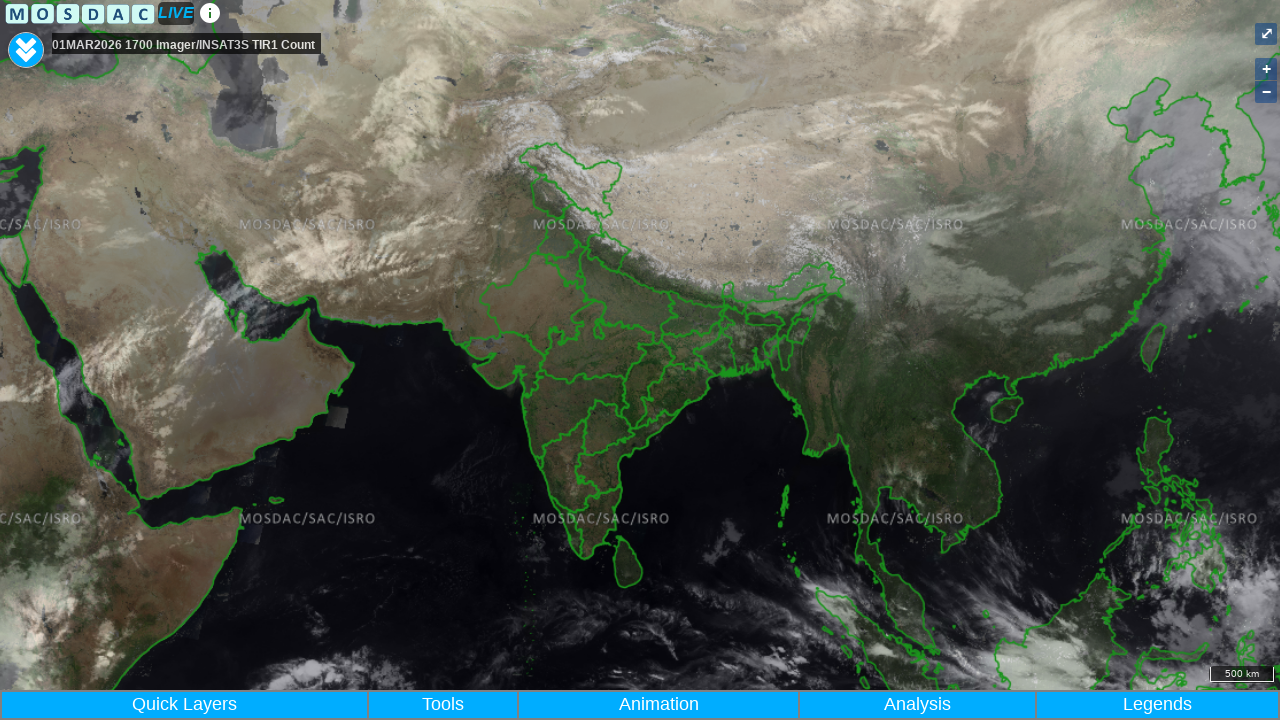

Clicked sidebar button to open controls at (26, 50) on xpath=//*[@id="side_btn"]/table/tbody/tr/td[1]/button
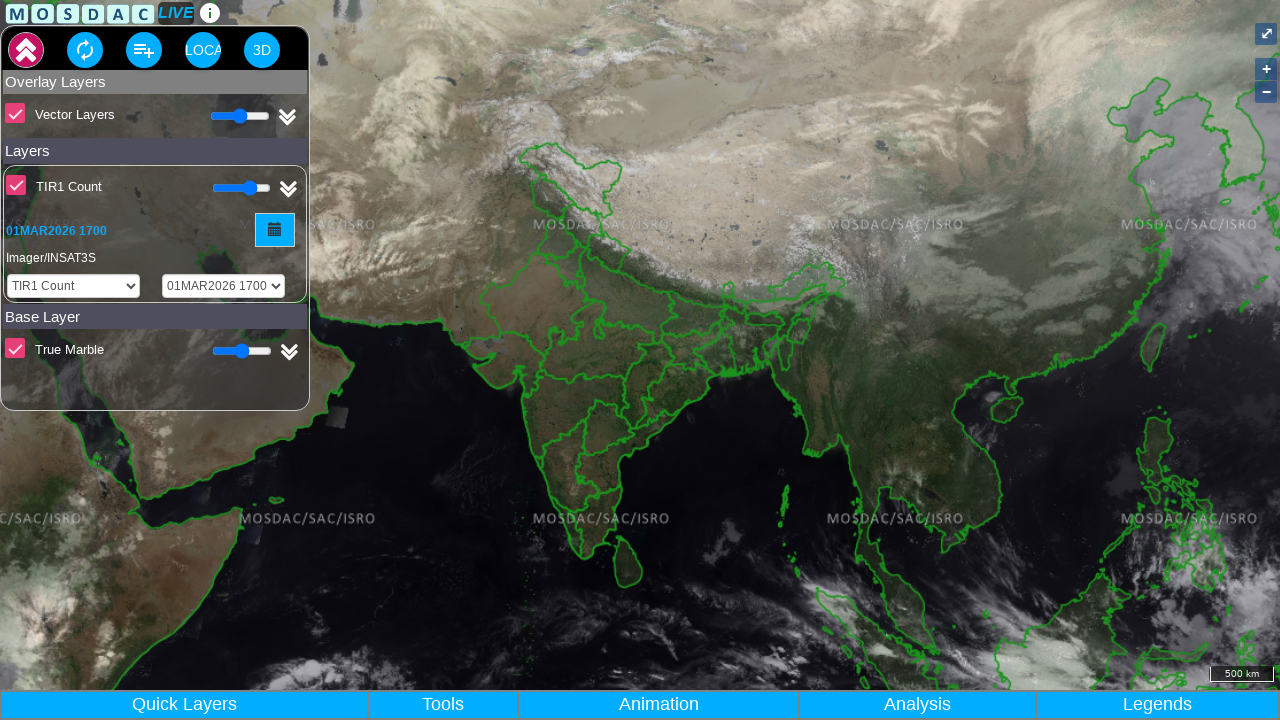

Located TIR1 Count input slider element
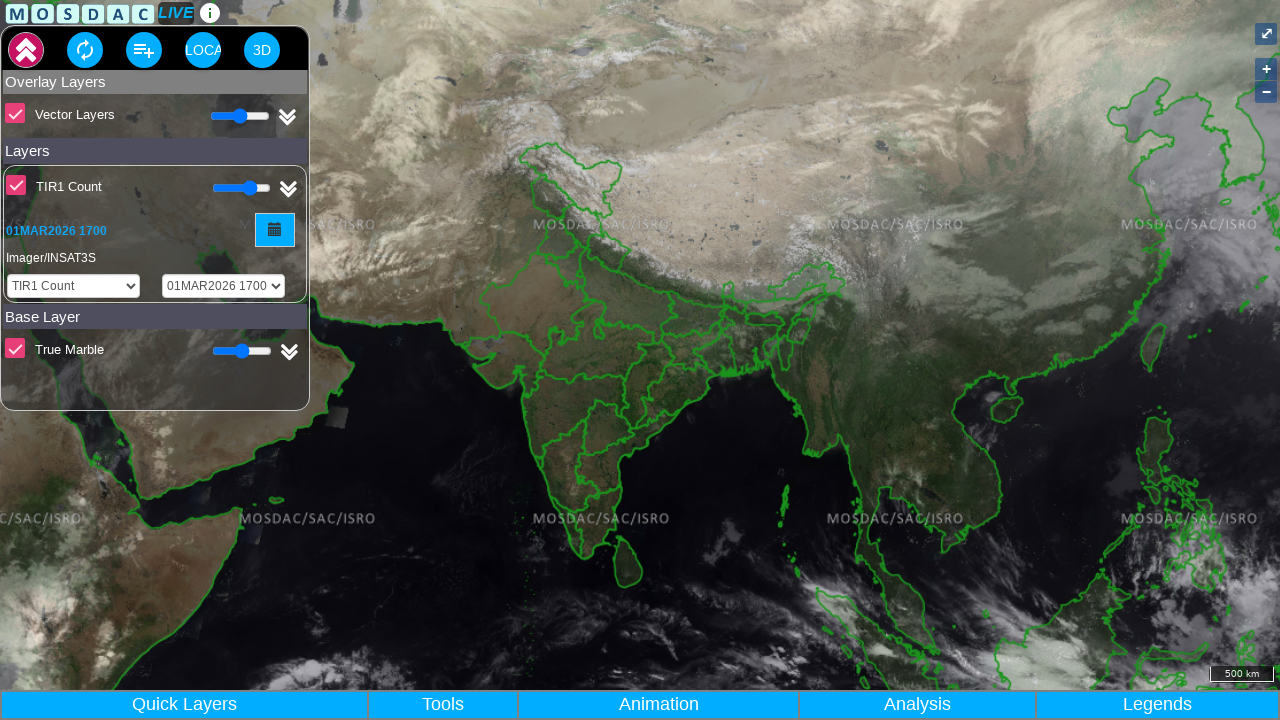

Focused on TIR1 Count input slider on xpath=//md-checkbox[@aria-label="TIR1 Count"]//following-sibling::input
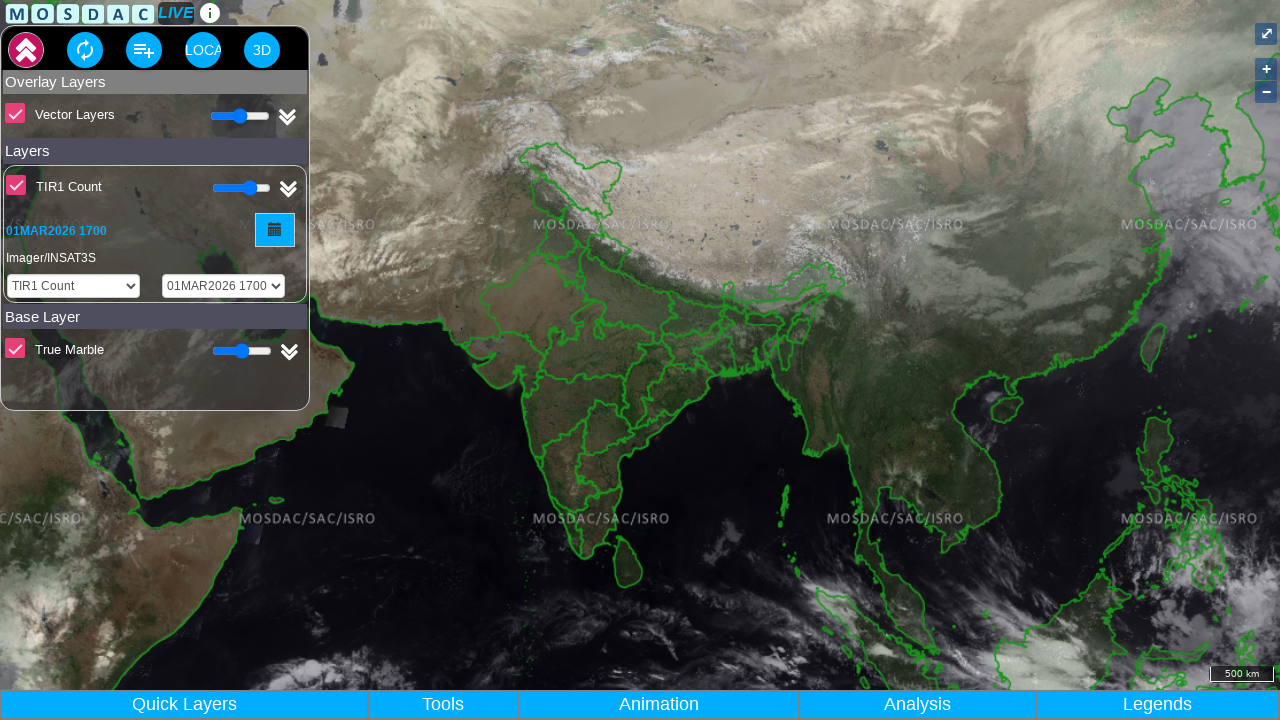

Pressed ArrowRight to adjust TIR1 Count slider on xpath=//md-checkbox[@aria-label="TIR1 Count"]//following-sibling::input
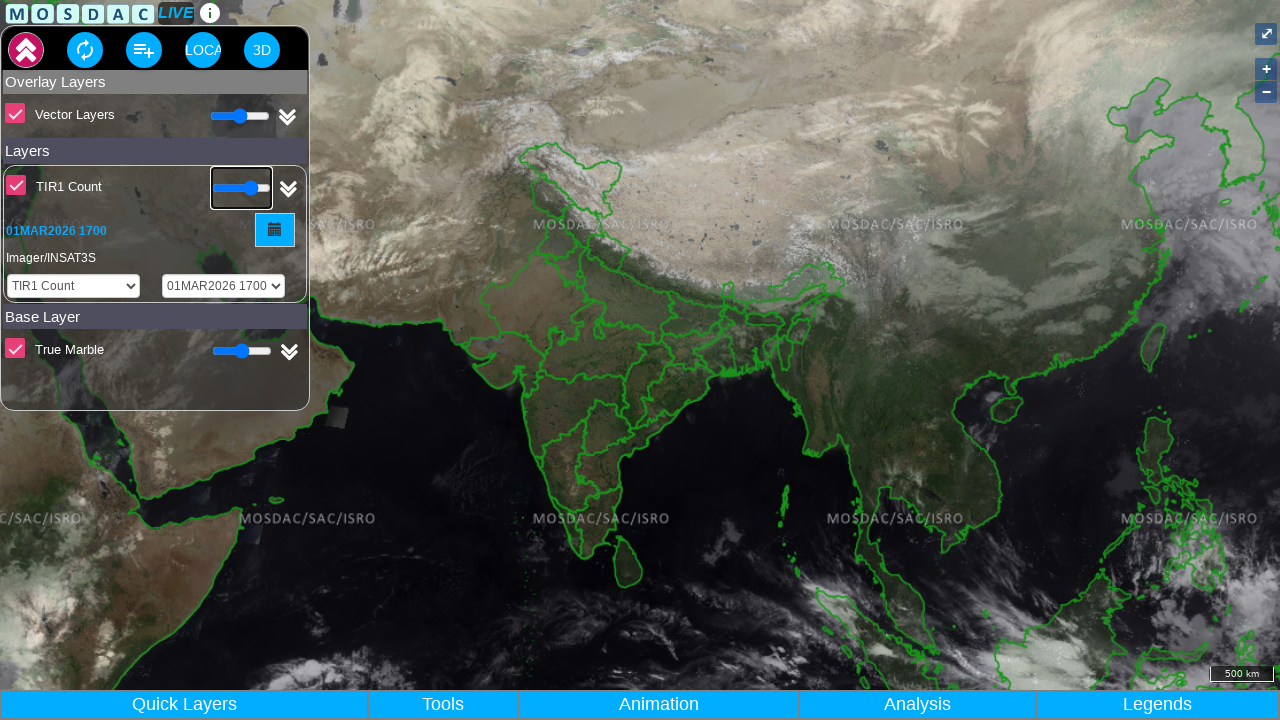

Pressed ArrowRight to adjust TIR1 Count slider on xpath=//md-checkbox[@aria-label="TIR1 Count"]//following-sibling::input
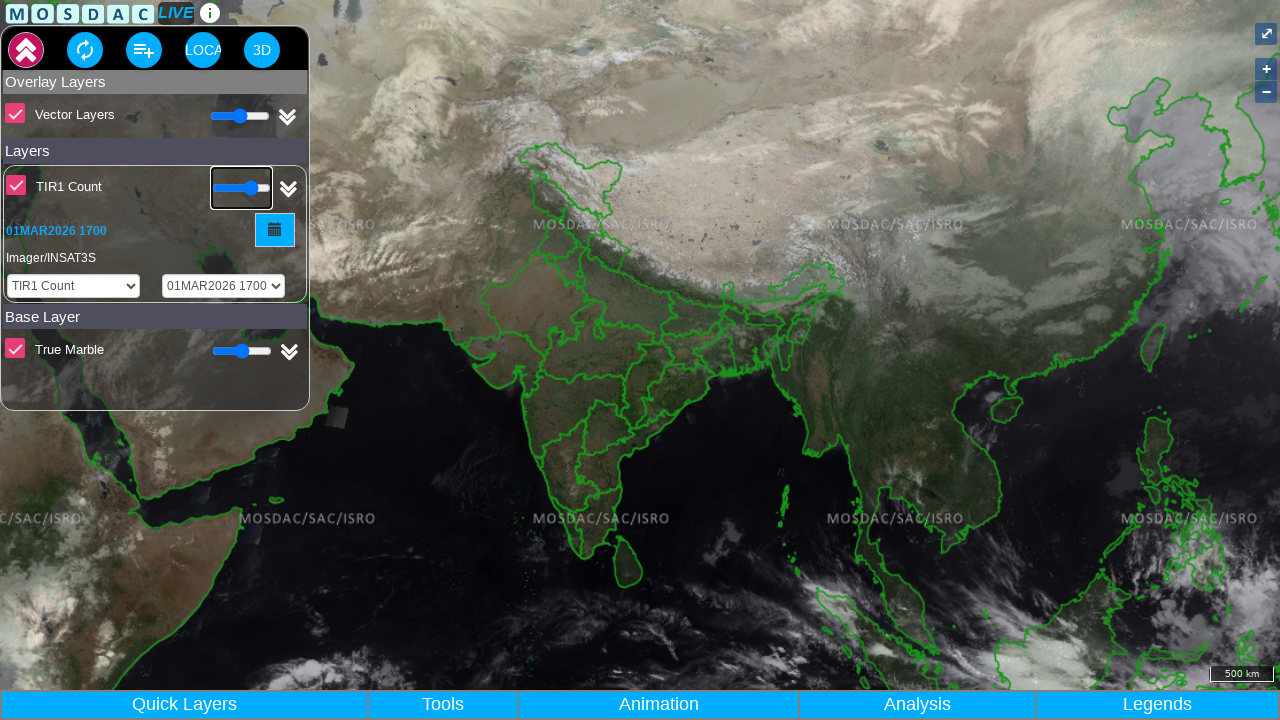

Pressed ArrowRight to adjust TIR1 Count slider on xpath=//md-checkbox[@aria-label="TIR1 Count"]//following-sibling::input
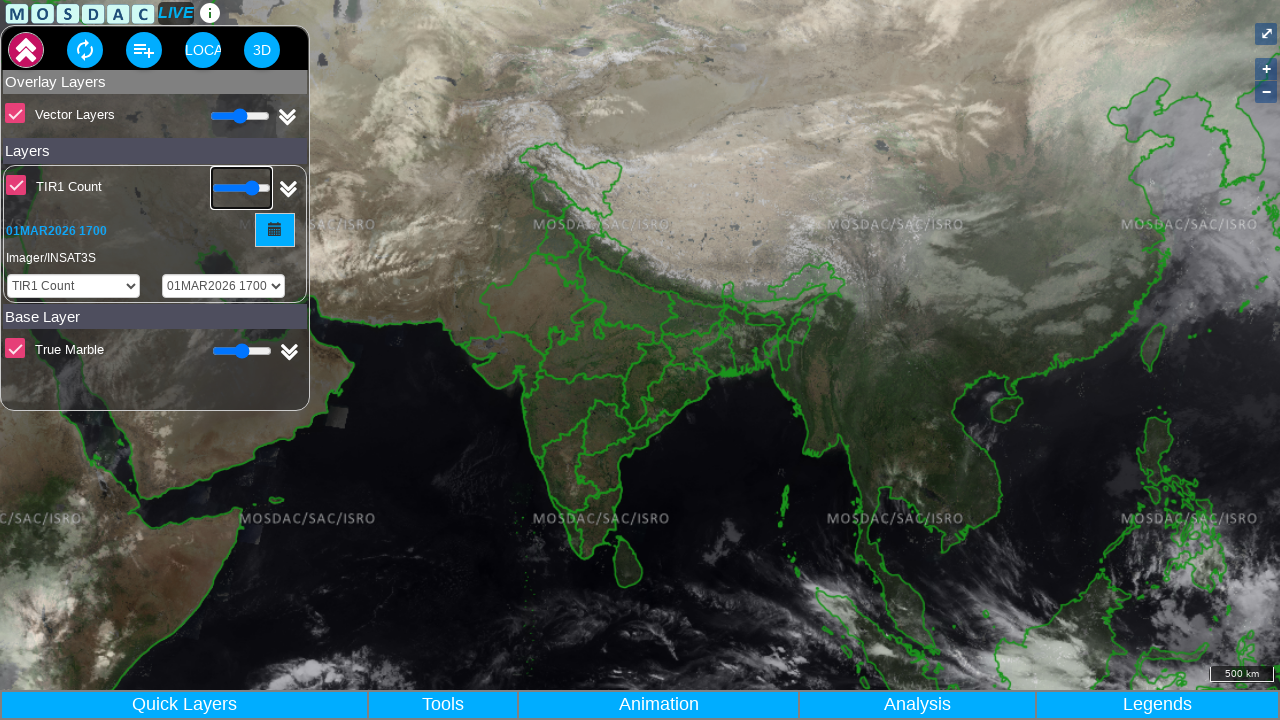

Pressed ArrowRight to adjust TIR1 Count slider on xpath=//md-checkbox[@aria-label="TIR1 Count"]//following-sibling::input
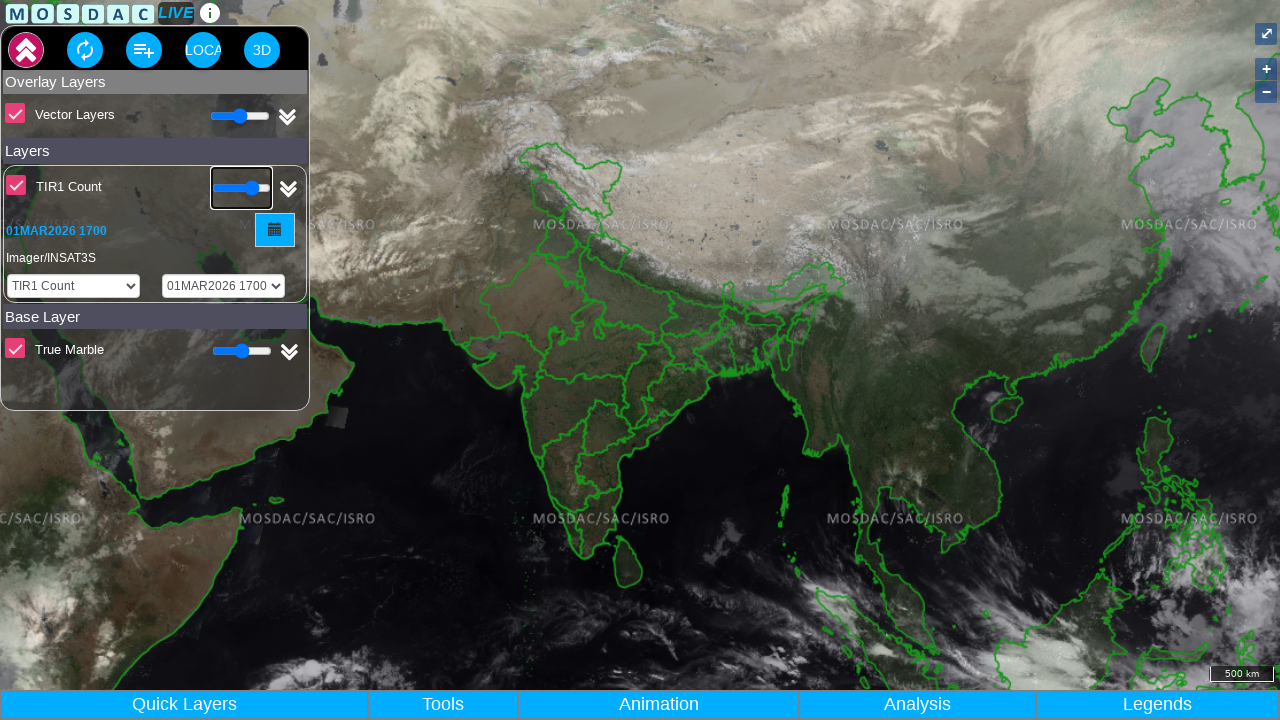

Pressed ArrowRight to adjust TIR1 Count slider on xpath=//md-checkbox[@aria-label="TIR1 Count"]//following-sibling::input
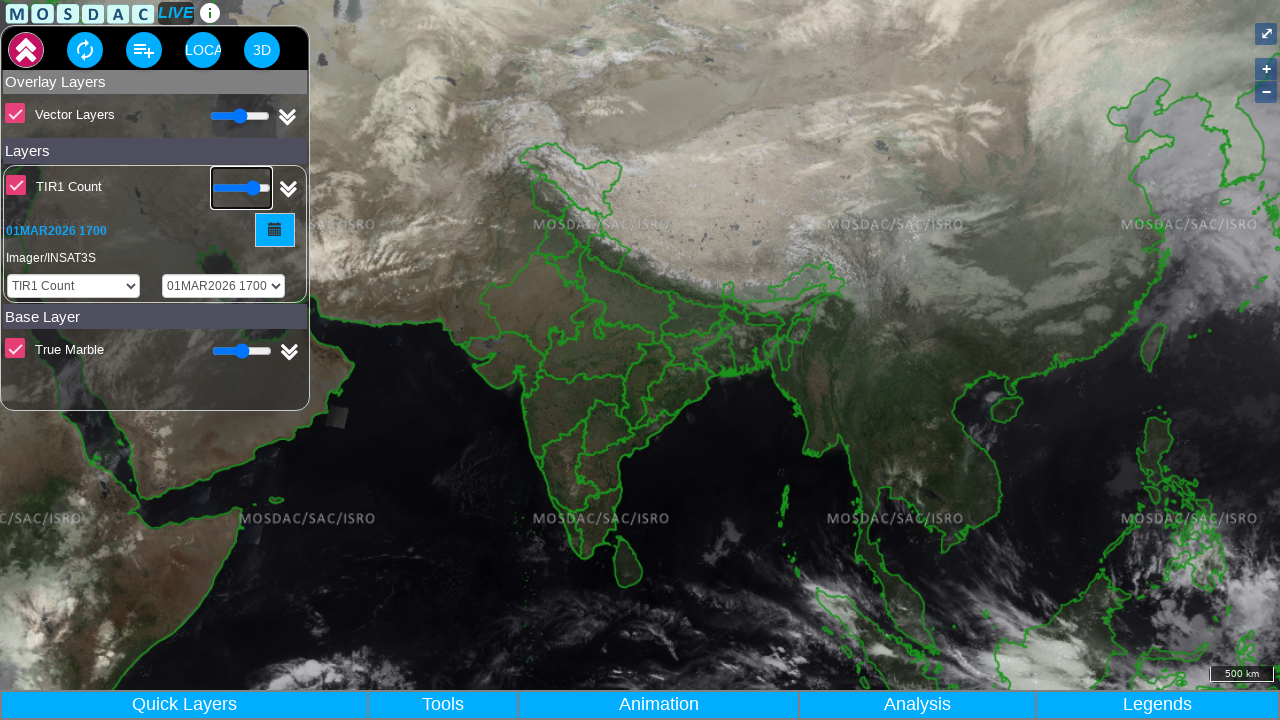

Pressed ArrowRight to adjust TIR1 Count slider on xpath=//md-checkbox[@aria-label="TIR1 Count"]//following-sibling::input
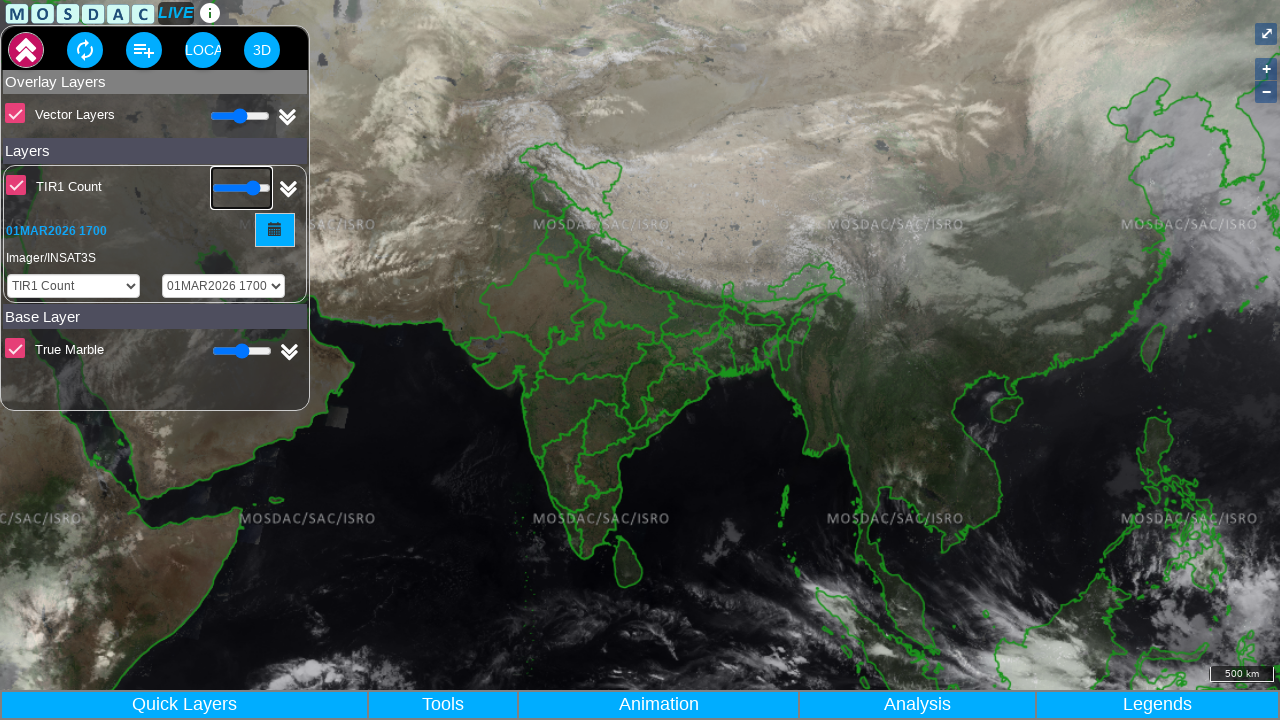

Pressed ArrowRight to adjust TIR1 Count slider on xpath=//md-checkbox[@aria-label="TIR1 Count"]//following-sibling::input
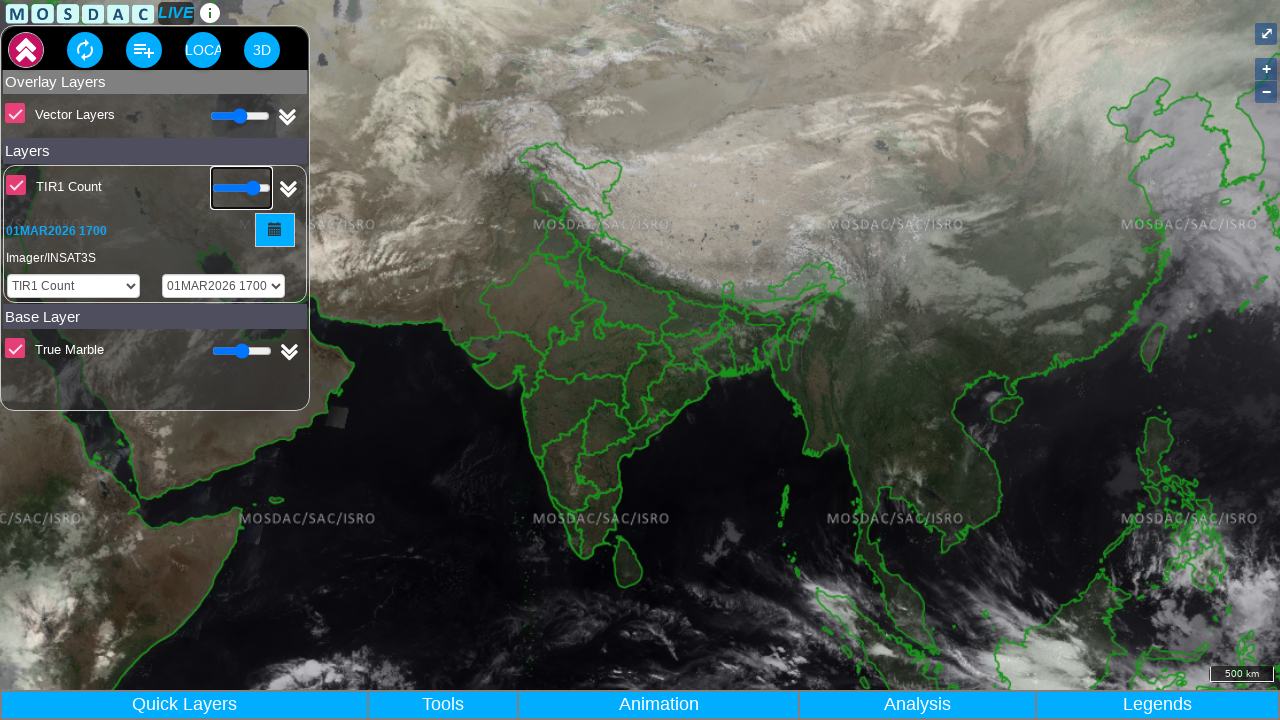

Pressed ArrowRight to adjust TIR1 Count slider on xpath=//md-checkbox[@aria-label="TIR1 Count"]//following-sibling::input
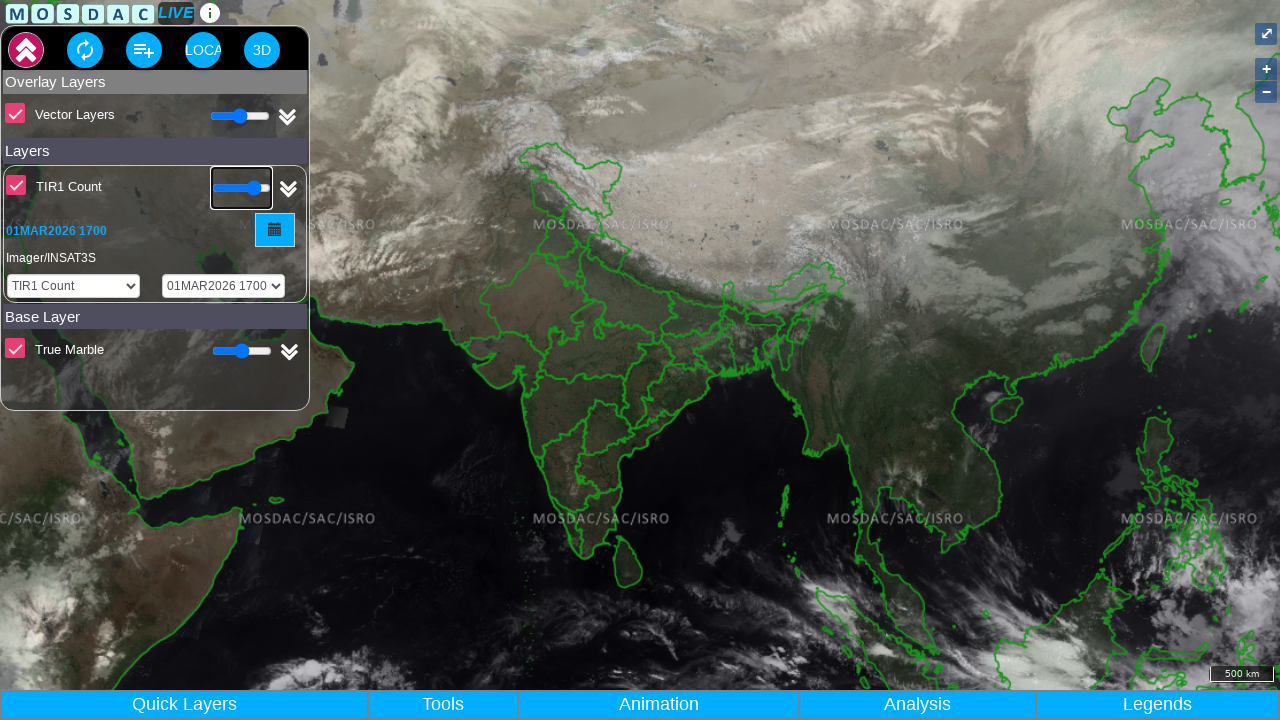

Pressed ArrowRight to adjust TIR1 Count slider on xpath=//md-checkbox[@aria-label="TIR1 Count"]//following-sibling::input
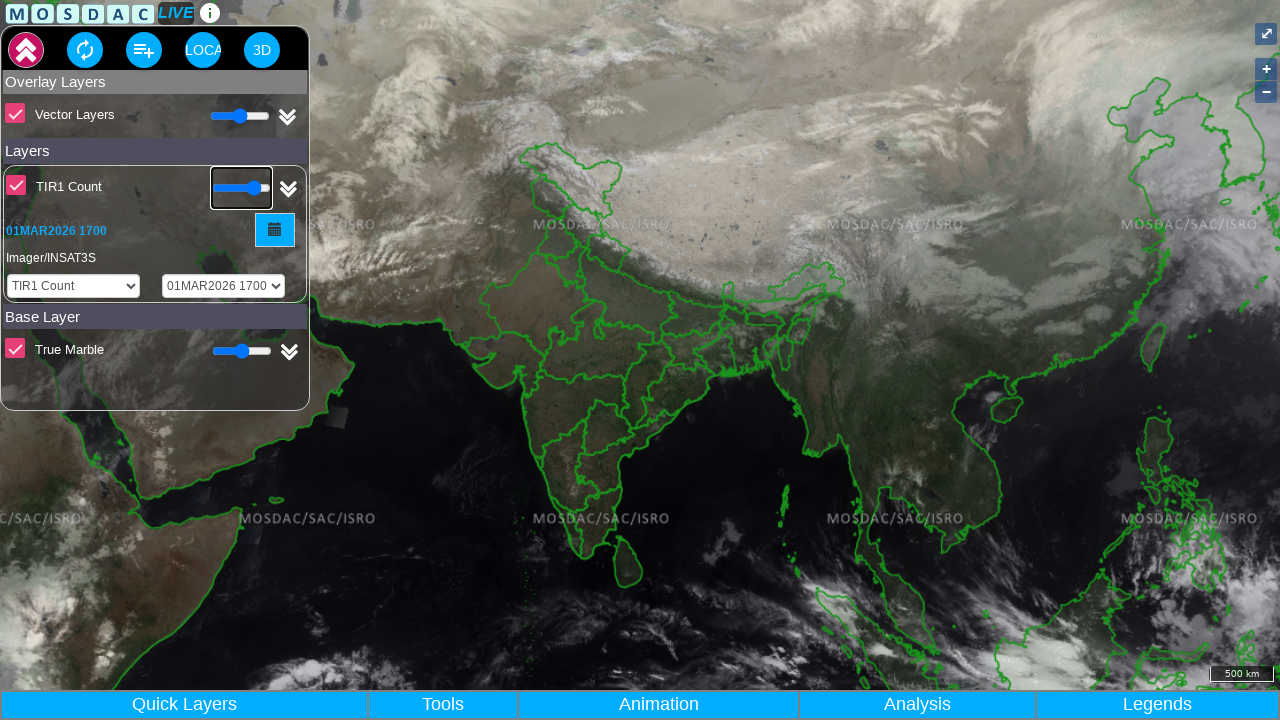

Pressed ArrowRight to adjust TIR1 Count slider on xpath=//md-checkbox[@aria-label="TIR1 Count"]//following-sibling::input
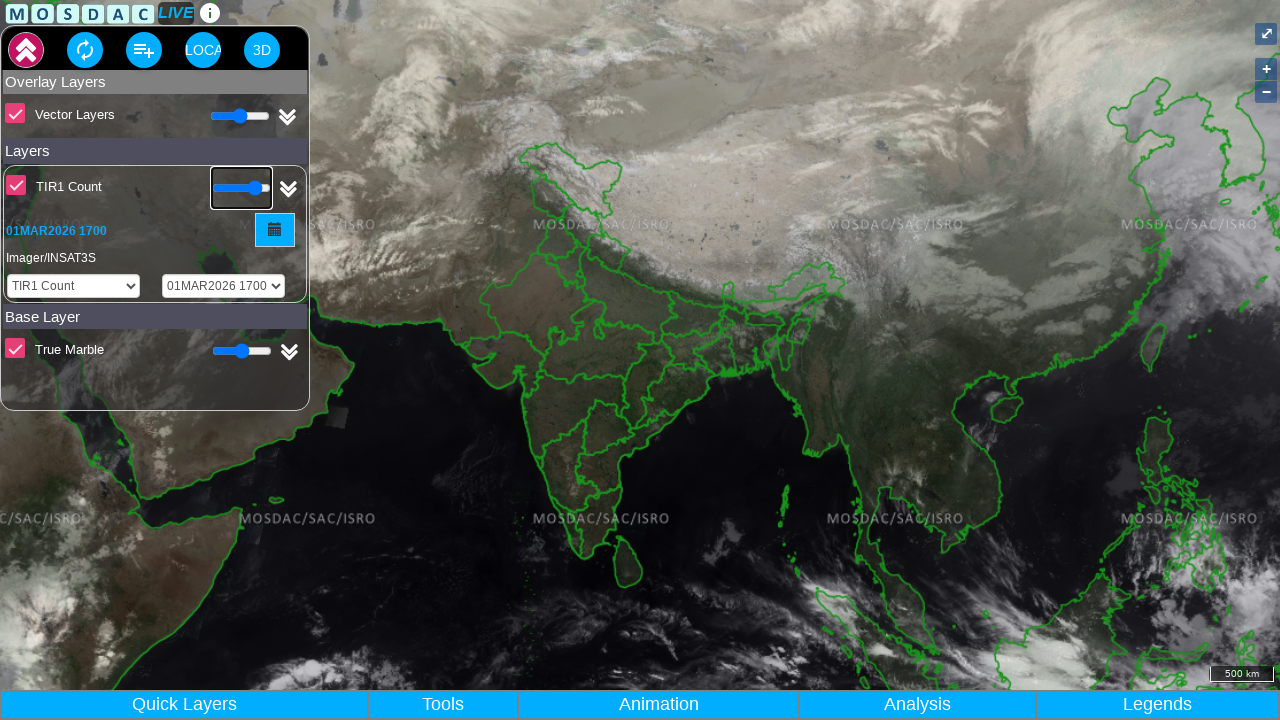

Pressed ArrowRight to adjust TIR1 Count slider on xpath=//md-checkbox[@aria-label="TIR1 Count"]//following-sibling::input
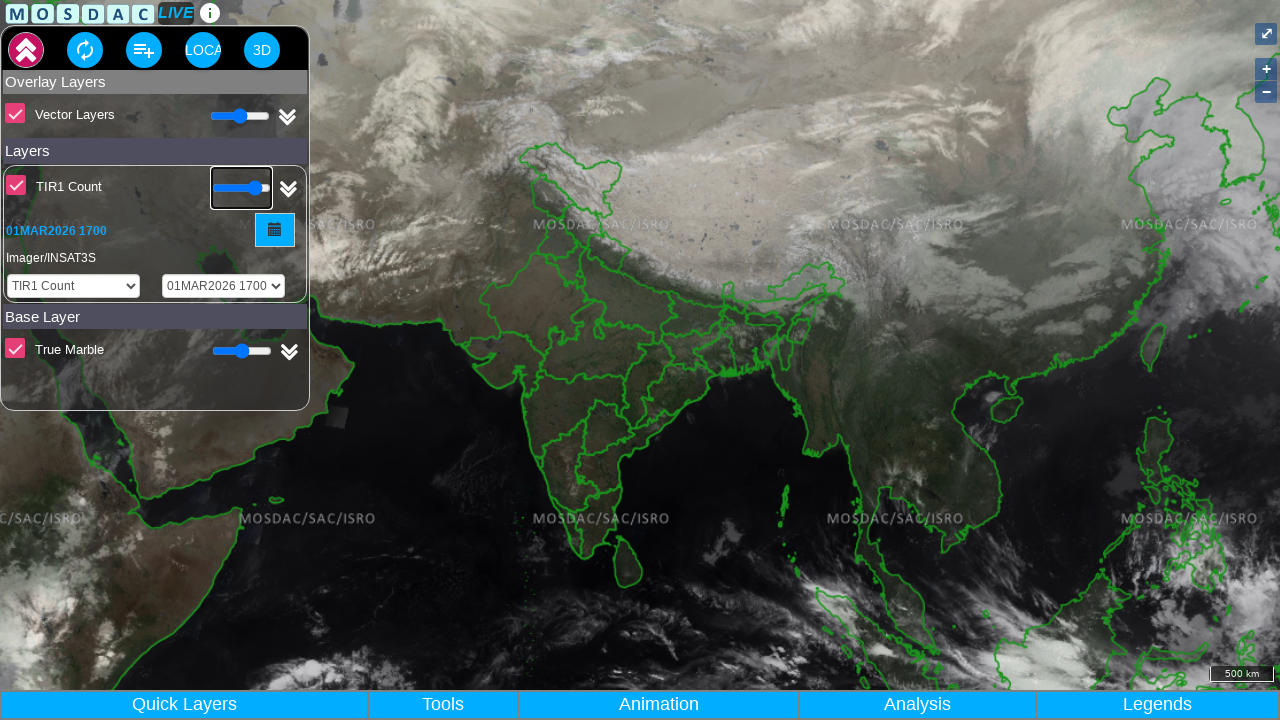

Pressed ArrowRight to adjust TIR1 Count slider on xpath=//md-checkbox[@aria-label="TIR1 Count"]//following-sibling::input
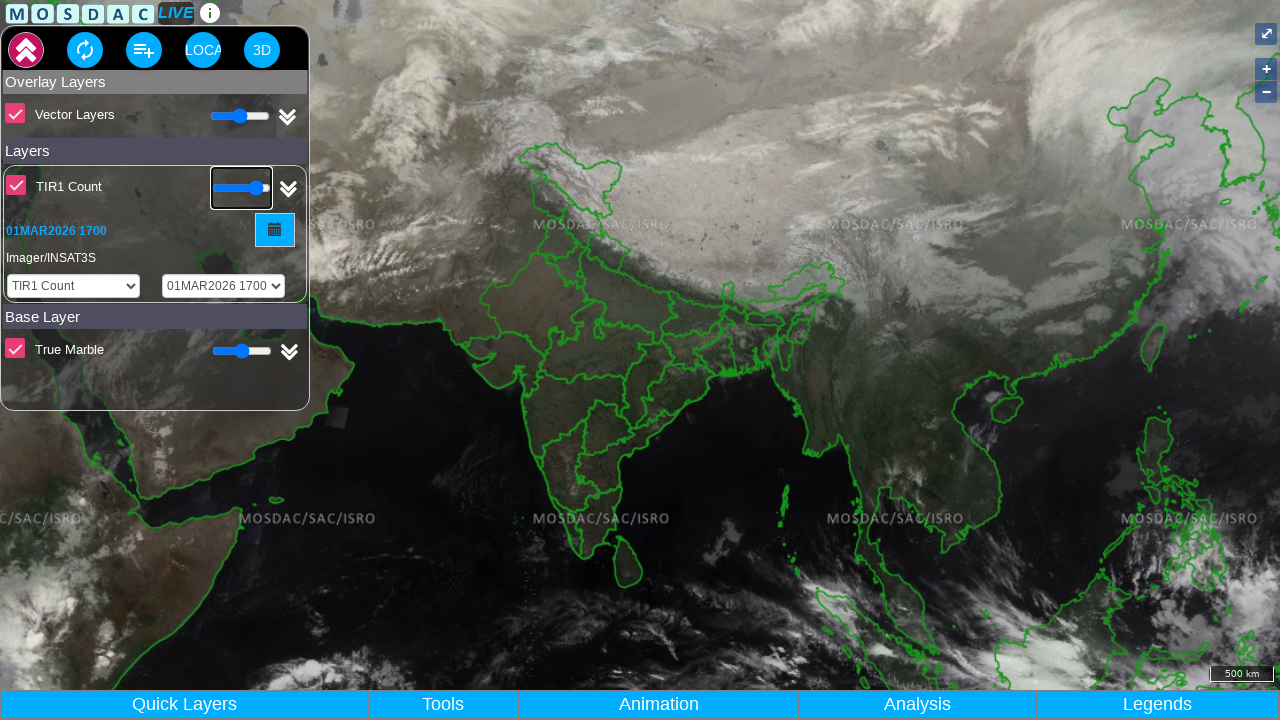

Pressed ArrowRight to adjust TIR1 Count slider on xpath=//md-checkbox[@aria-label="TIR1 Count"]//following-sibling::input
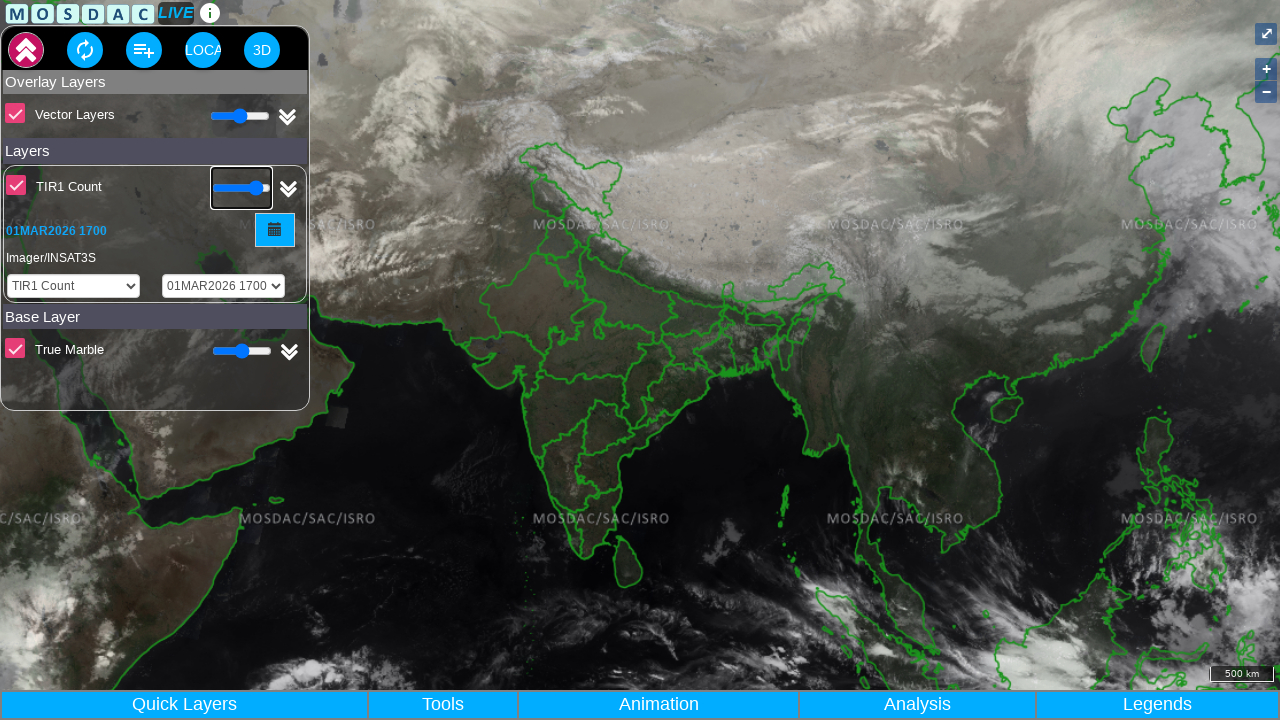

Pressed ArrowRight to adjust TIR1 Count slider on xpath=//md-checkbox[@aria-label="TIR1 Count"]//following-sibling::input
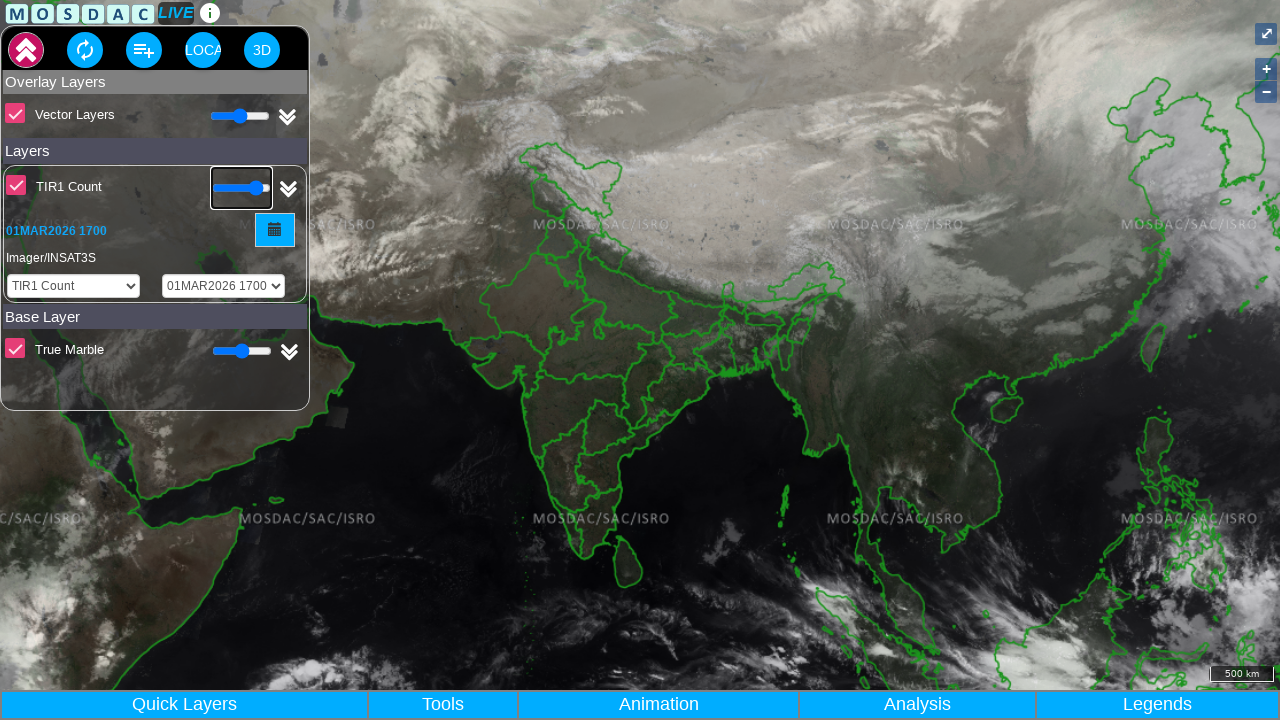

Pressed ArrowRight to adjust TIR1 Count slider on xpath=//md-checkbox[@aria-label="TIR1 Count"]//following-sibling::input
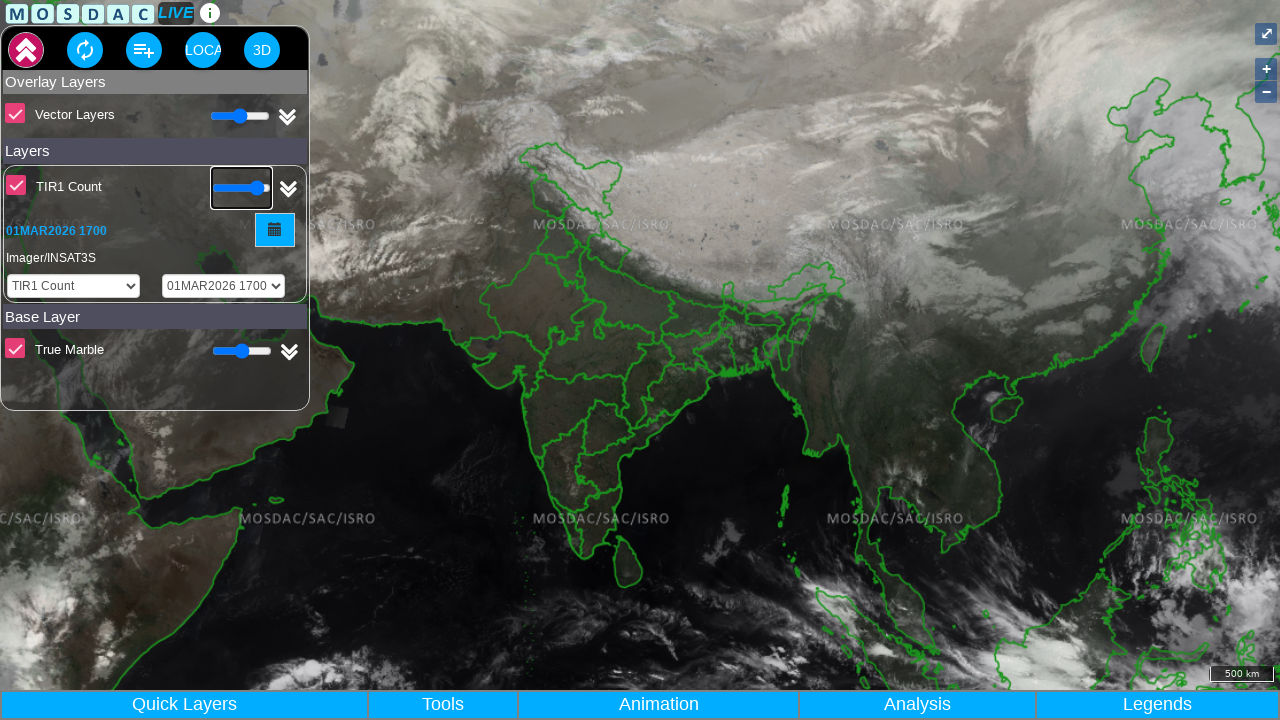

Pressed ArrowRight to adjust TIR1 Count slider on xpath=//md-checkbox[@aria-label="TIR1 Count"]//following-sibling::input
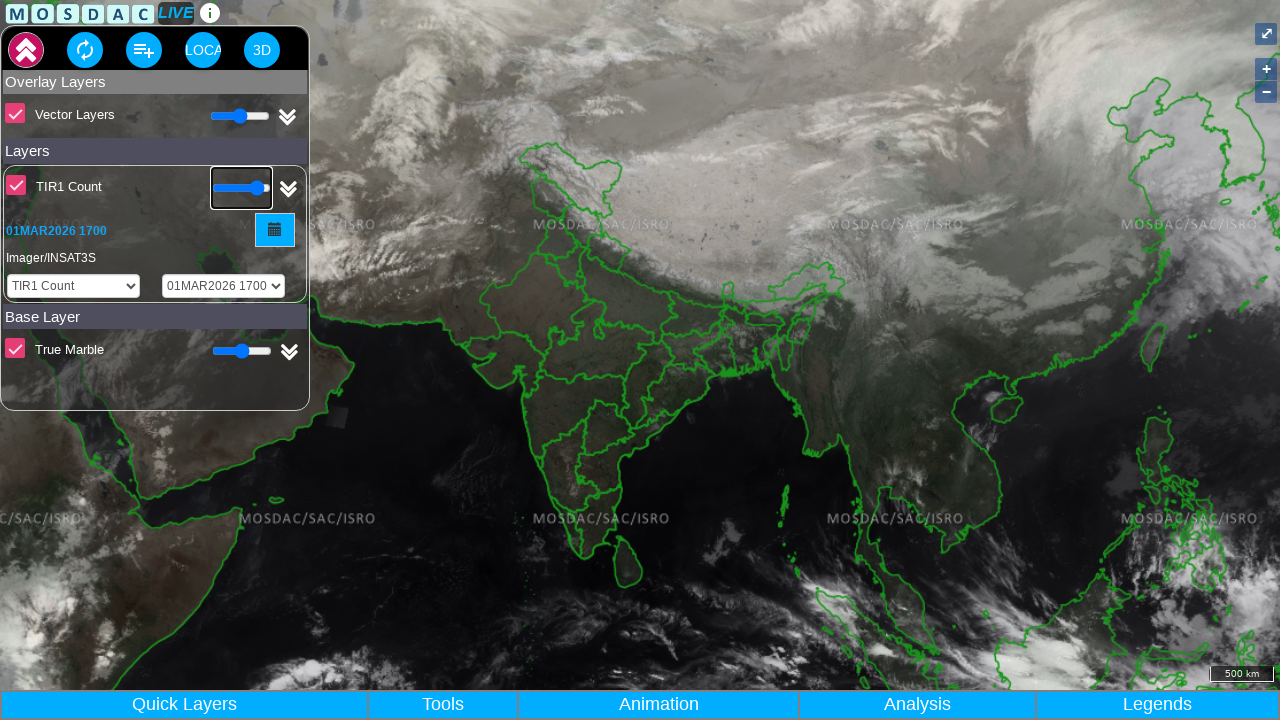

Pressed ArrowRight to adjust TIR1 Count slider on xpath=//md-checkbox[@aria-label="TIR1 Count"]//following-sibling::input
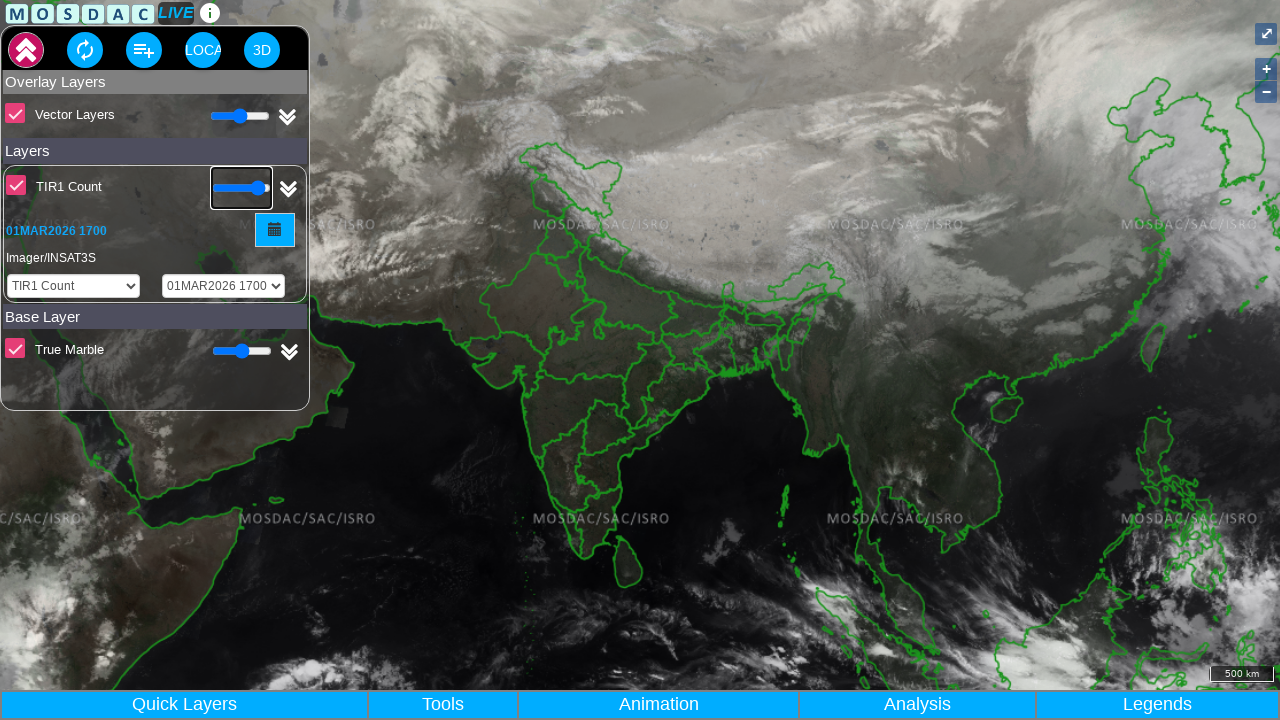

Pressed ArrowRight to adjust TIR1 Count slider on xpath=//md-checkbox[@aria-label="TIR1 Count"]//following-sibling::input
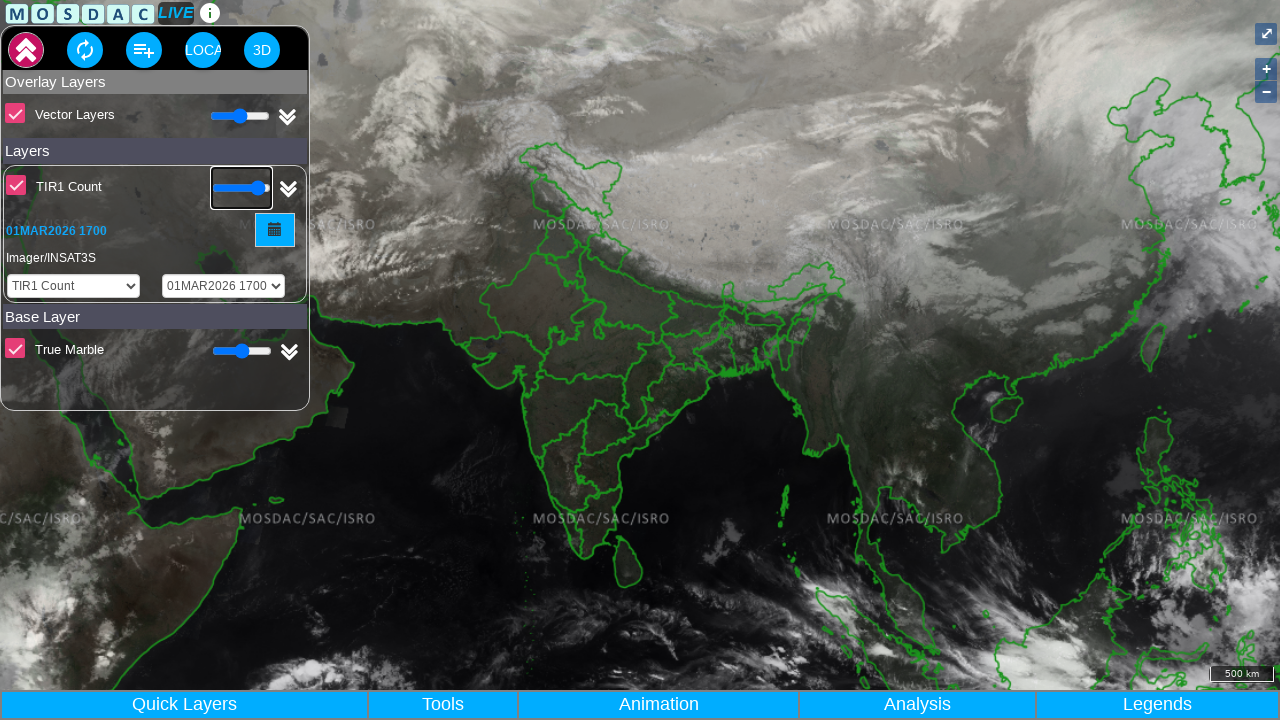

Pressed ArrowRight to adjust TIR1 Count slider on xpath=//md-checkbox[@aria-label="TIR1 Count"]//following-sibling::input
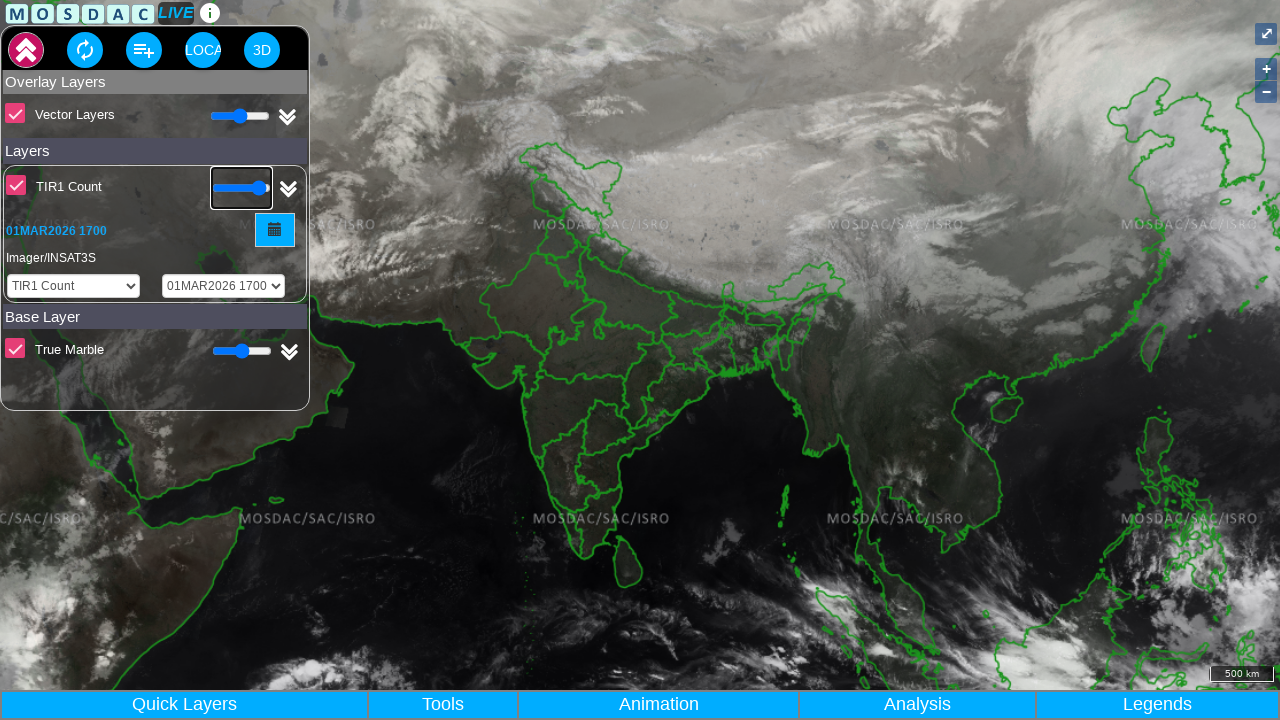

Pressed ArrowRight to adjust TIR1 Count slider on xpath=//md-checkbox[@aria-label="TIR1 Count"]//following-sibling::input
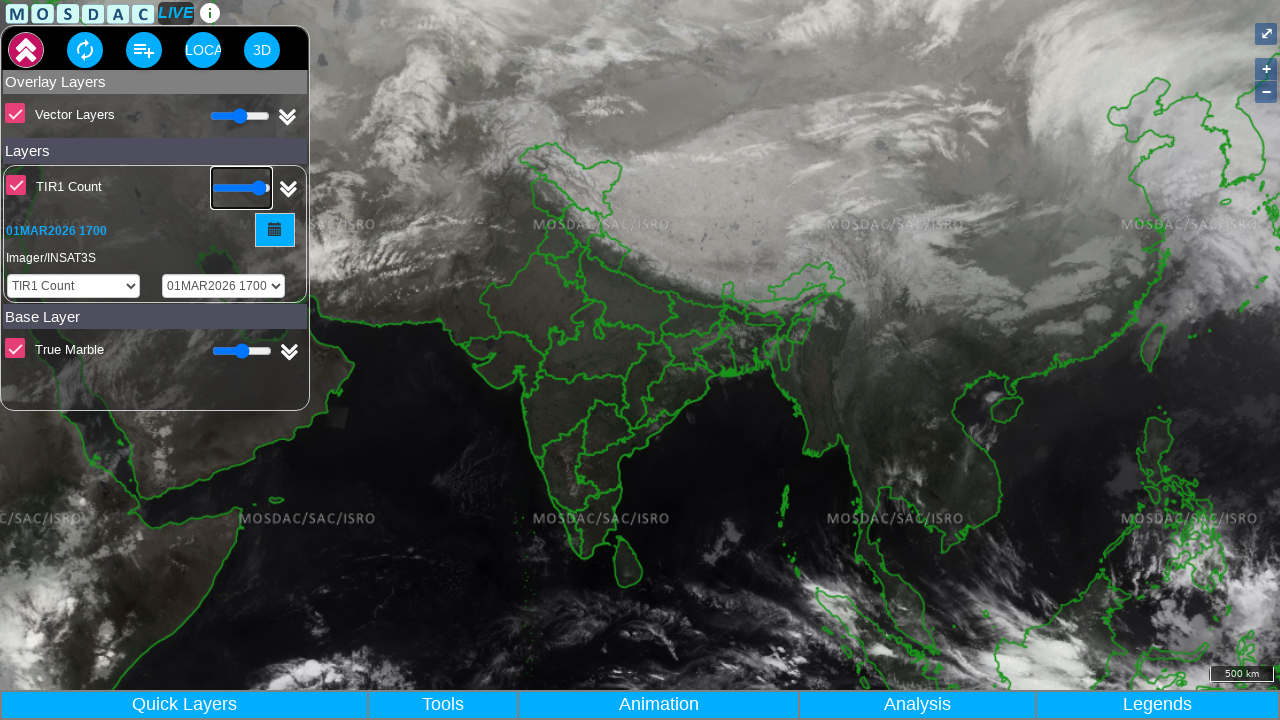

Pressed ArrowRight to adjust TIR1 Count slider on xpath=//md-checkbox[@aria-label="TIR1 Count"]//following-sibling::input
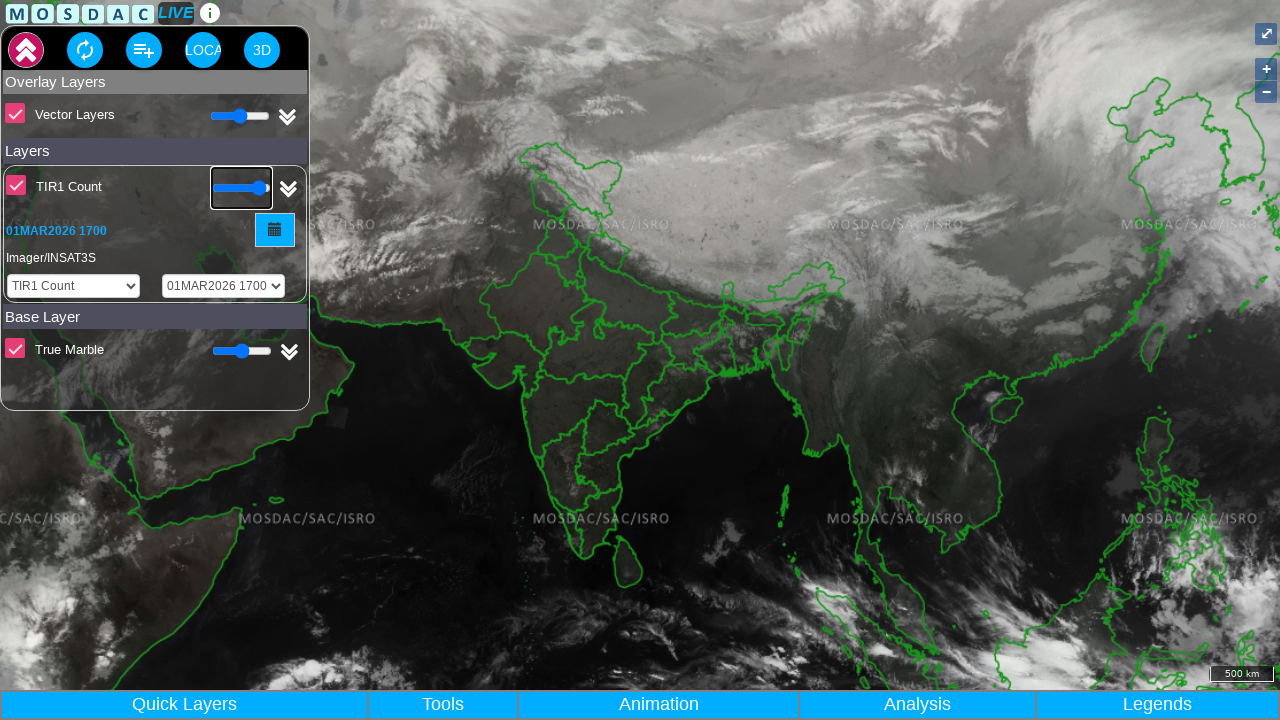

Pressed ArrowRight to adjust TIR1 Count slider on xpath=//md-checkbox[@aria-label="TIR1 Count"]//following-sibling::input
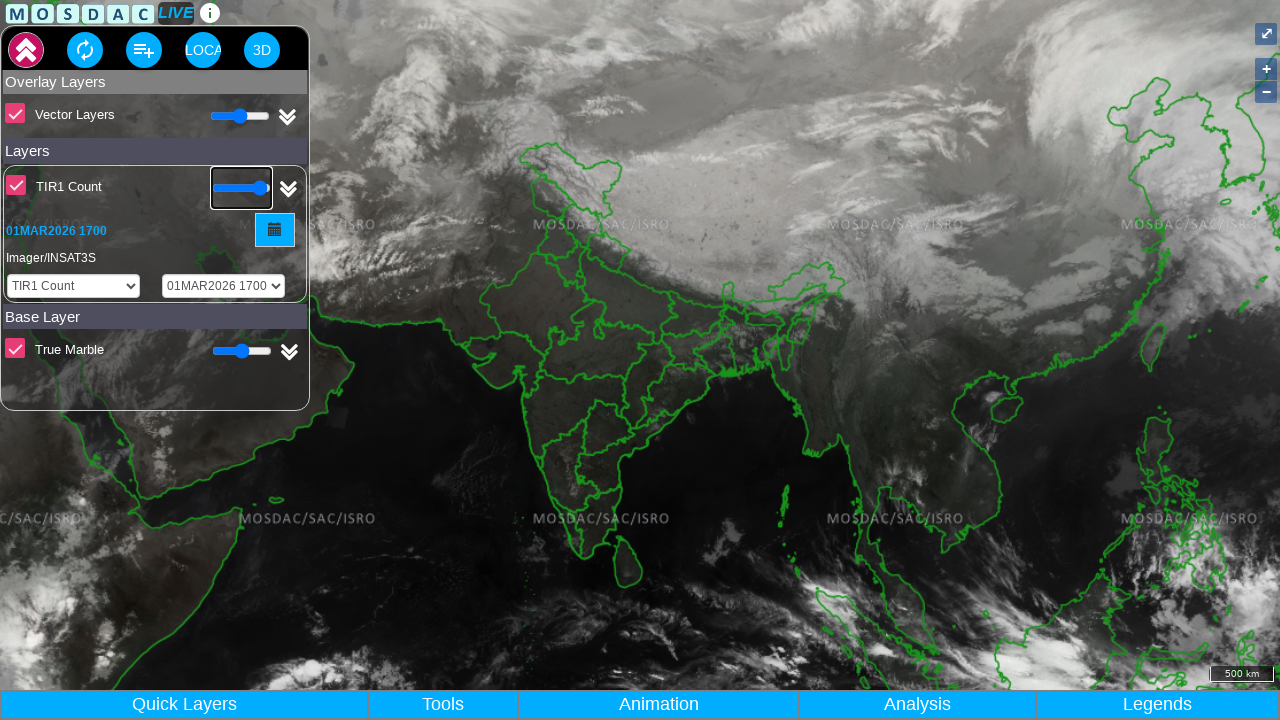

Pressed ArrowRight to adjust TIR1 Count slider on xpath=//md-checkbox[@aria-label="TIR1 Count"]//following-sibling::input
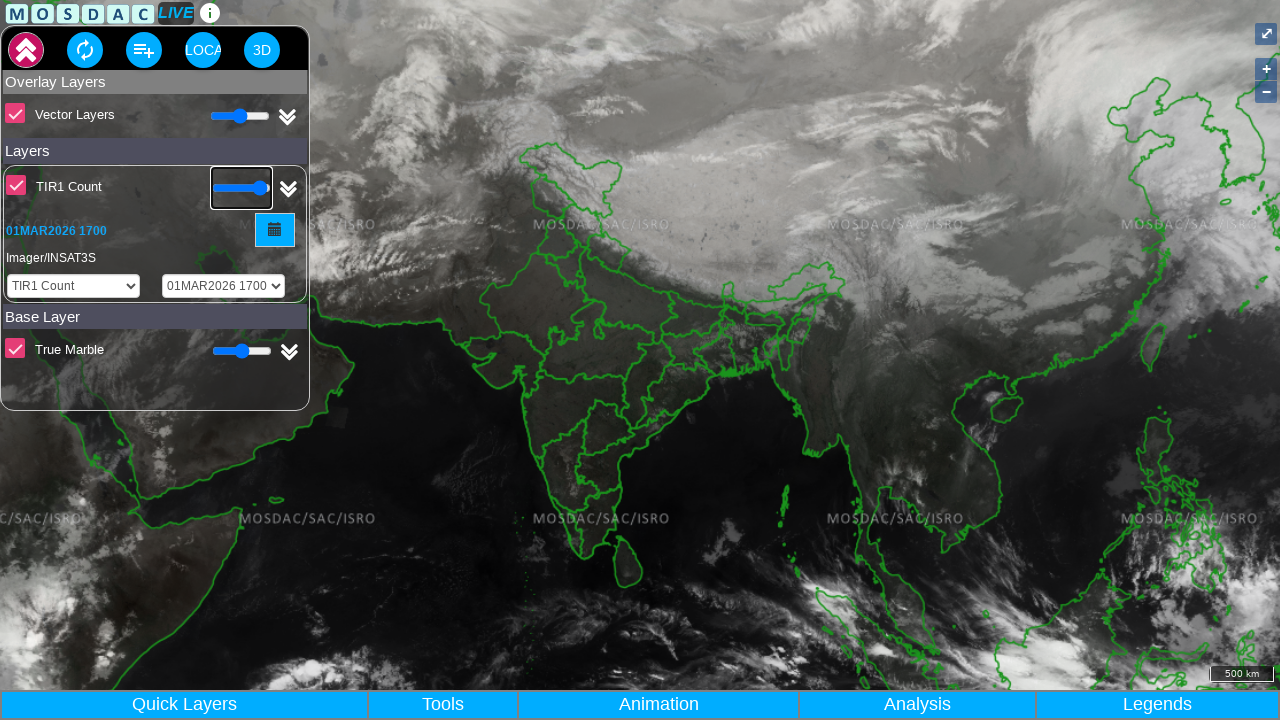

Pressed ArrowRight to adjust TIR1 Count slider on xpath=//md-checkbox[@aria-label="TIR1 Count"]//following-sibling::input
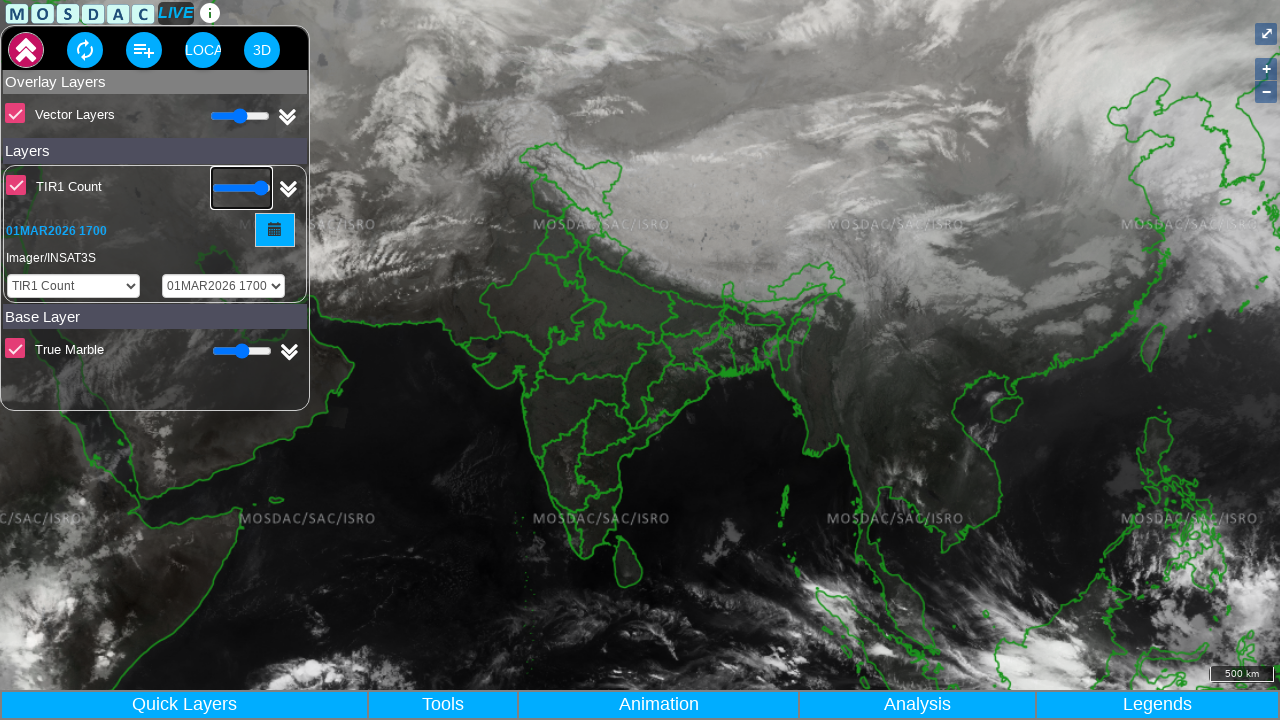

Pressed ArrowRight to adjust TIR1 Count slider on xpath=//md-checkbox[@aria-label="TIR1 Count"]//following-sibling::input
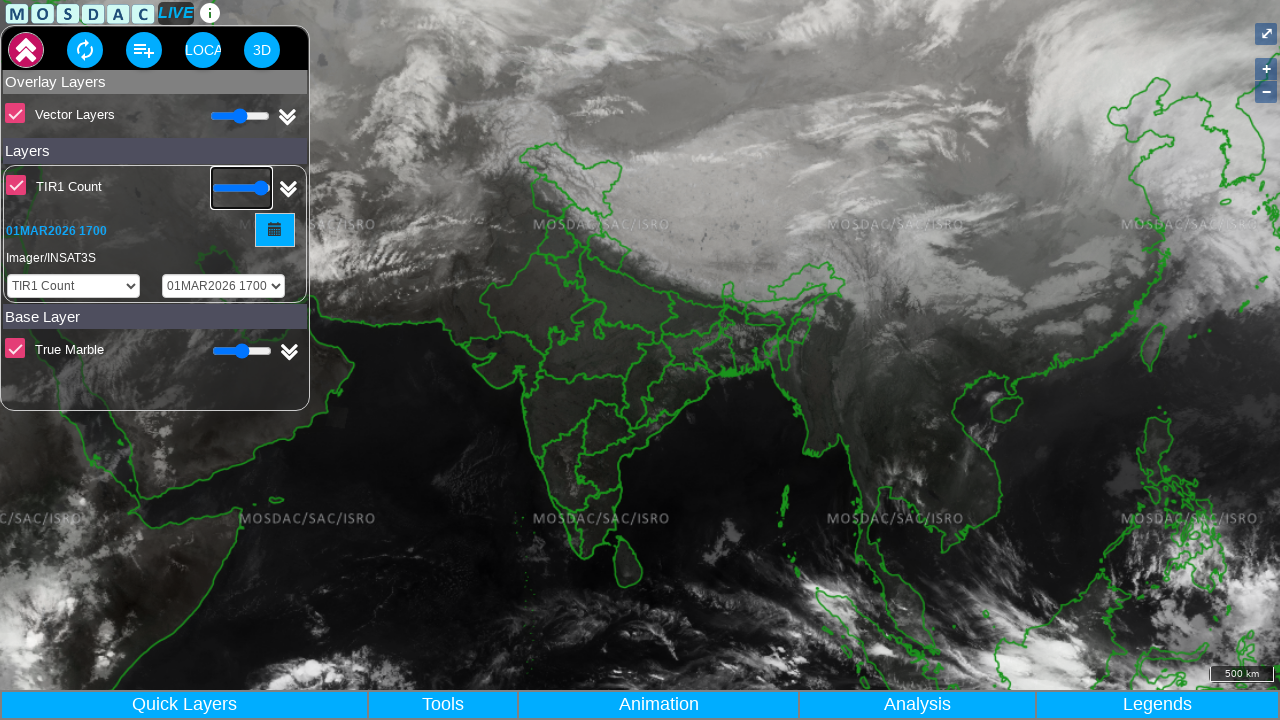

Pressed ArrowRight to adjust TIR1 Count slider on xpath=//md-checkbox[@aria-label="TIR1 Count"]//following-sibling::input
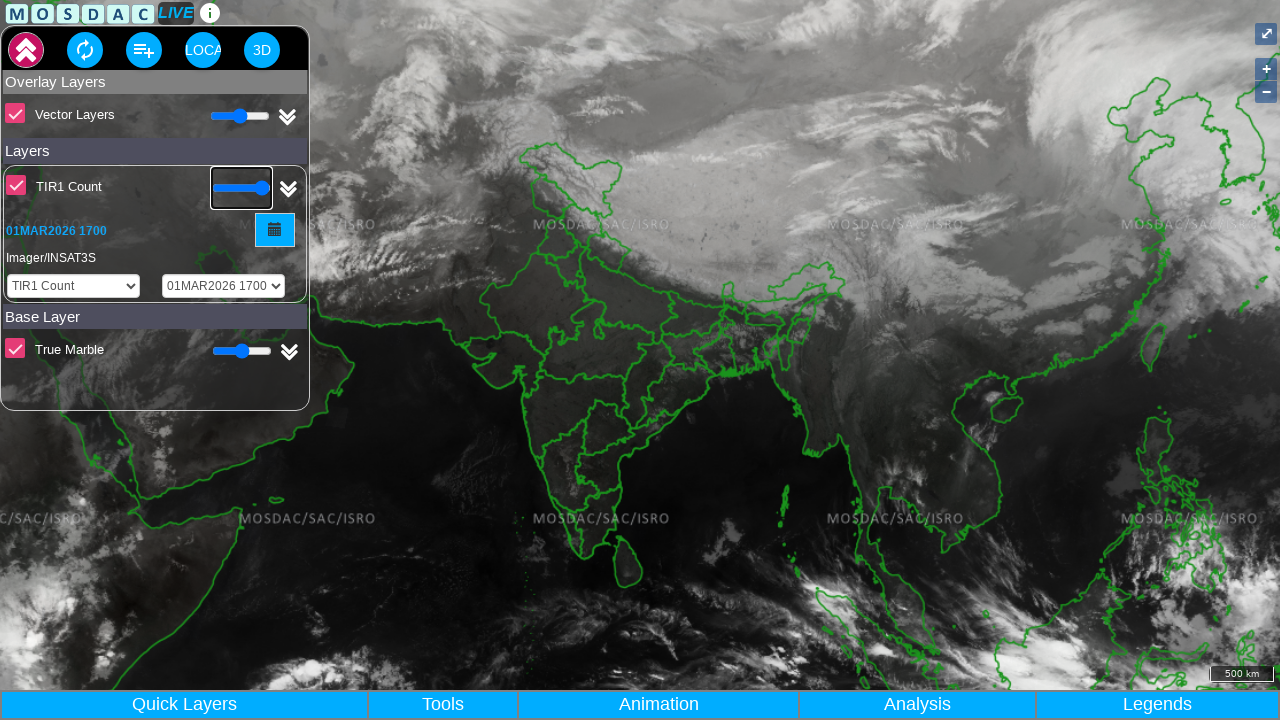

Pressed ArrowRight to adjust TIR1 Count slider on xpath=//md-checkbox[@aria-label="TIR1 Count"]//following-sibling::input
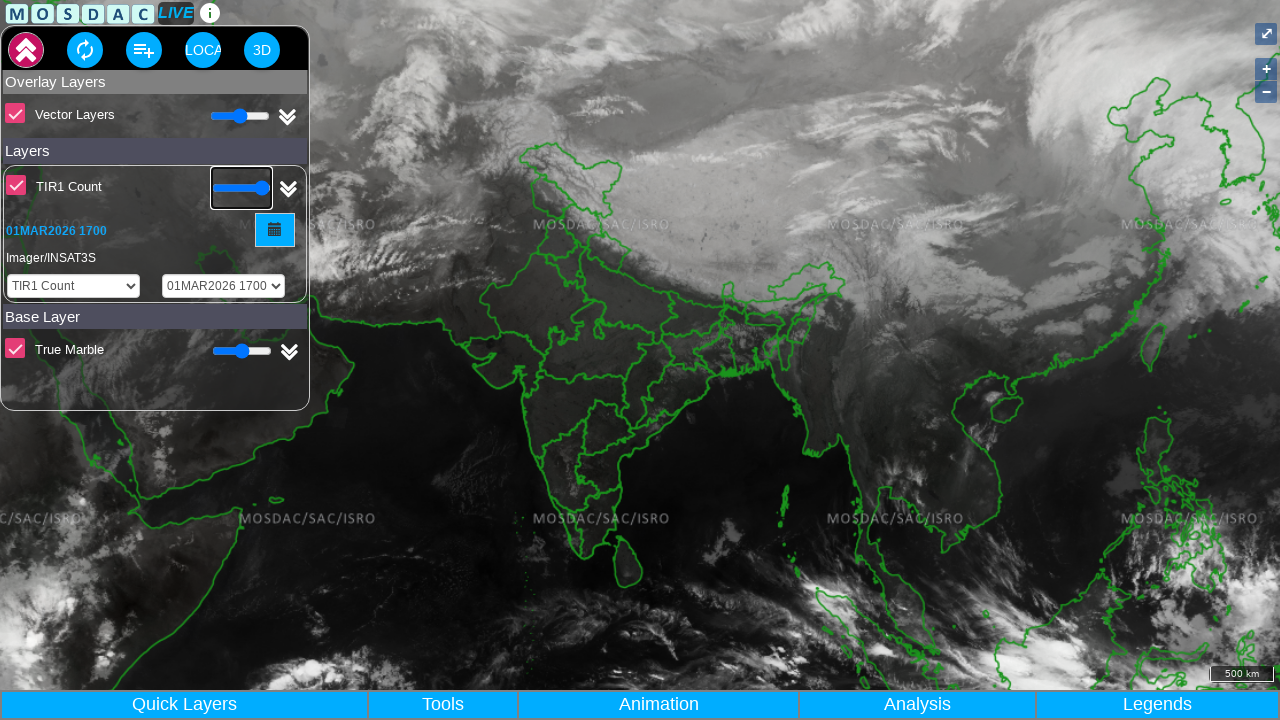

Pressed ArrowRight to adjust TIR1 Count slider on xpath=//md-checkbox[@aria-label="TIR1 Count"]//following-sibling::input
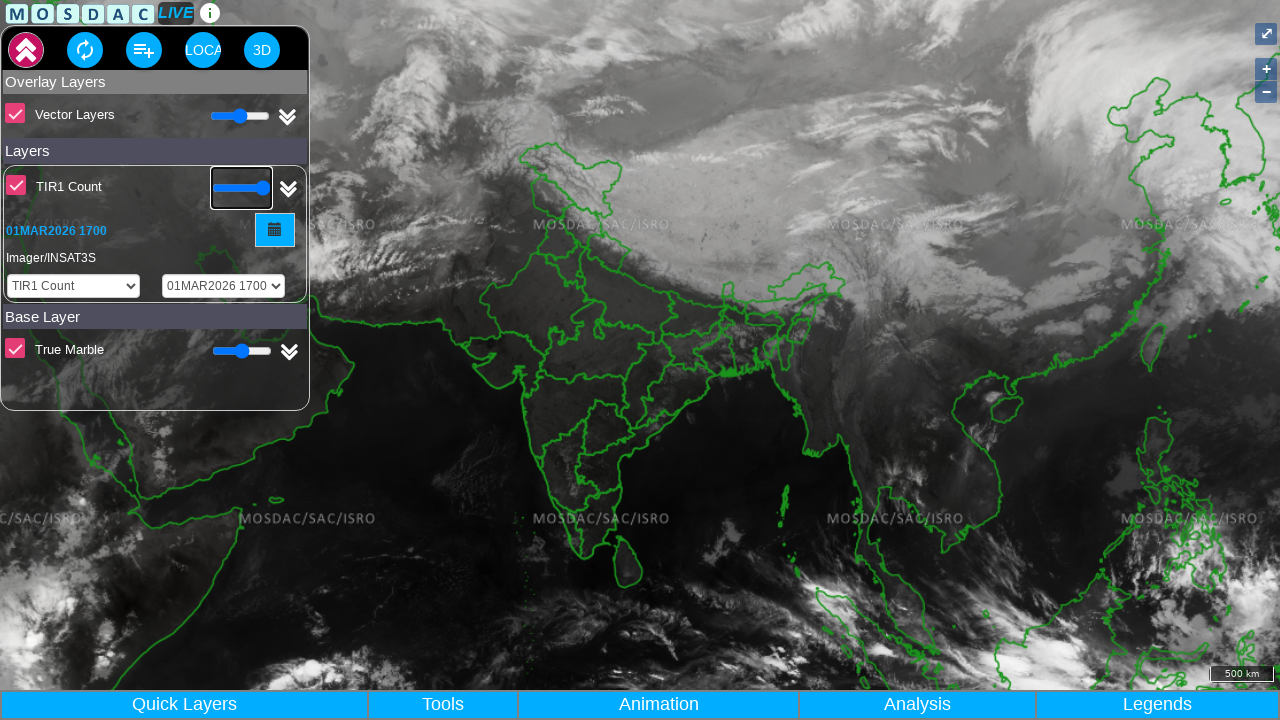

Pressed ArrowRight to adjust TIR1 Count slider on xpath=//md-checkbox[@aria-label="TIR1 Count"]//following-sibling::input
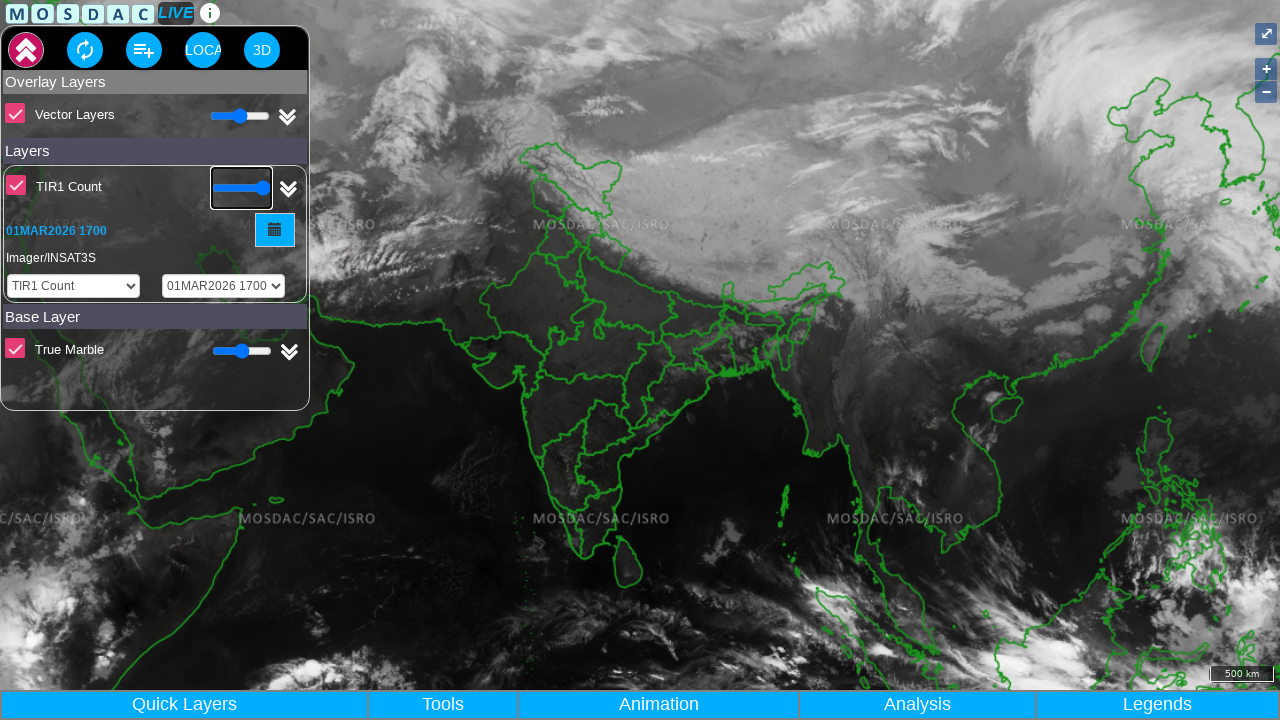

Pressed ArrowRight to adjust TIR1 Count slider on xpath=//md-checkbox[@aria-label="TIR1 Count"]//following-sibling::input
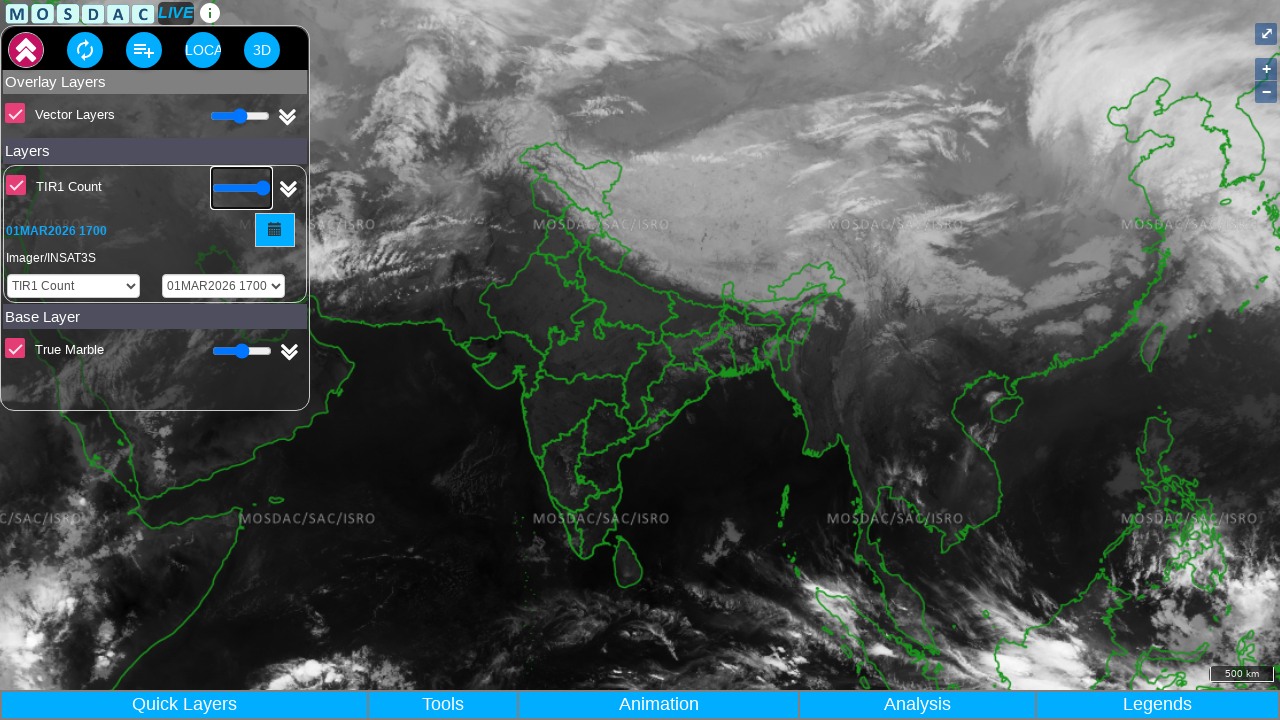

Pressed ArrowRight to adjust TIR1 Count slider on xpath=//md-checkbox[@aria-label="TIR1 Count"]//following-sibling::input
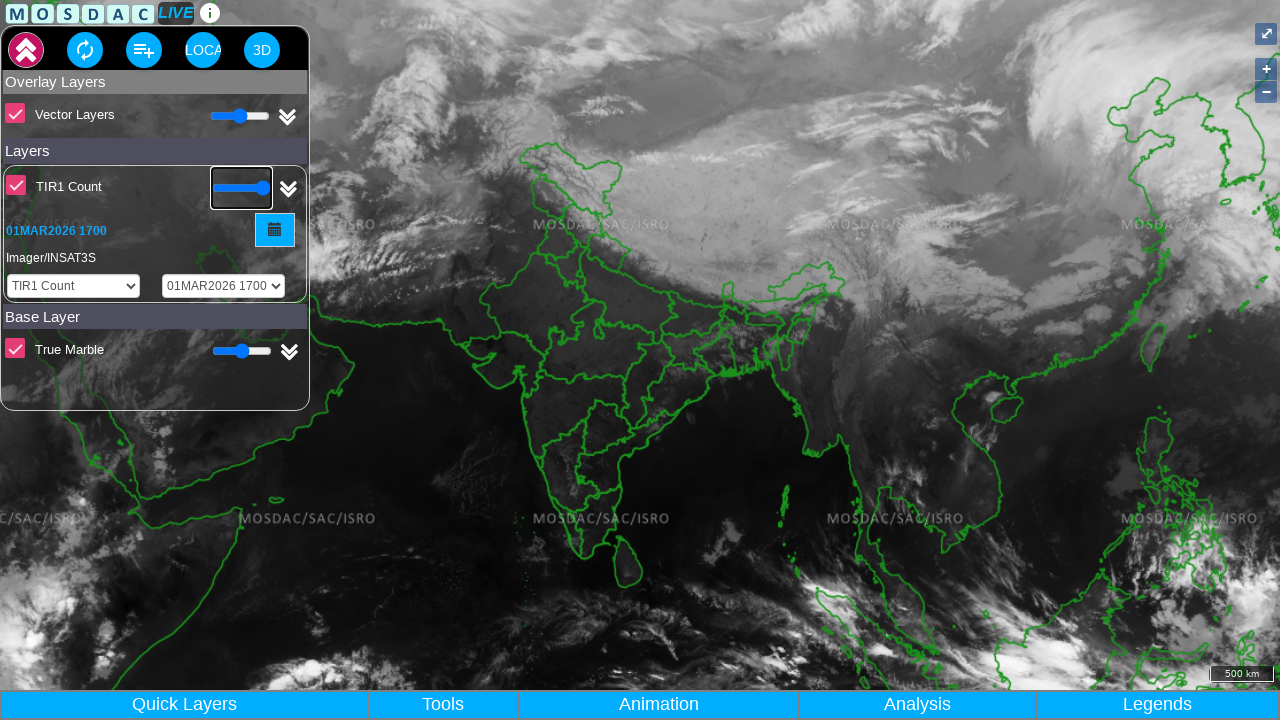

Pressed ArrowRight to adjust TIR1 Count slider on xpath=//md-checkbox[@aria-label="TIR1 Count"]//following-sibling::input
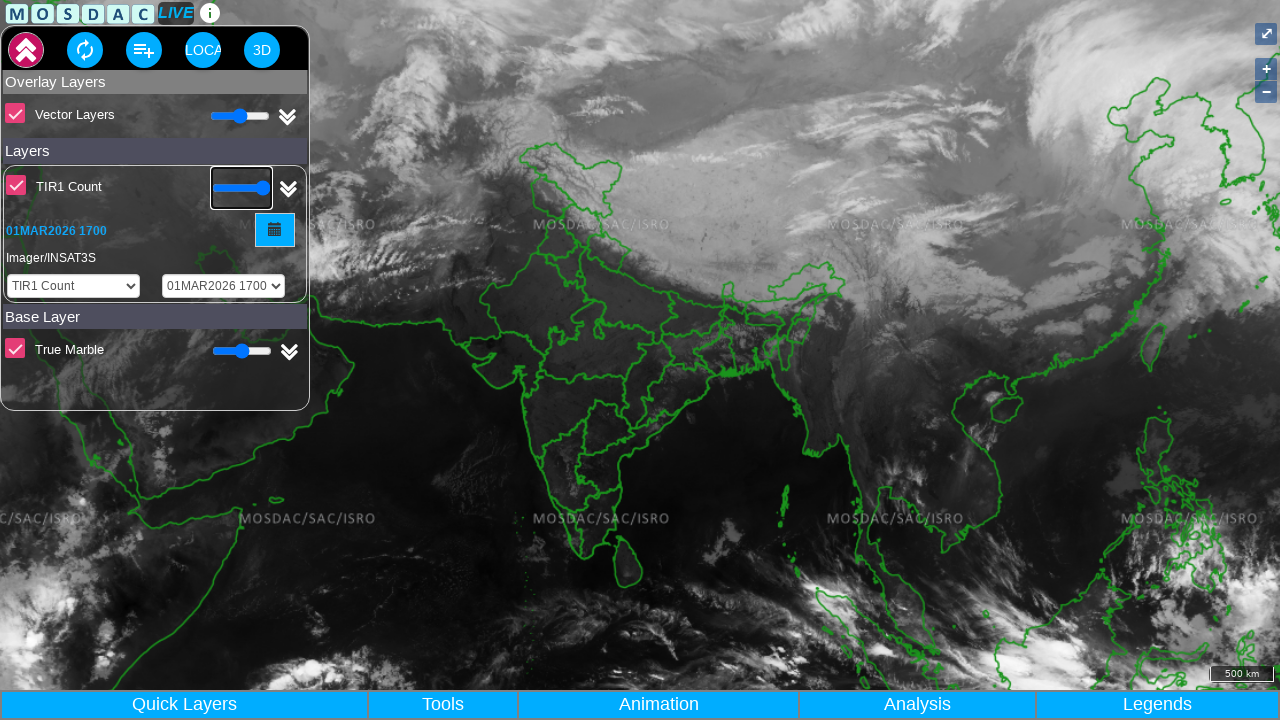

Pressed ArrowRight to adjust TIR1 Count slider on xpath=//md-checkbox[@aria-label="TIR1 Count"]//following-sibling::input
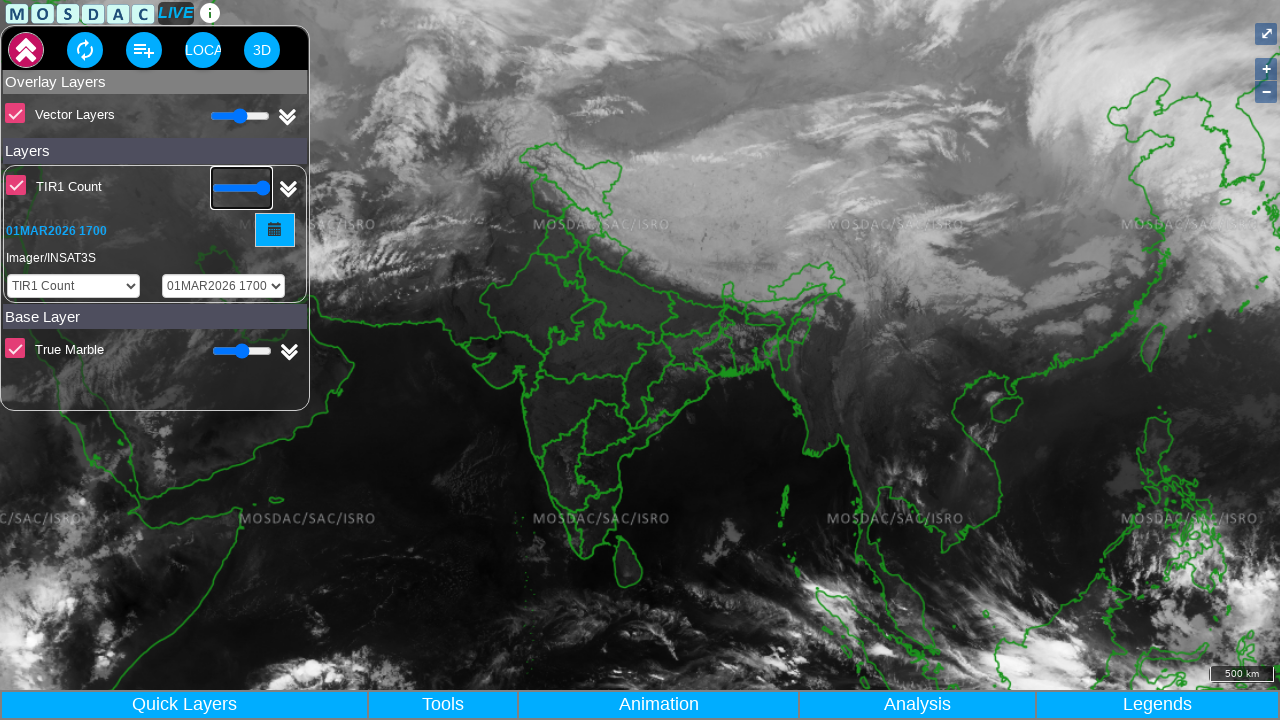

Pressed ArrowRight to adjust TIR1 Count slider on xpath=//md-checkbox[@aria-label="TIR1 Count"]//following-sibling::input
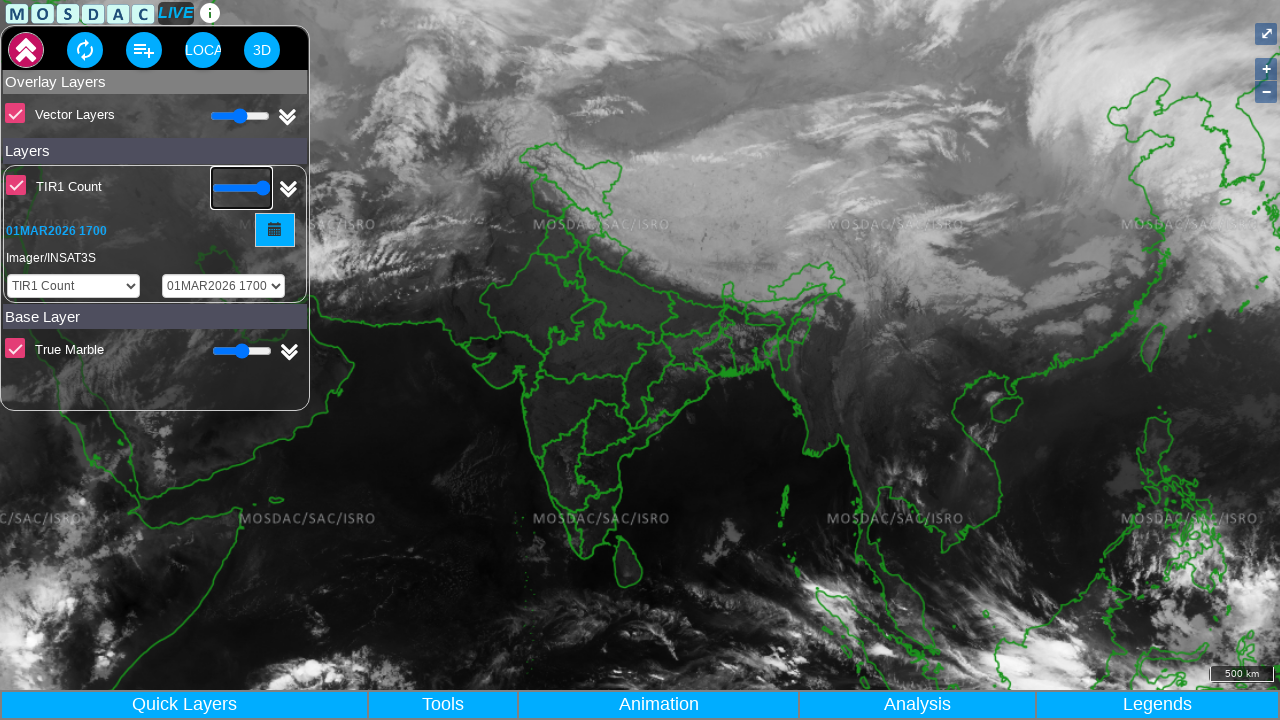

Pressed ArrowRight to adjust TIR1 Count slider on xpath=//md-checkbox[@aria-label="TIR1 Count"]//following-sibling::input
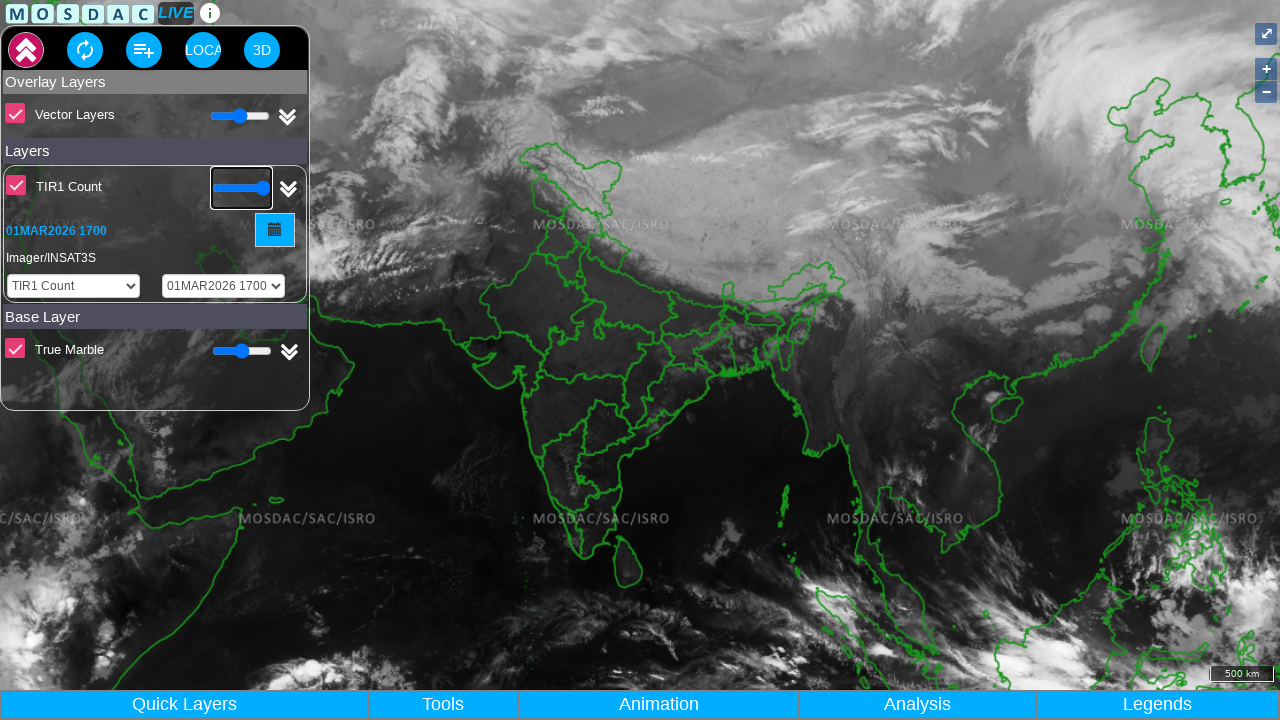

Pressed ArrowRight to adjust TIR1 Count slider on xpath=//md-checkbox[@aria-label="TIR1 Count"]//following-sibling::input
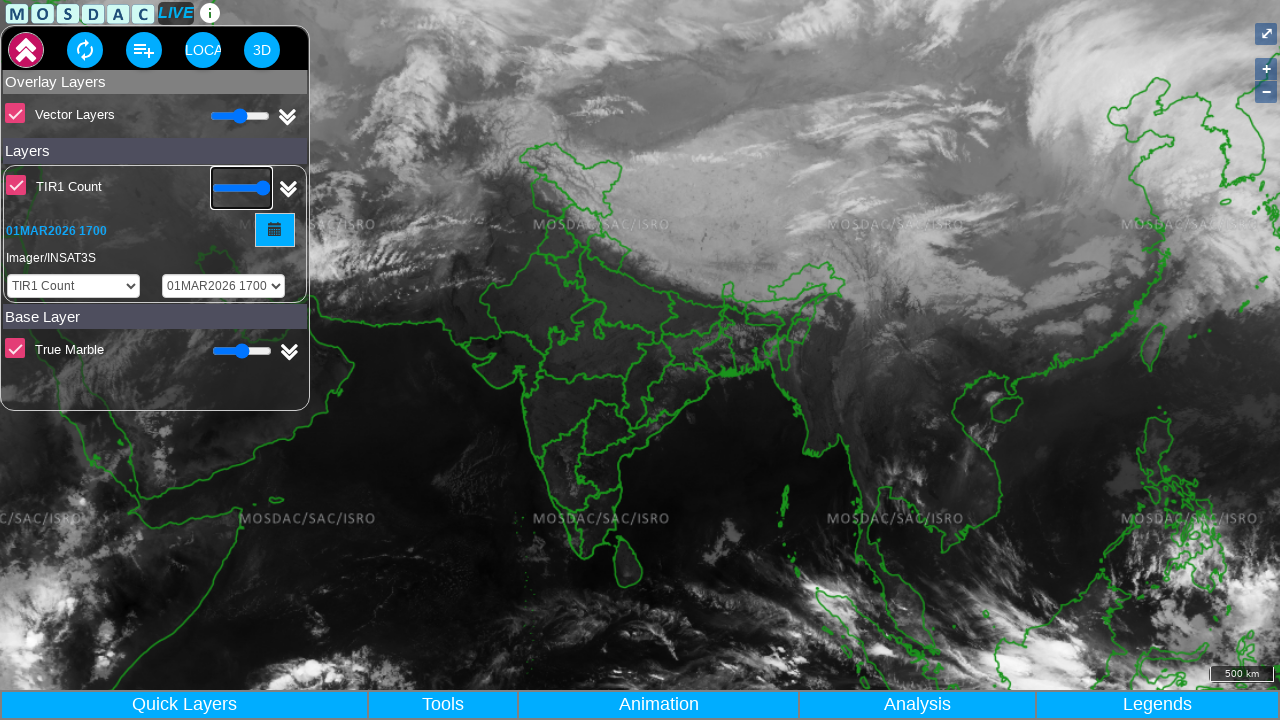

Pressed ArrowRight to adjust TIR1 Count slider on xpath=//md-checkbox[@aria-label="TIR1 Count"]//following-sibling::input
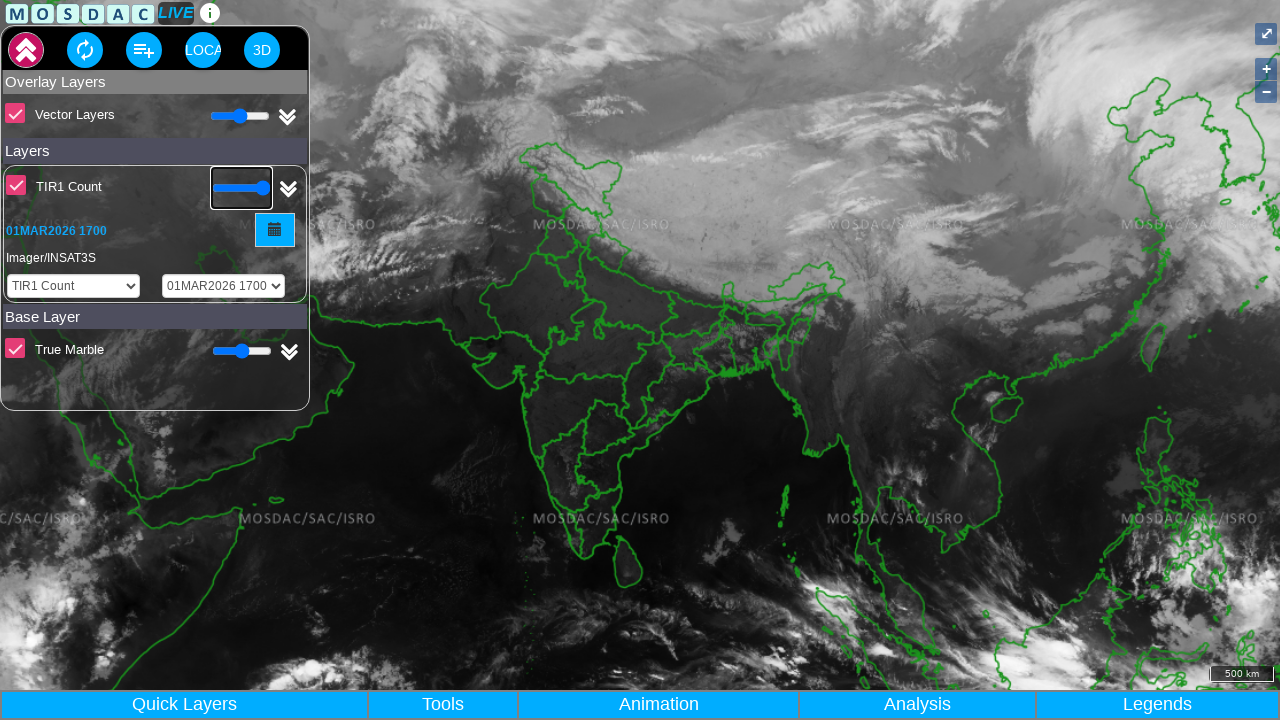

Pressed ArrowRight to adjust TIR1 Count slider on xpath=//md-checkbox[@aria-label="TIR1 Count"]//following-sibling::input
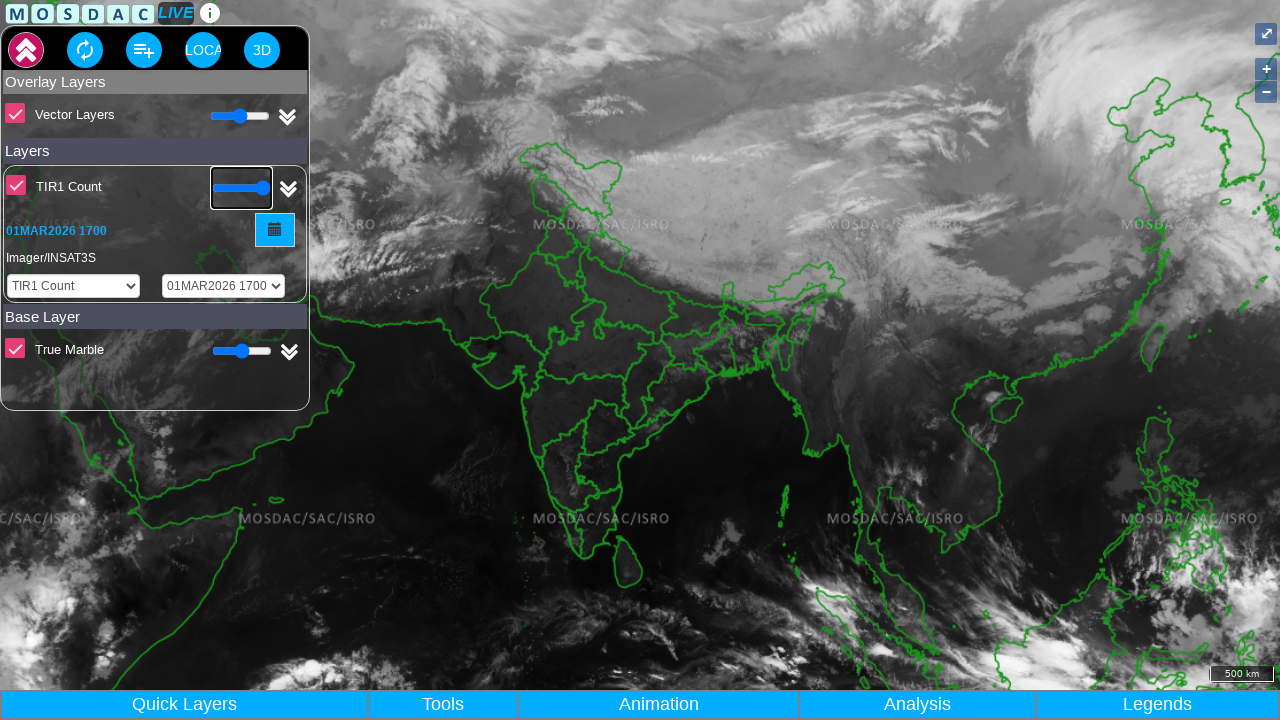

Pressed ArrowRight to adjust TIR1 Count slider on xpath=//md-checkbox[@aria-label="TIR1 Count"]//following-sibling::input
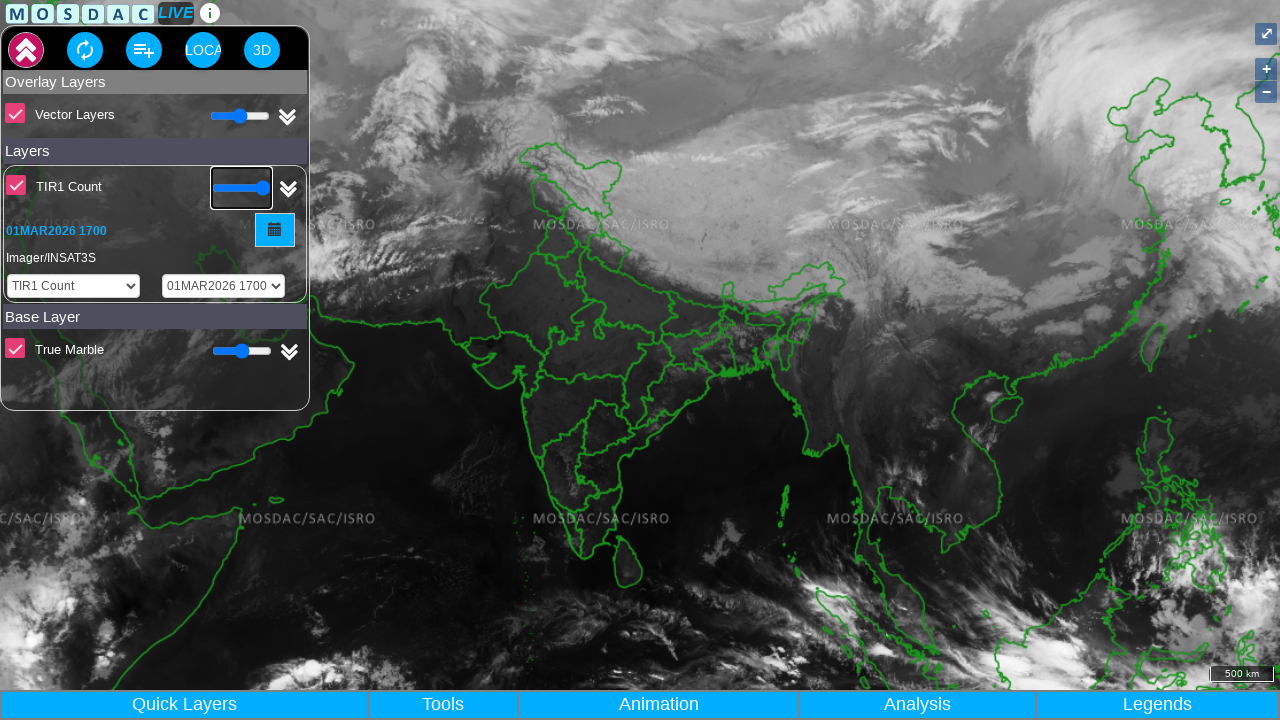

Pressed ArrowRight to adjust TIR1 Count slider on xpath=//md-checkbox[@aria-label="TIR1 Count"]//following-sibling::input
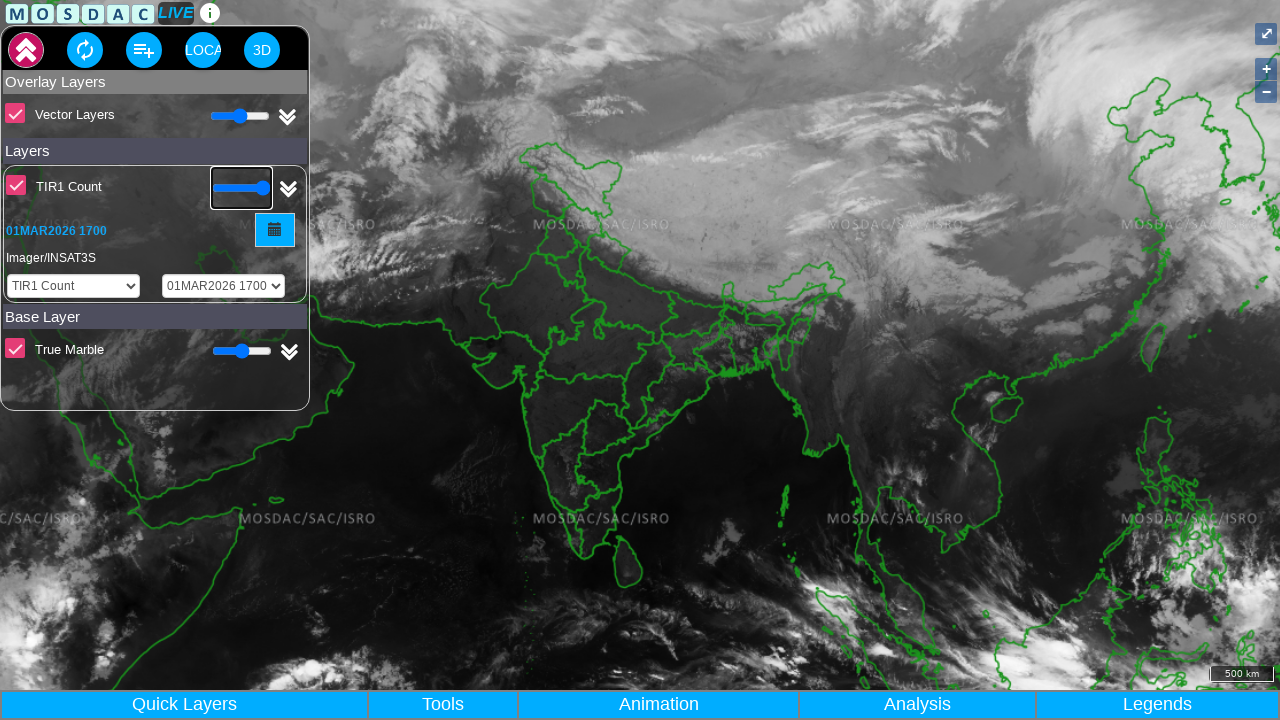

Pressed ArrowRight to adjust TIR1 Count slider on xpath=//md-checkbox[@aria-label="TIR1 Count"]//following-sibling::input
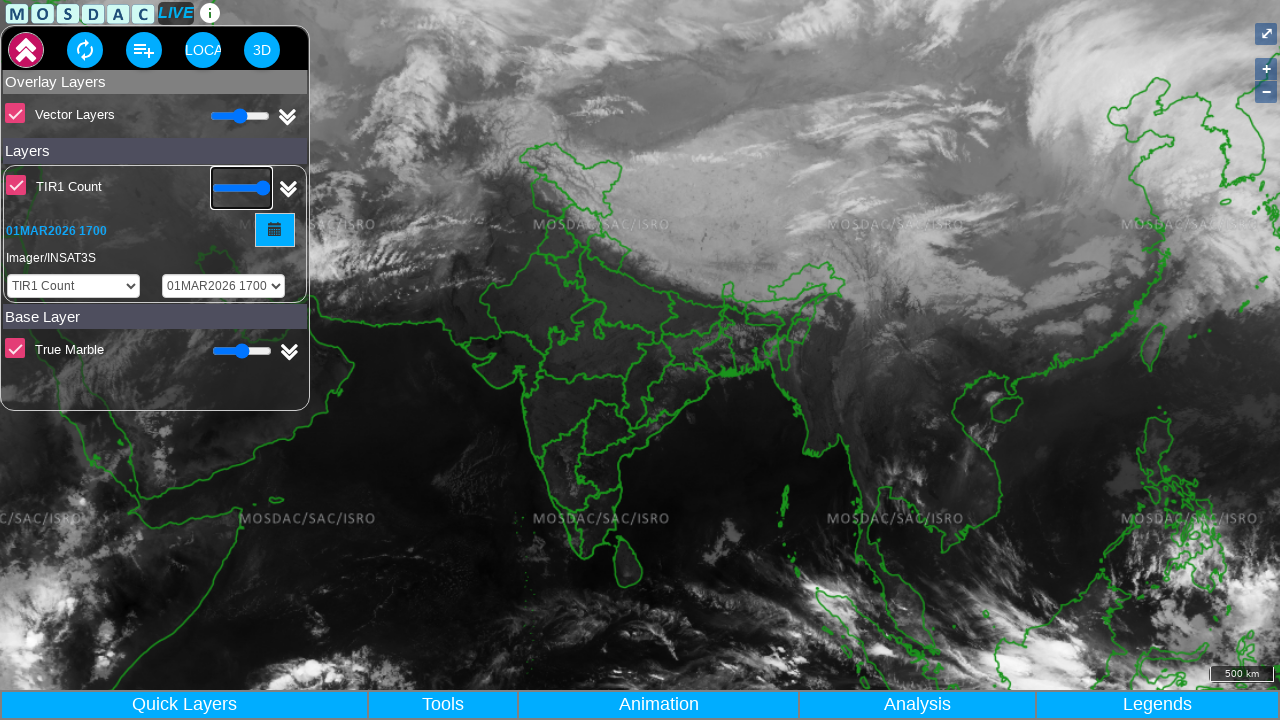

Pressed ArrowRight to adjust TIR1 Count slider on xpath=//md-checkbox[@aria-label="TIR1 Count"]//following-sibling::input
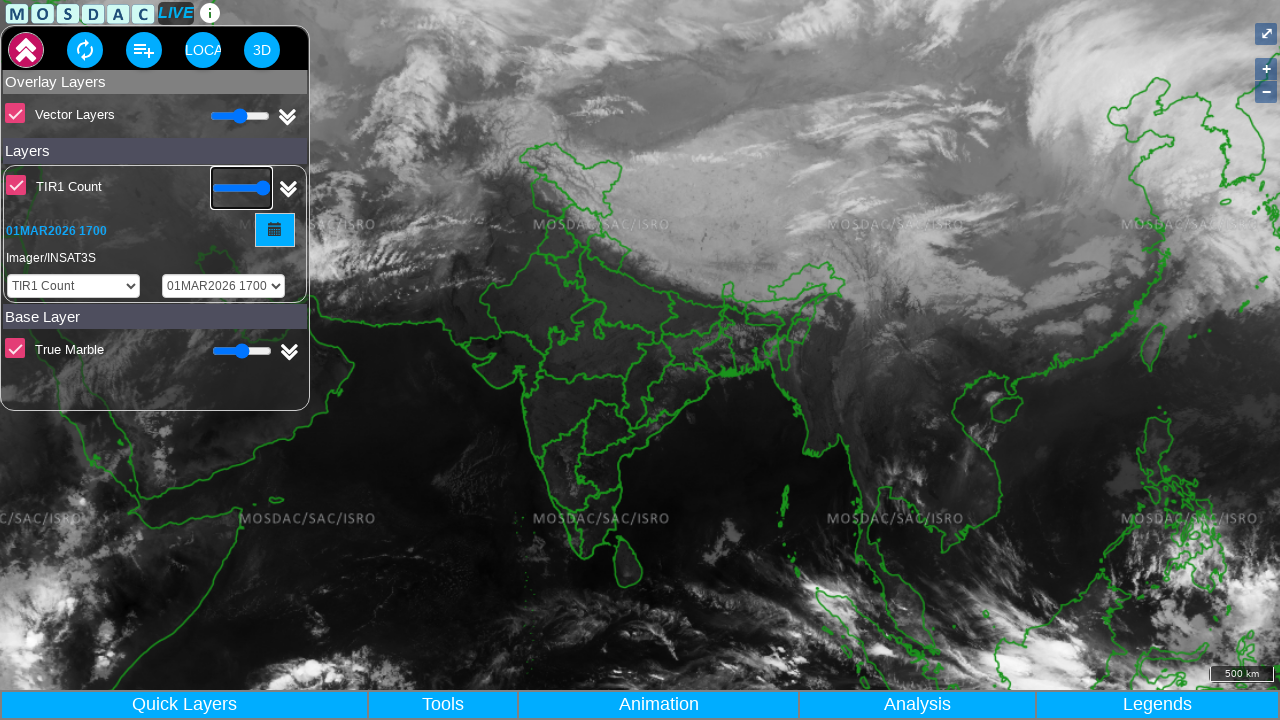

Pressed ArrowRight to adjust TIR1 Count slider on xpath=//md-checkbox[@aria-label="TIR1 Count"]//following-sibling::input
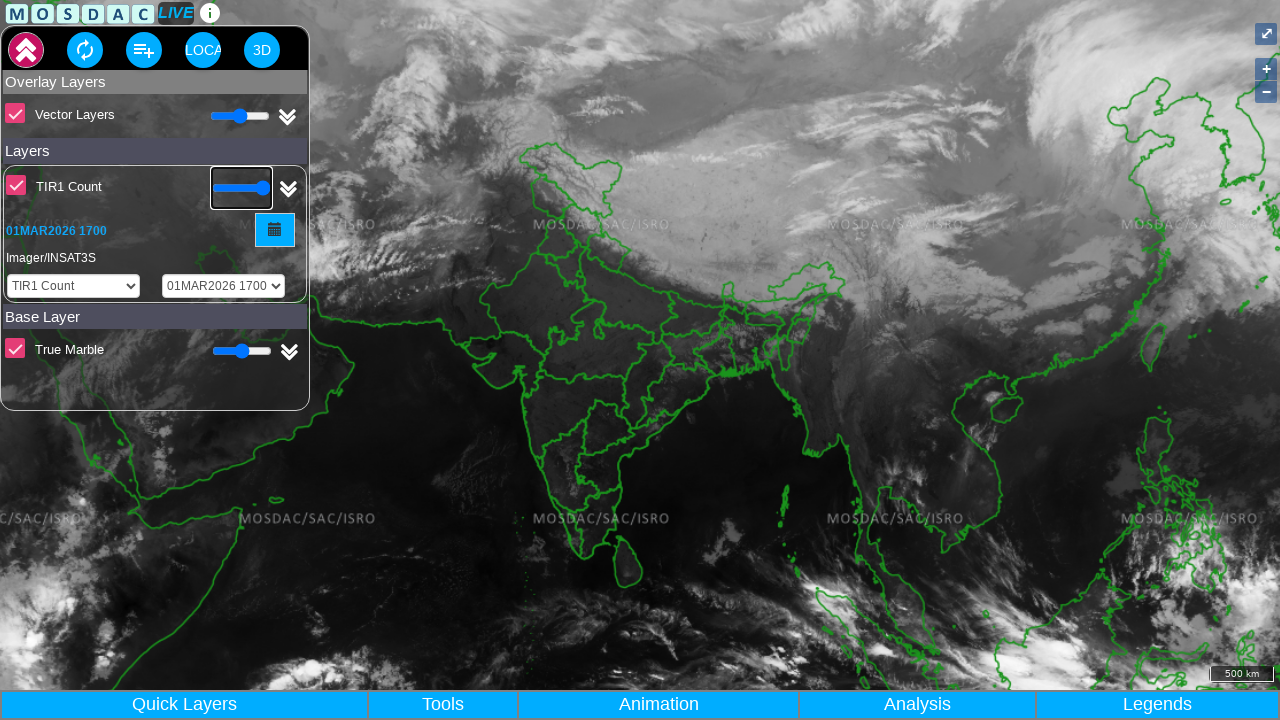

Pressed ArrowRight to adjust TIR1 Count slider on xpath=//md-checkbox[@aria-label="TIR1 Count"]//following-sibling::input
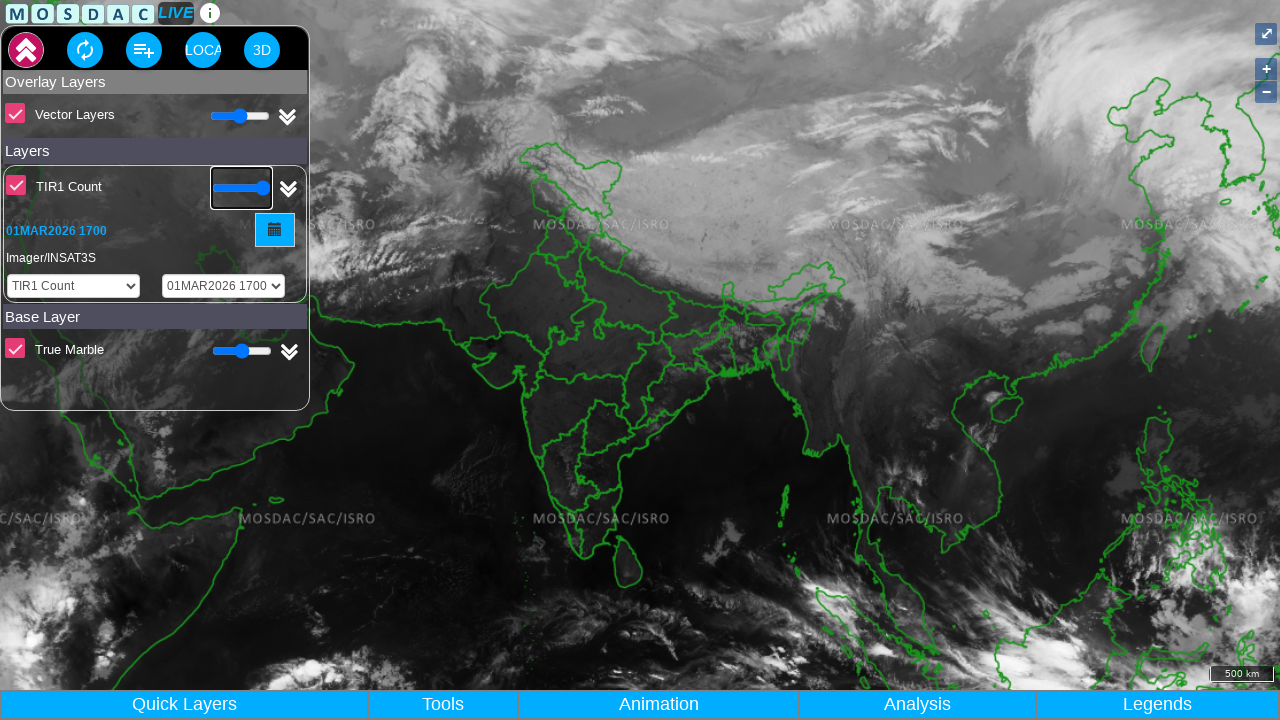

Pressed ArrowRight to adjust TIR1 Count slider on xpath=//md-checkbox[@aria-label="TIR1 Count"]//following-sibling::input
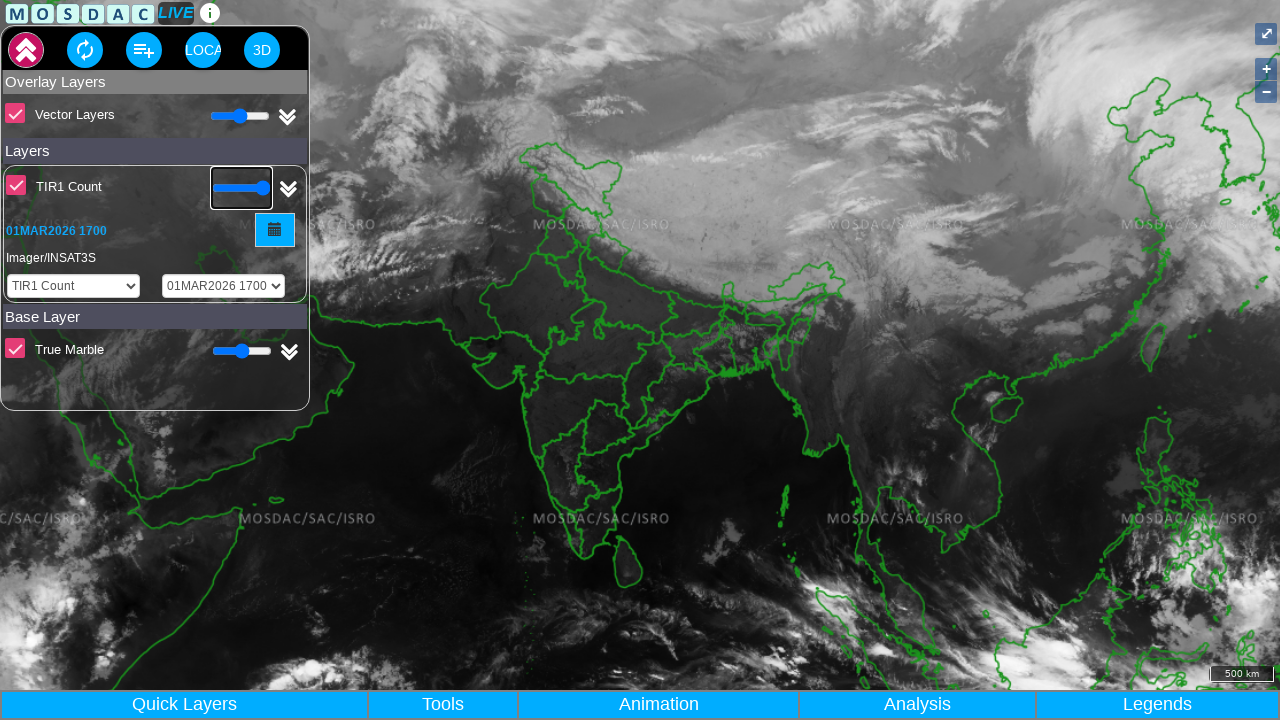

Pressed ArrowRight to adjust TIR1 Count slider on xpath=//md-checkbox[@aria-label="TIR1 Count"]//following-sibling::input
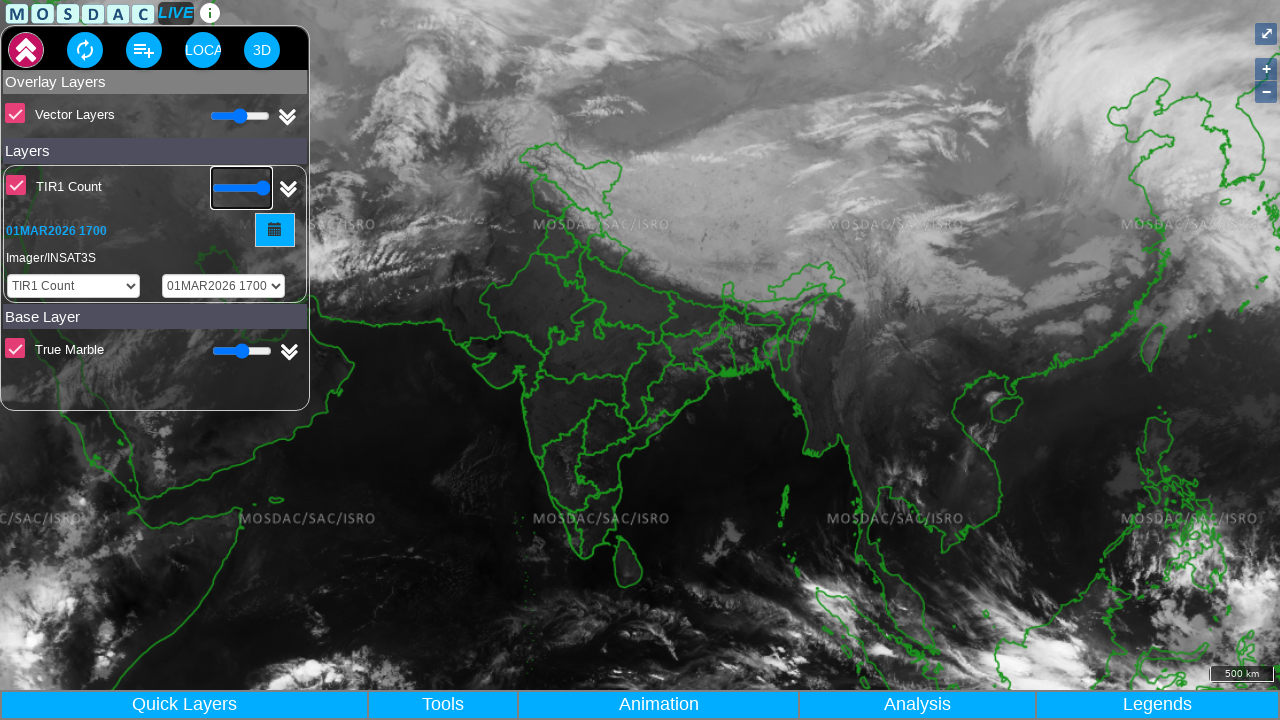

Pressed ArrowRight to adjust TIR1 Count slider on xpath=//md-checkbox[@aria-label="TIR1 Count"]//following-sibling::input
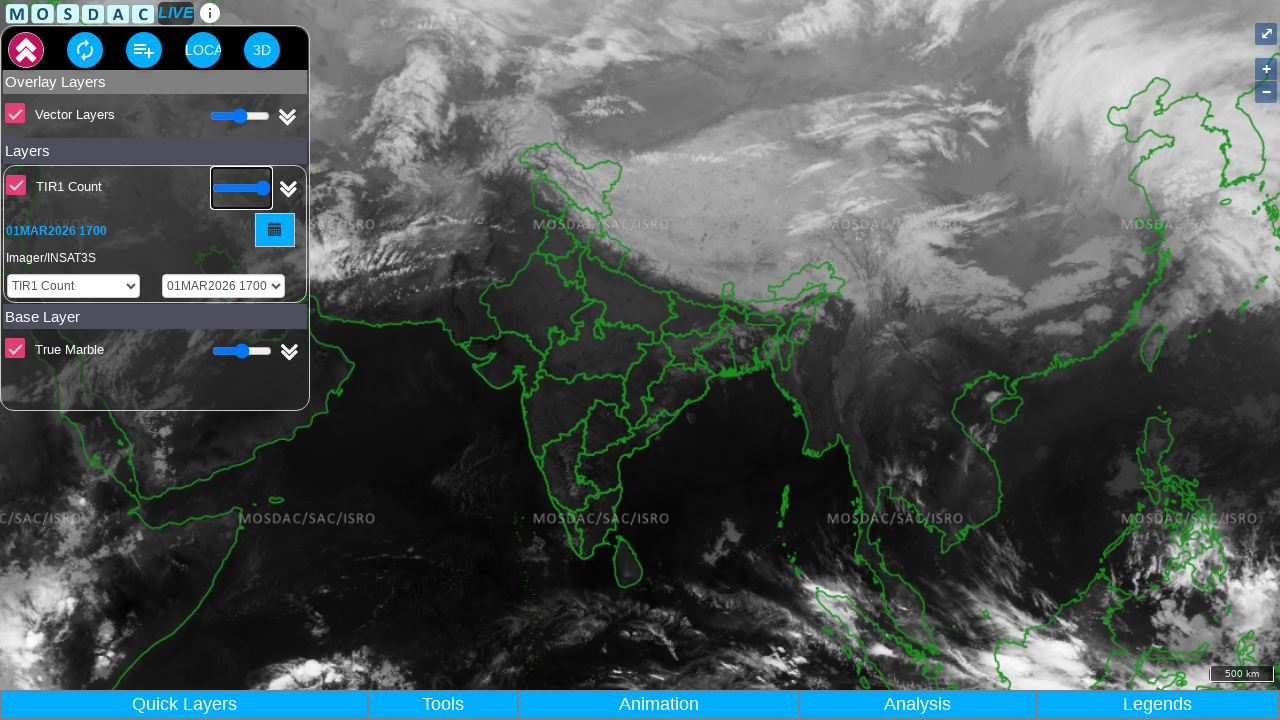

Pressed ArrowRight to adjust TIR1 Count slider on xpath=//md-checkbox[@aria-label="TIR1 Count"]//following-sibling::input
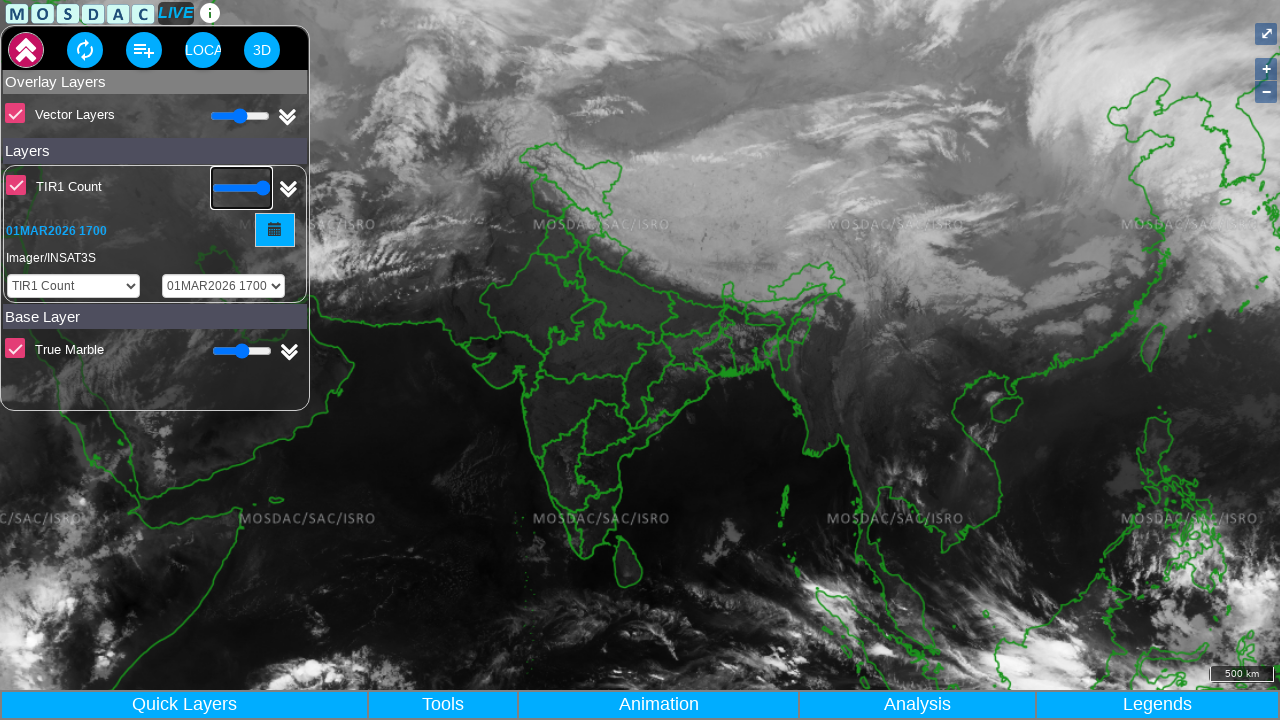

Pressed ArrowRight to adjust TIR1 Count slider on xpath=//md-checkbox[@aria-label="TIR1 Count"]//following-sibling::input
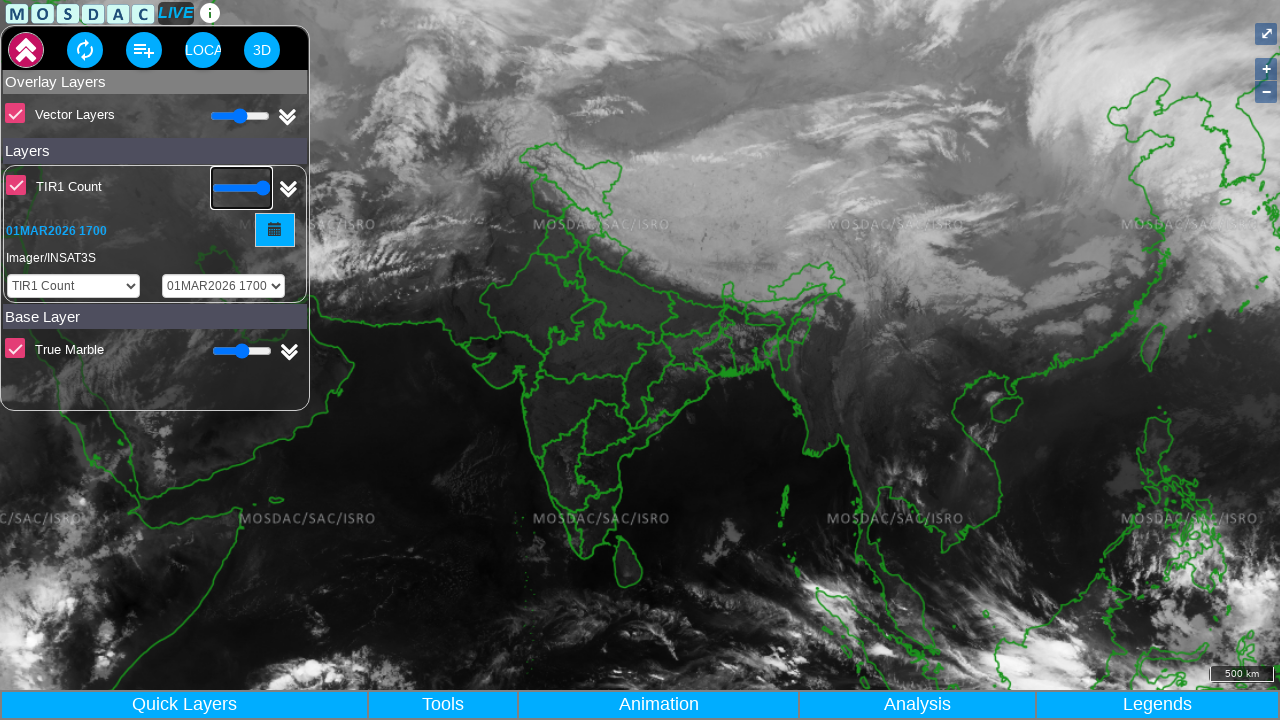

Pressed ArrowRight to adjust TIR1 Count slider on xpath=//md-checkbox[@aria-label="TIR1 Count"]//following-sibling::input
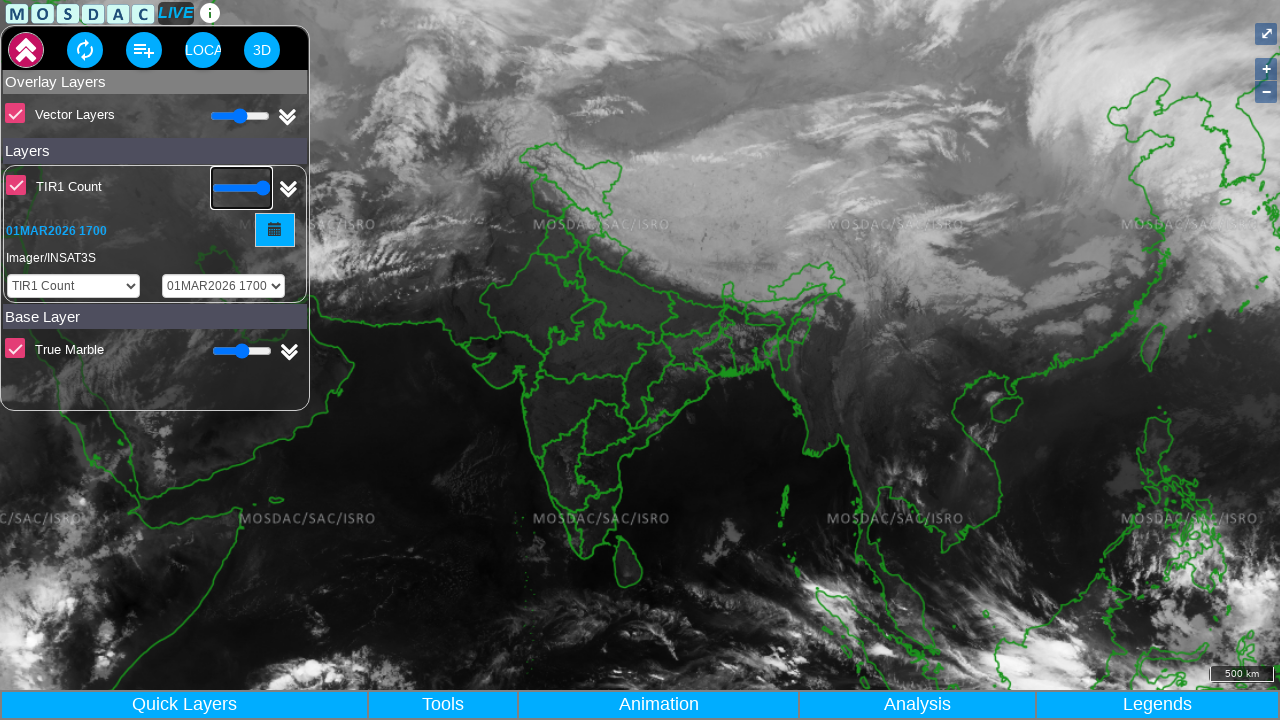

Pressed ArrowRight to adjust TIR1 Count slider on xpath=//md-checkbox[@aria-label="TIR1 Count"]//following-sibling::input
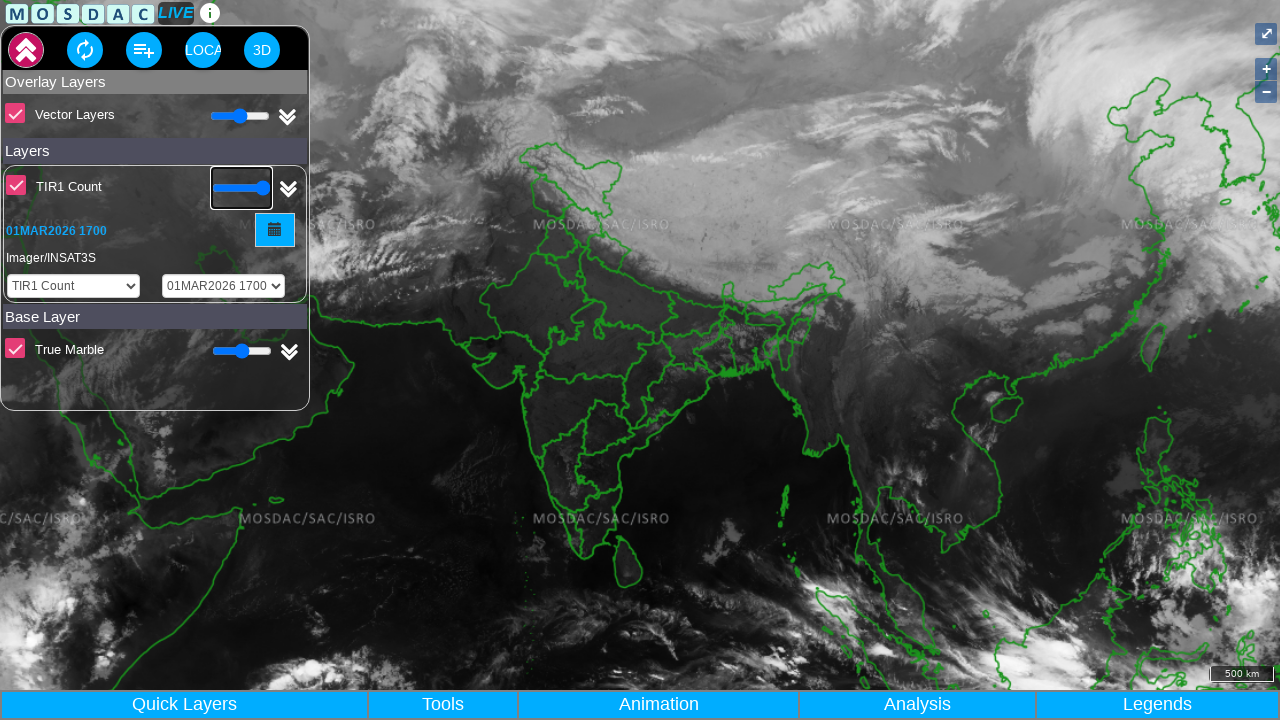

Pressed ArrowRight to adjust TIR1 Count slider on xpath=//md-checkbox[@aria-label="TIR1 Count"]//following-sibling::input
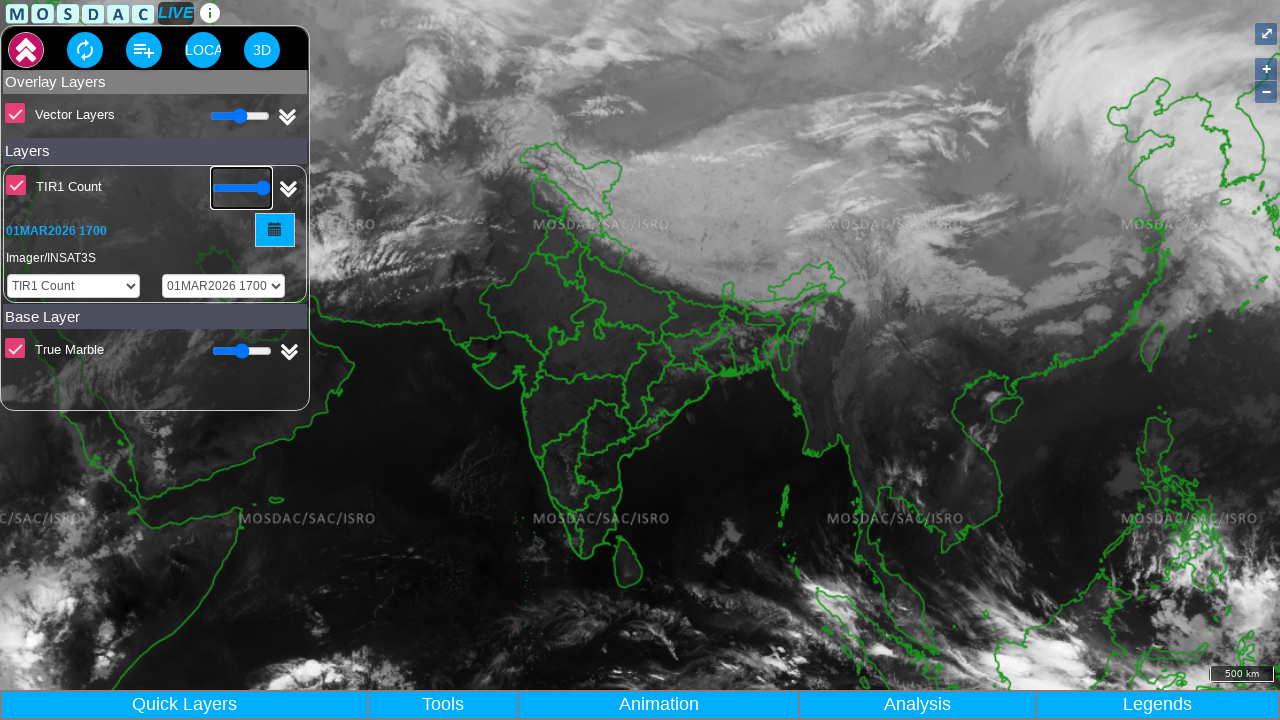

Pressed ArrowRight to adjust TIR1 Count slider on xpath=//md-checkbox[@aria-label="TIR1 Count"]//following-sibling::input
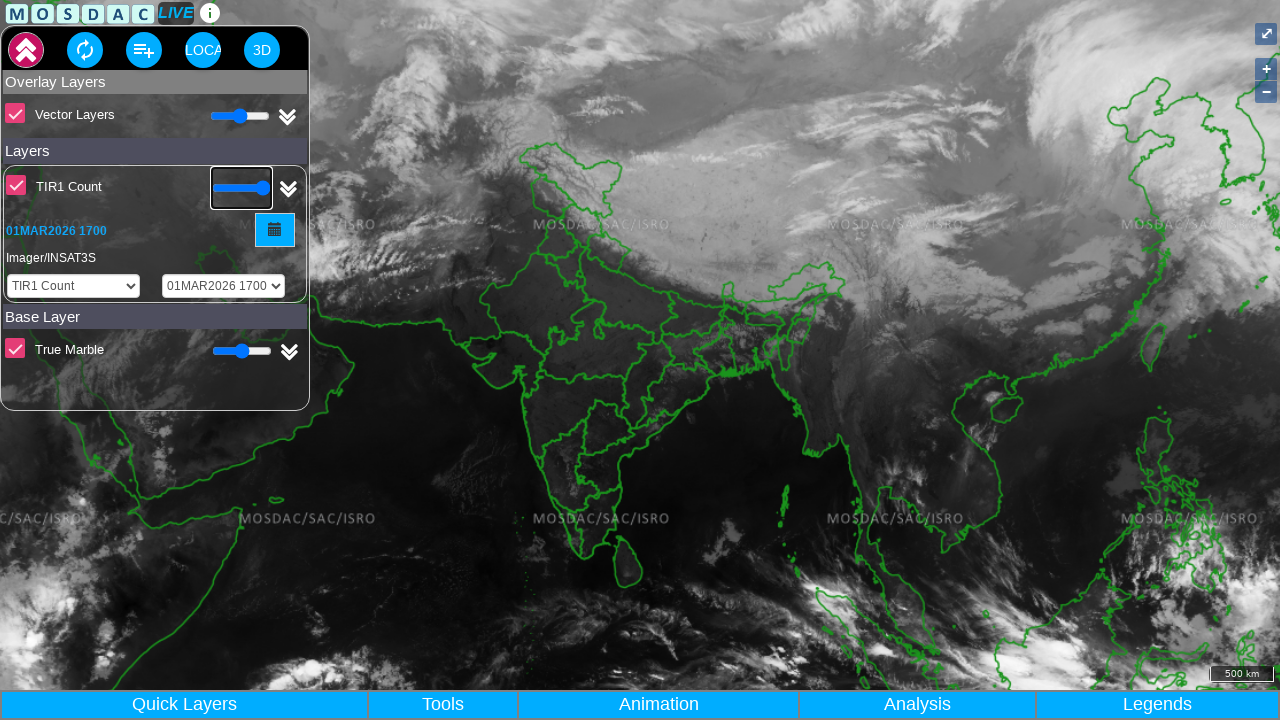

Pressed ArrowRight to adjust TIR1 Count slider on xpath=//md-checkbox[@aria-label="TIR1 Count"]//following-sibling::input
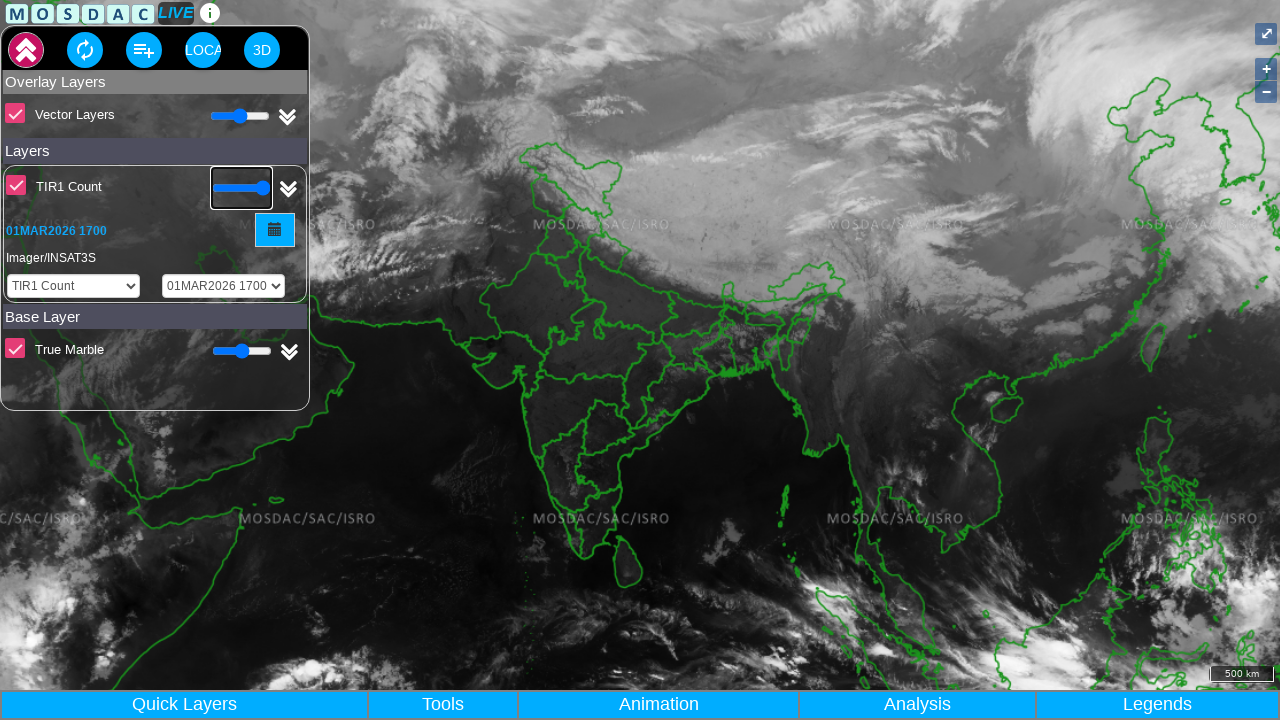

Pressed ArrowRight to adjust TIR1 Count slider on xpath=//md-checkbox[@aria-label="TIR1 Count"]//following-sibling::input
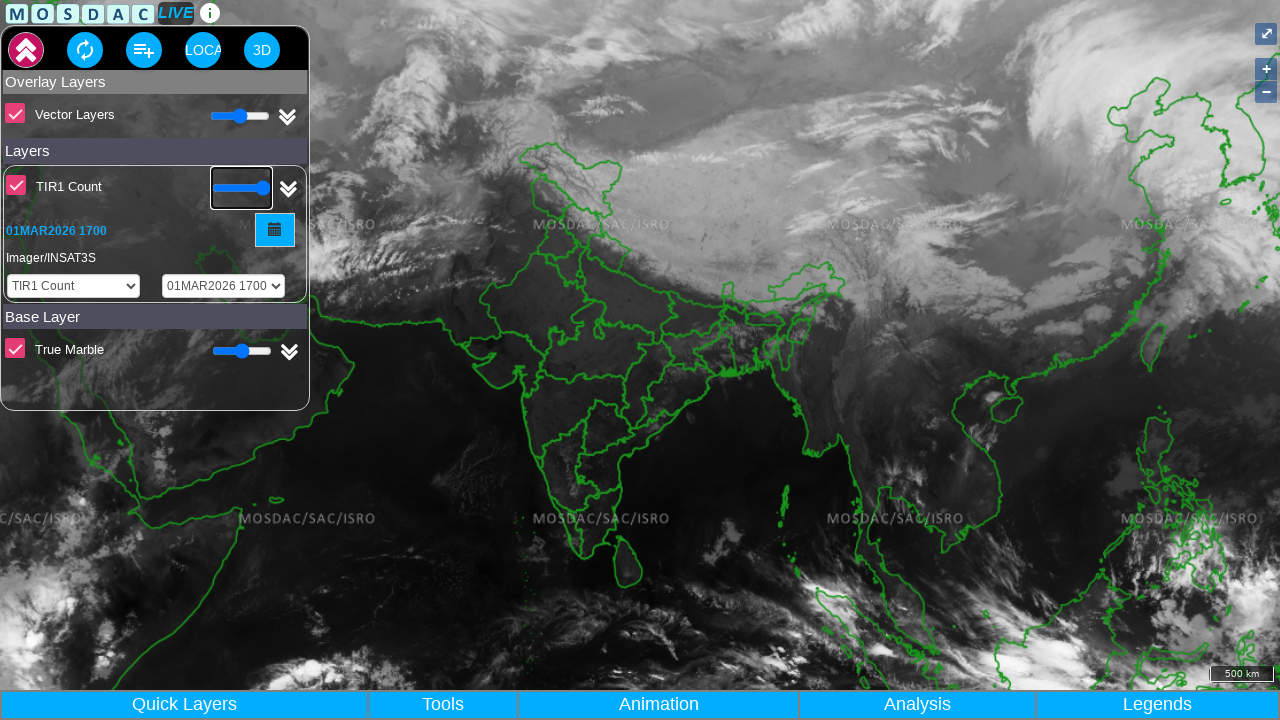

Pressed ArrowRight to adjust TIR1 Count slider on xpath=//md-checkbox[@aria-label="TIR1 Count"]//following-sibling::input
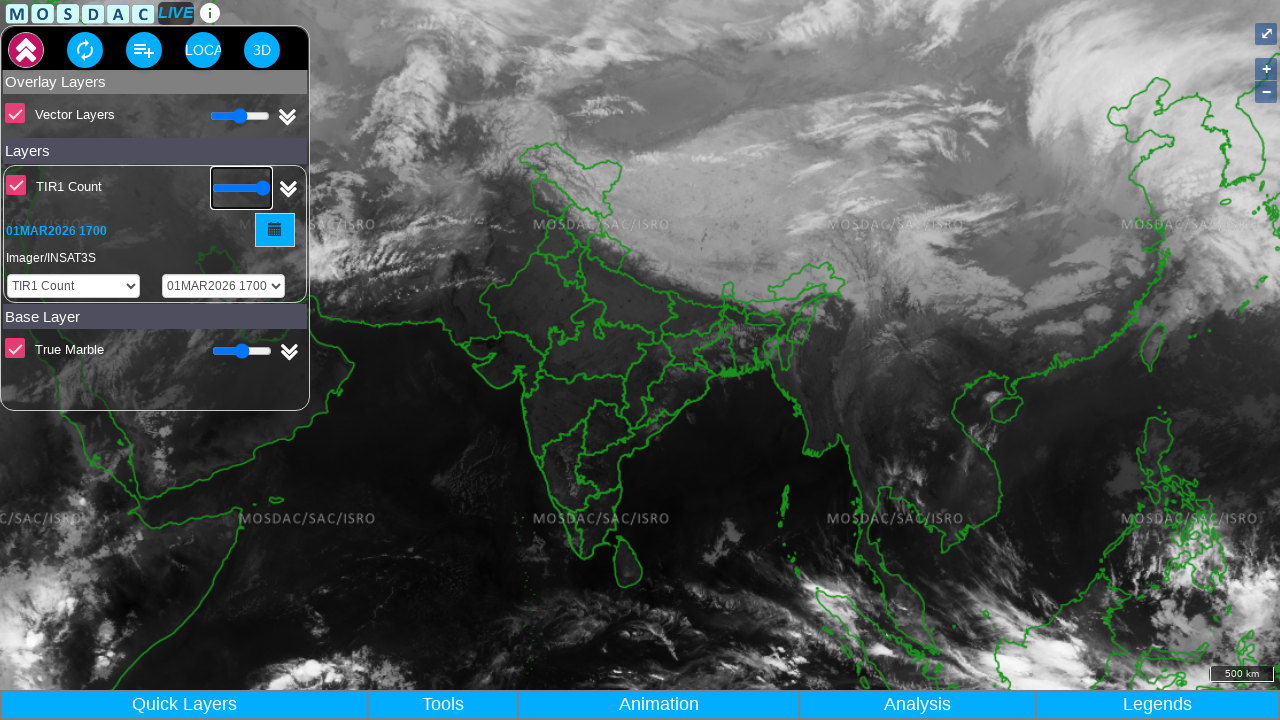

Pressed ArrowRight to adjust TIR1 Count slider on xpath=//md-checkbox[@aria-label="TIR1 Count"]//following-sibling::input
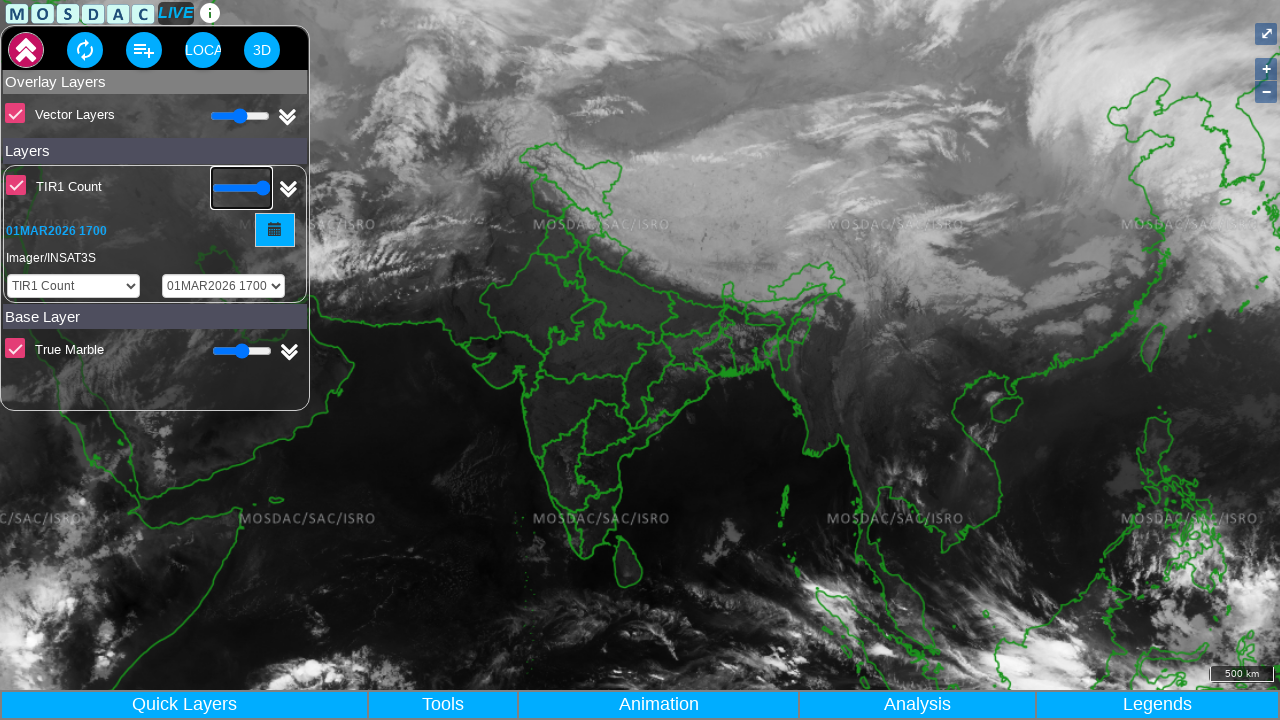

Pressed ArrowRight to adjust TIR1 Count slider on xpath=//md-checkbox[@aria-label="TIR1 Count"]//following-sibling::input
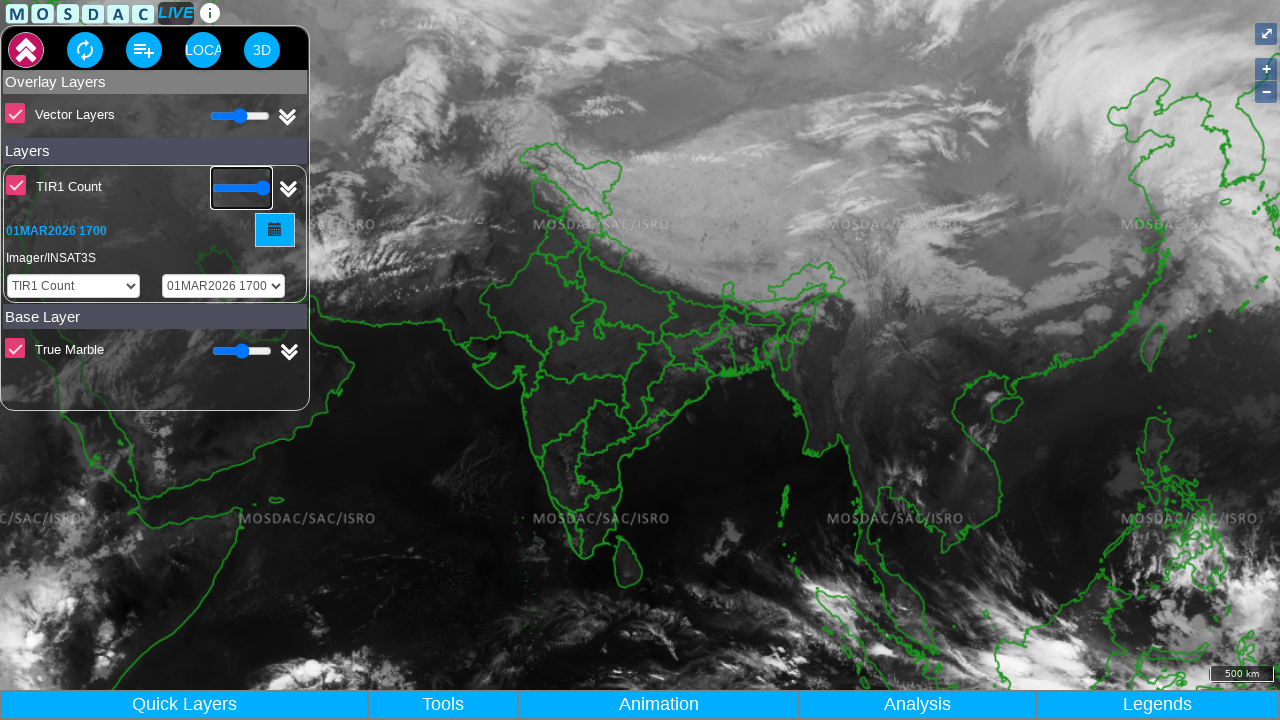

Pressed ArrowRight to adjust TIR1 Count slider on xpath=//md-checkbox[@aria-label="TIR1 Count"]//following-sibling::input
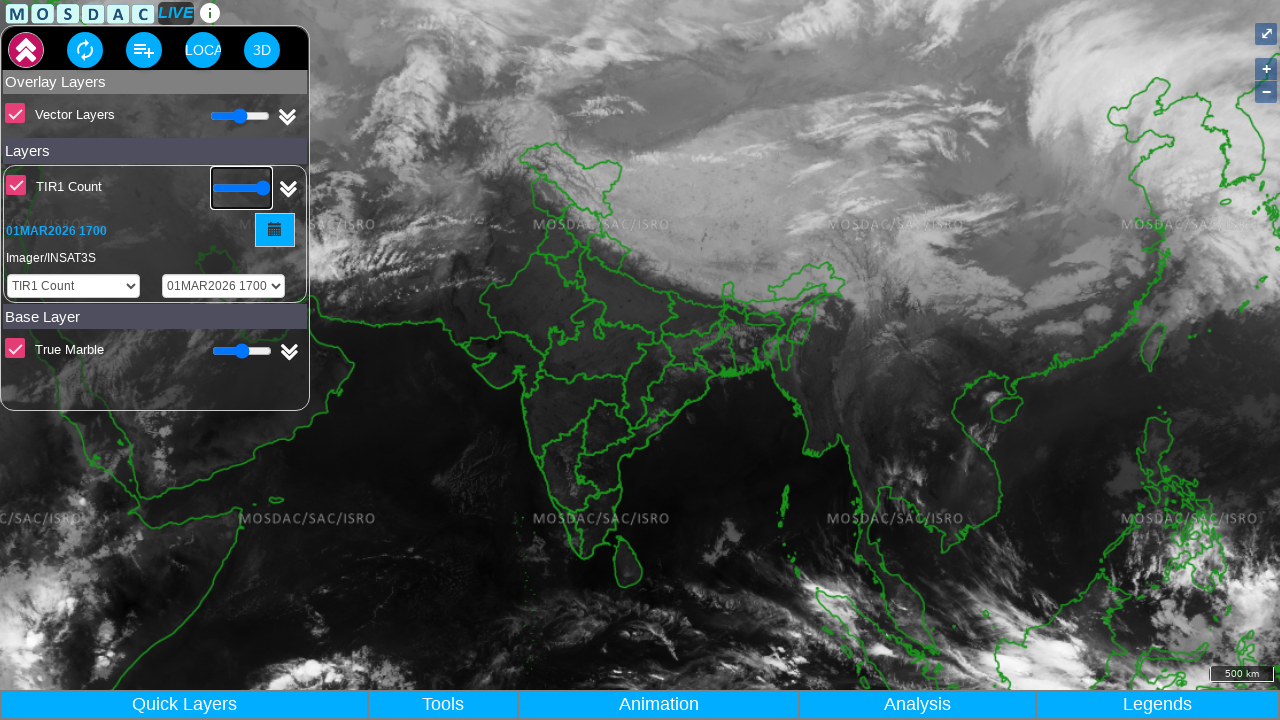

Pressed ArrowRight to adjust TIR1 Count slider on xpath=//md-checkbox[@aria-label="TIR1 Count"]//following-sibling::input
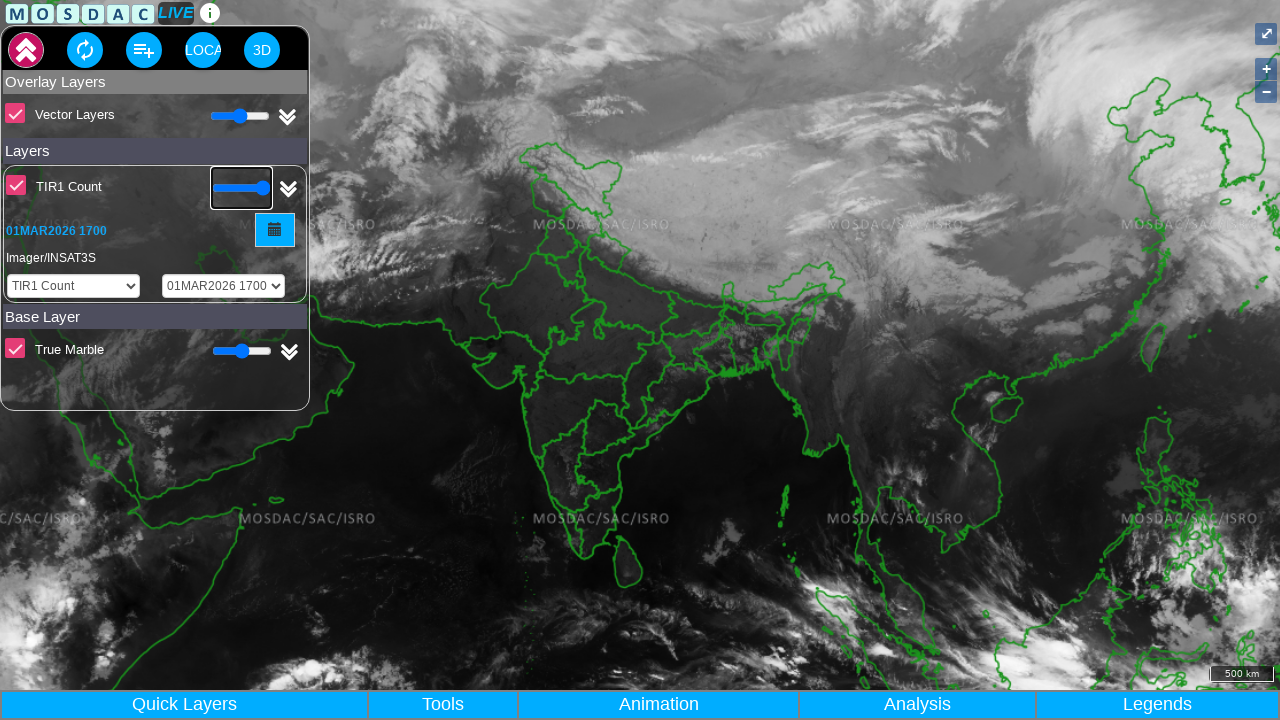

Pressed ArrowRight to adjust TIR1 Count slider on xpath=//md-checkbox[@aria-label="TIR1 Count"]//following-sibling::input
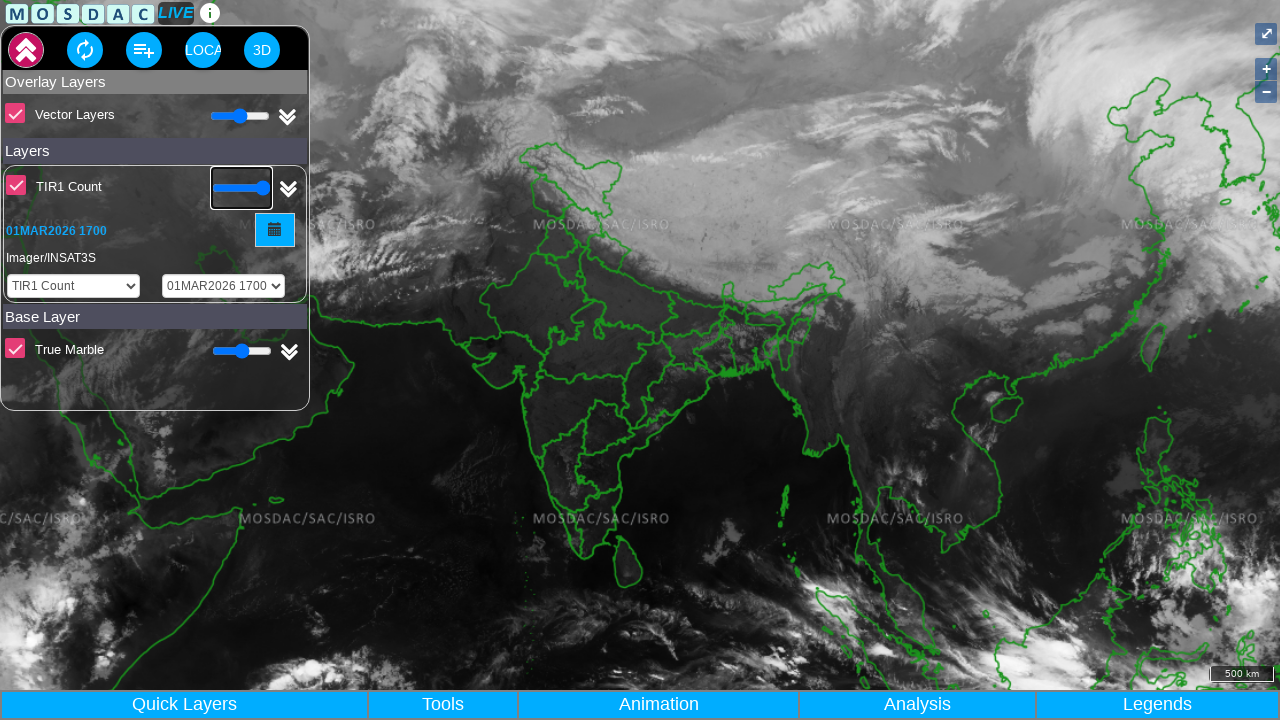

Pressed ArrowRight to adjust TIR1 Count slider on xpath=//md-checkbox[@aria-label="TIR1 Count"]//following-sibling::input
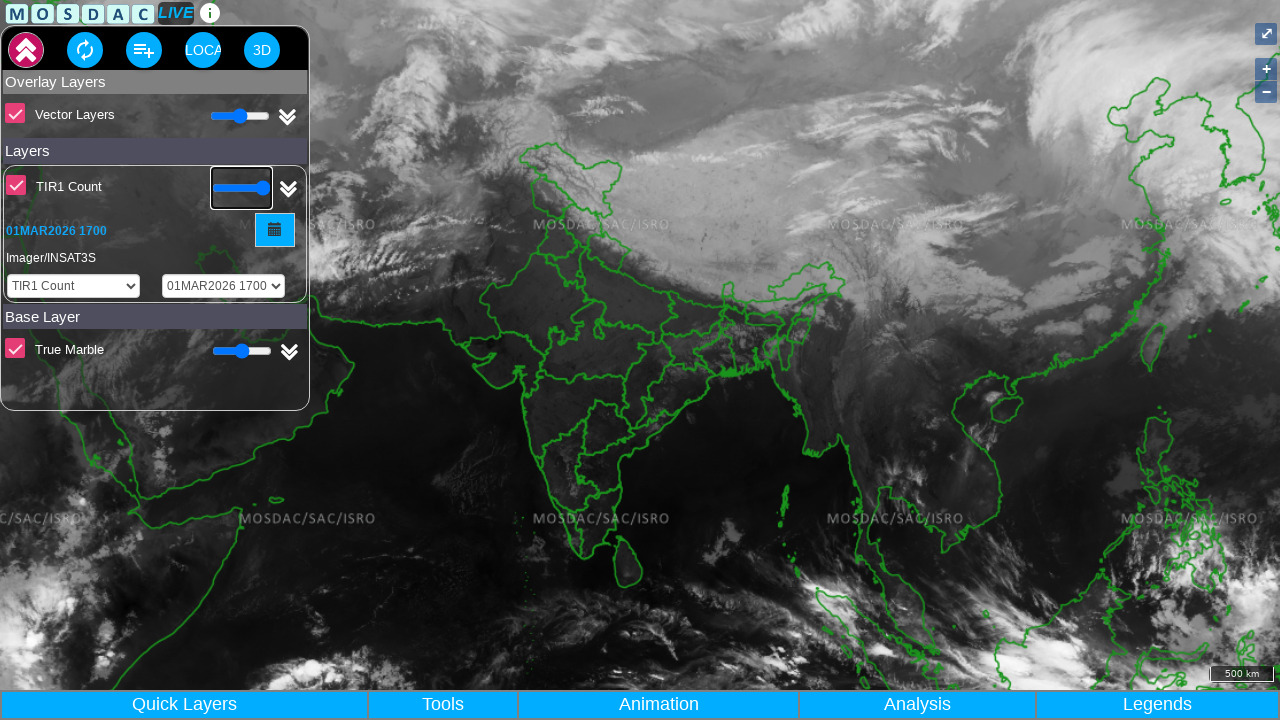

Pressed ArrowRight to adjust TIR1 Count slider on xpath=//md-checkbox[@aria-label="TIR1 Count"]//following-sibling::input
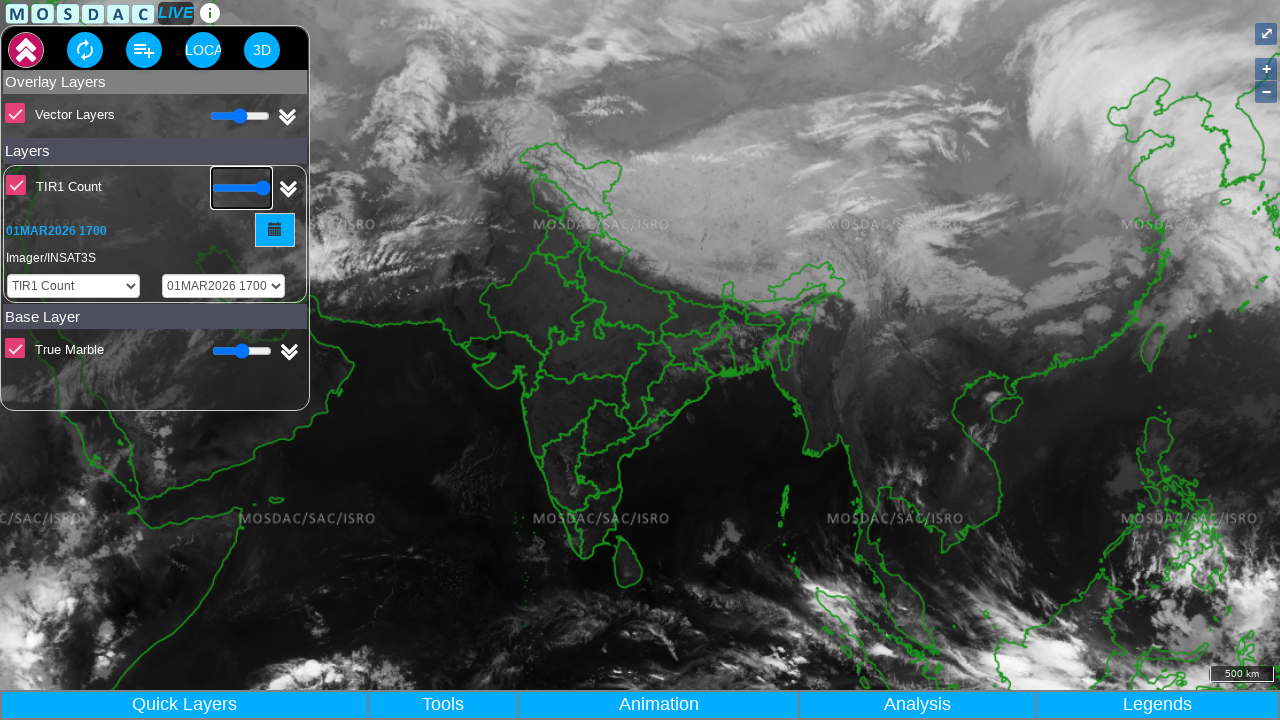

Pressed ArrowRight to adjust TIR1 Count slider on xpath=//md-checkbox[@aria-label="TIR1 Count"]//following-sibling::input
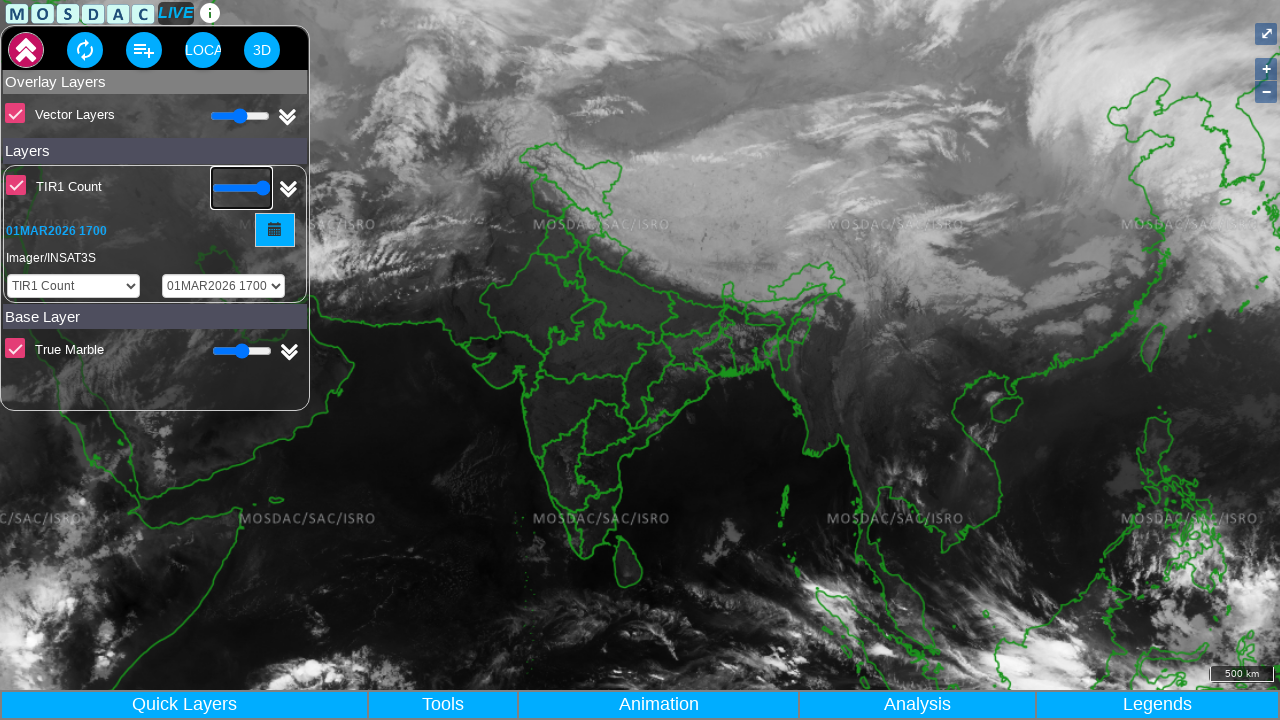

Pressed ArrowRight to adjust TIR1 Count slider on xpath=//md-checkbox[@aria-label="TIR1 Count"]//following-sibling::input
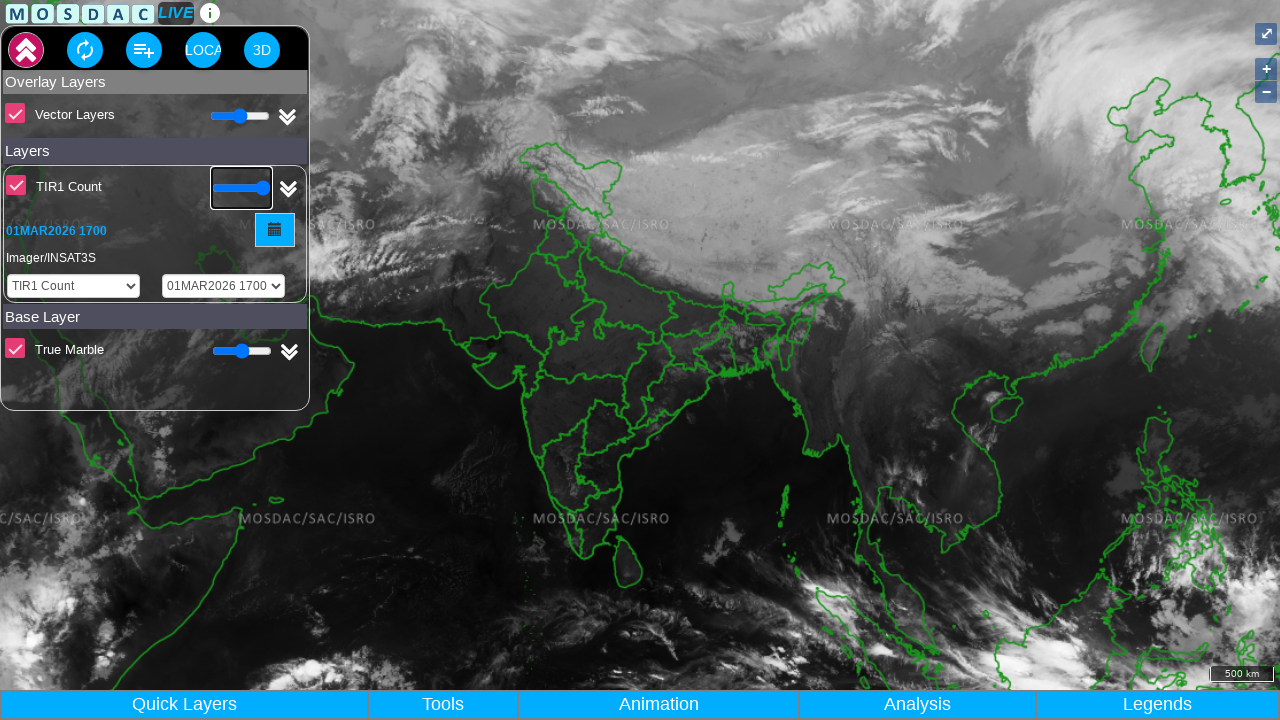

Pressed ArrowRight to adjust TIR1 Count slider on xpath=//md-checkbox[@aria-label="TIR1 Count"]//following-sibling::input
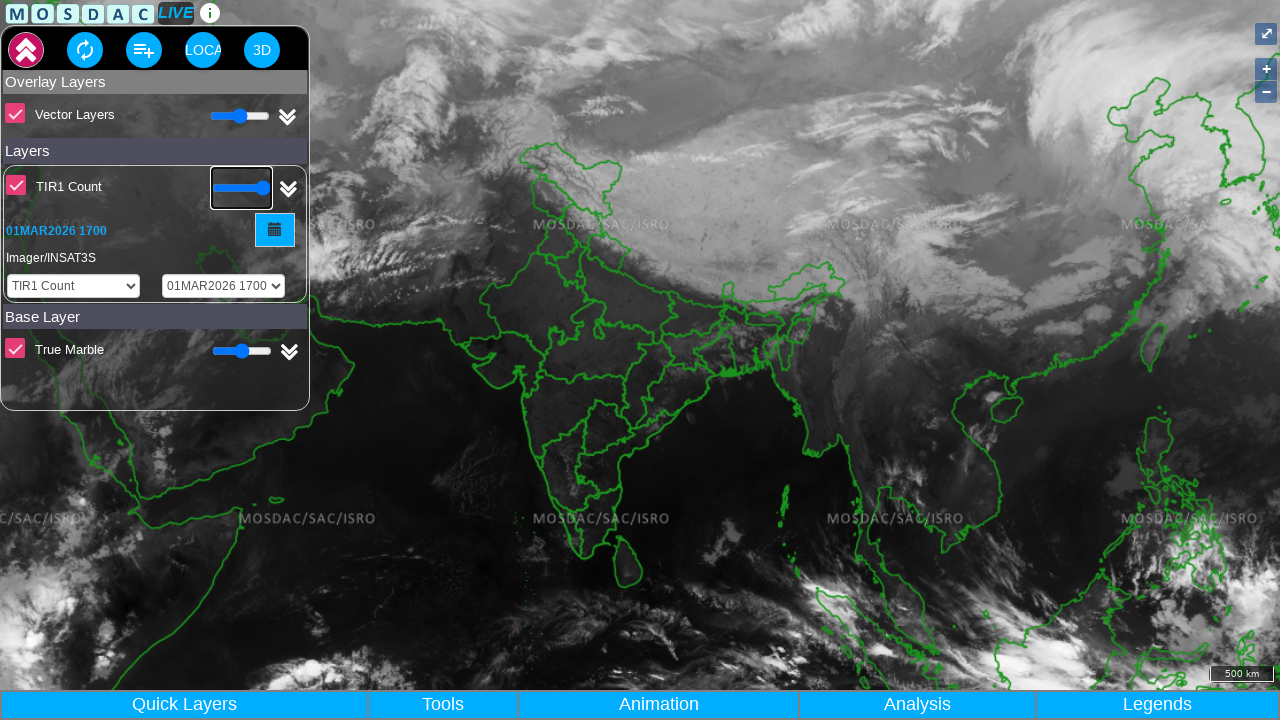

Pressed ArrowRight to adjust TIR1 Count slider on xpath=//md-checkbox[@aria-label="TIR1 Count"]//following-sibling::input
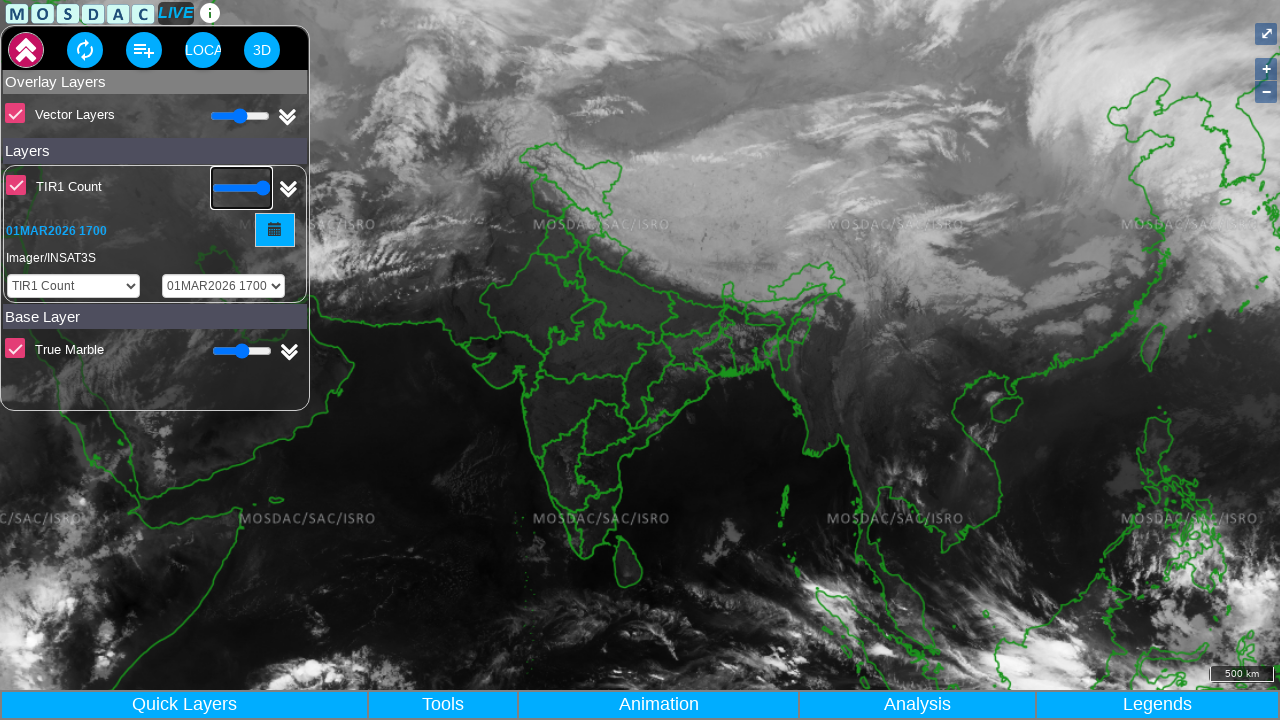

Pressed ArrowRight to adjust TIR1 Count slider on xpath=//md-checkbox[@aria-label="TIR1 Count"]//following-sibling::input
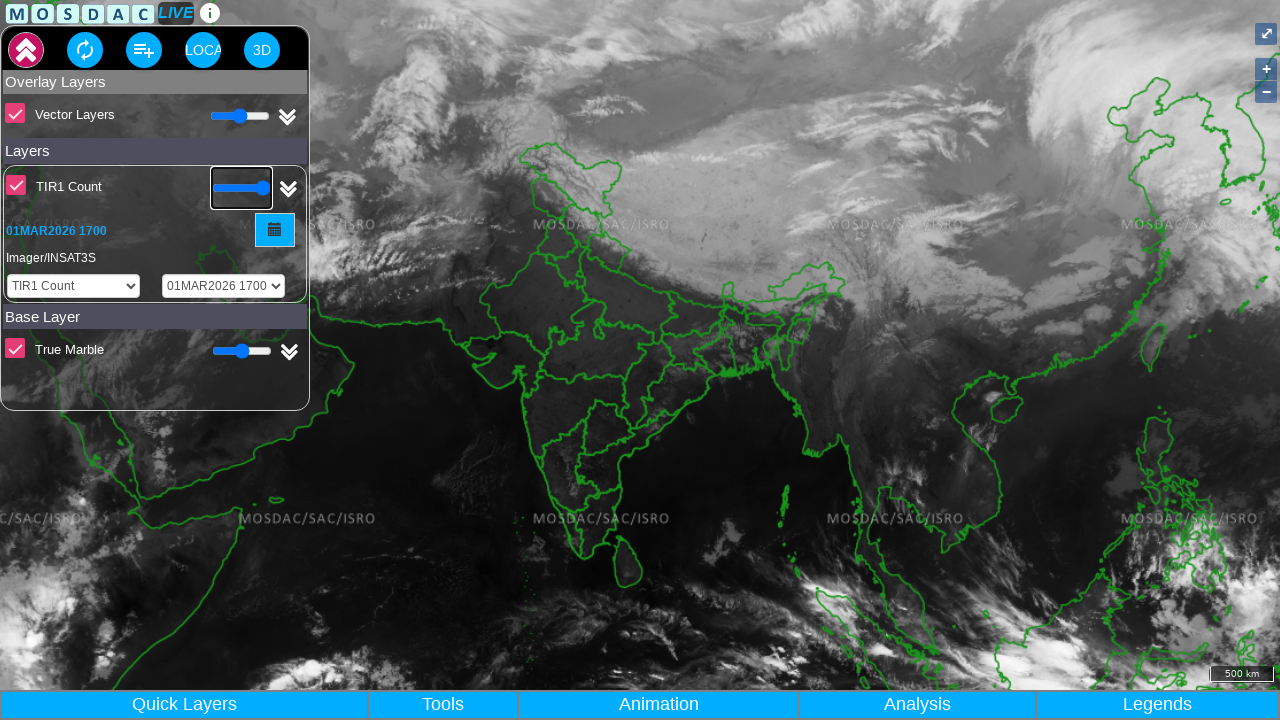

Pressed ArrowRight to adjust TIR1 Count slider on xpath=//md-checkbox[@aria-label="TIR1 Count"]//following-sibling::input
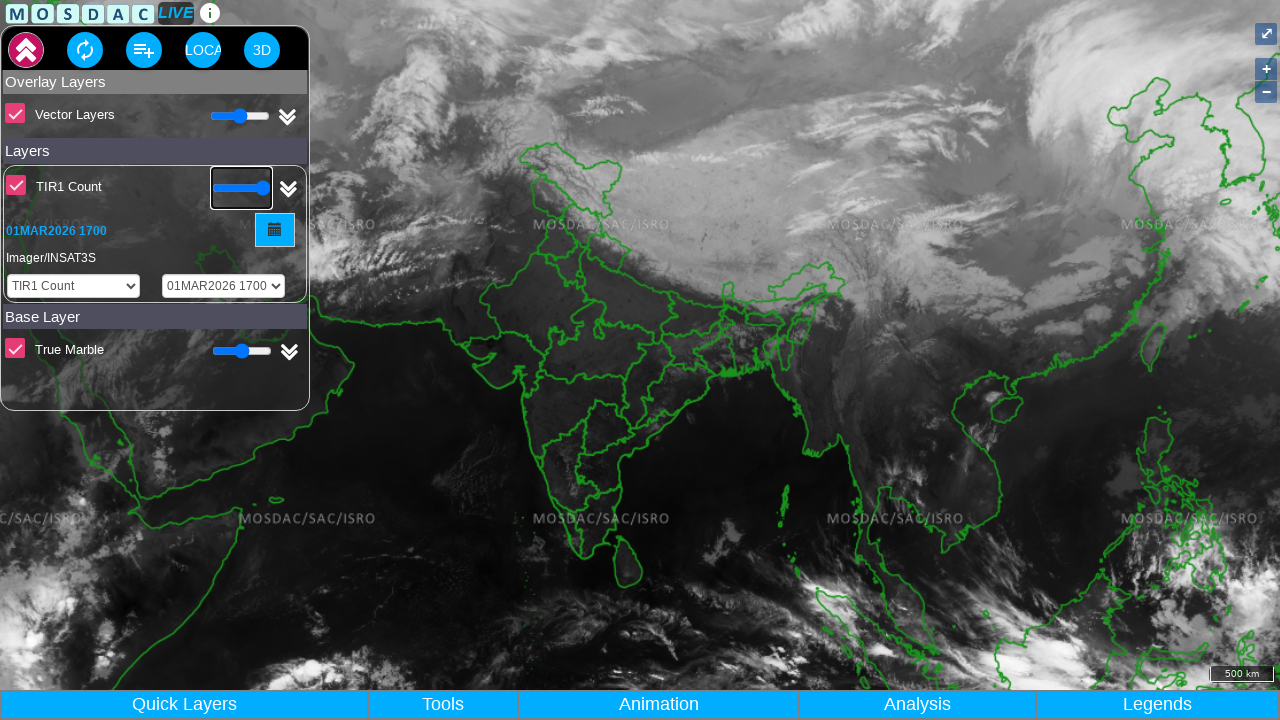

Pressed ArrowRight to adjust TIR1 Count slider on xpath=//md-checkbox[@aria-label="TIR1 Count"]//following-sibling::input
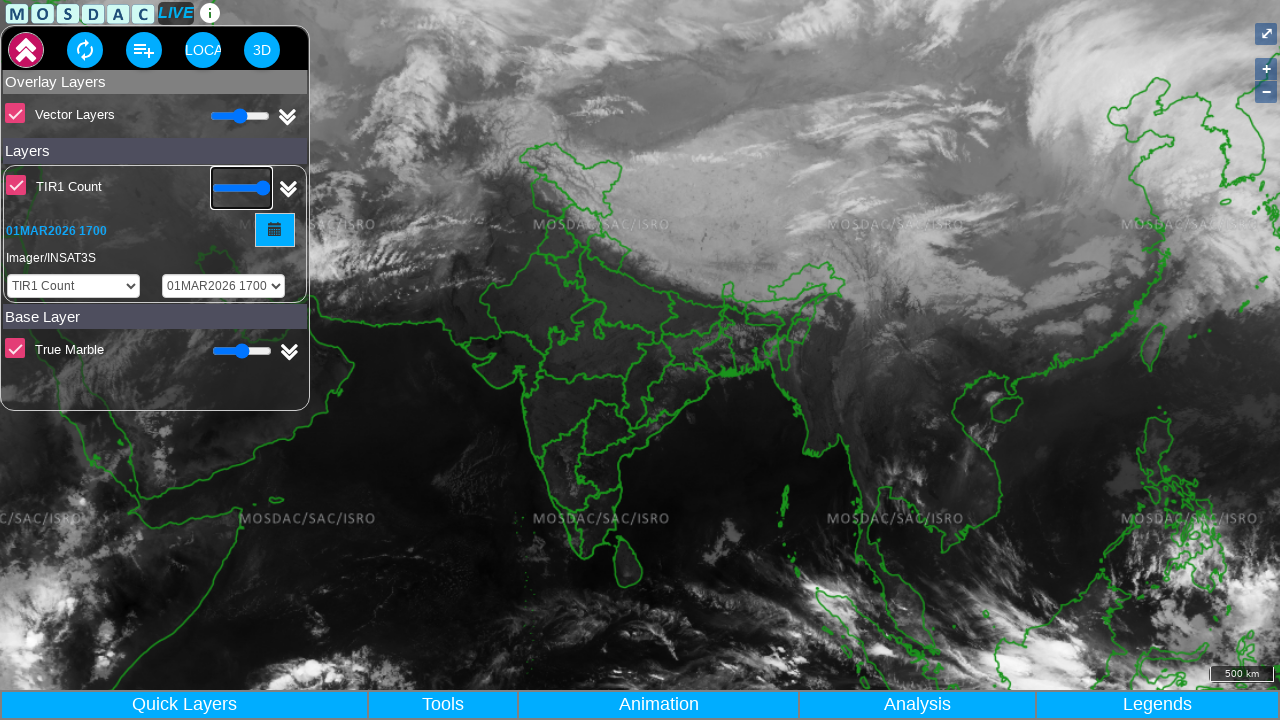

Pressed ArrowRight to adjust TIR1 Count slider on xpath=//md-checkbox[@aria-label="TIR1 Count"]//following-sibling::input
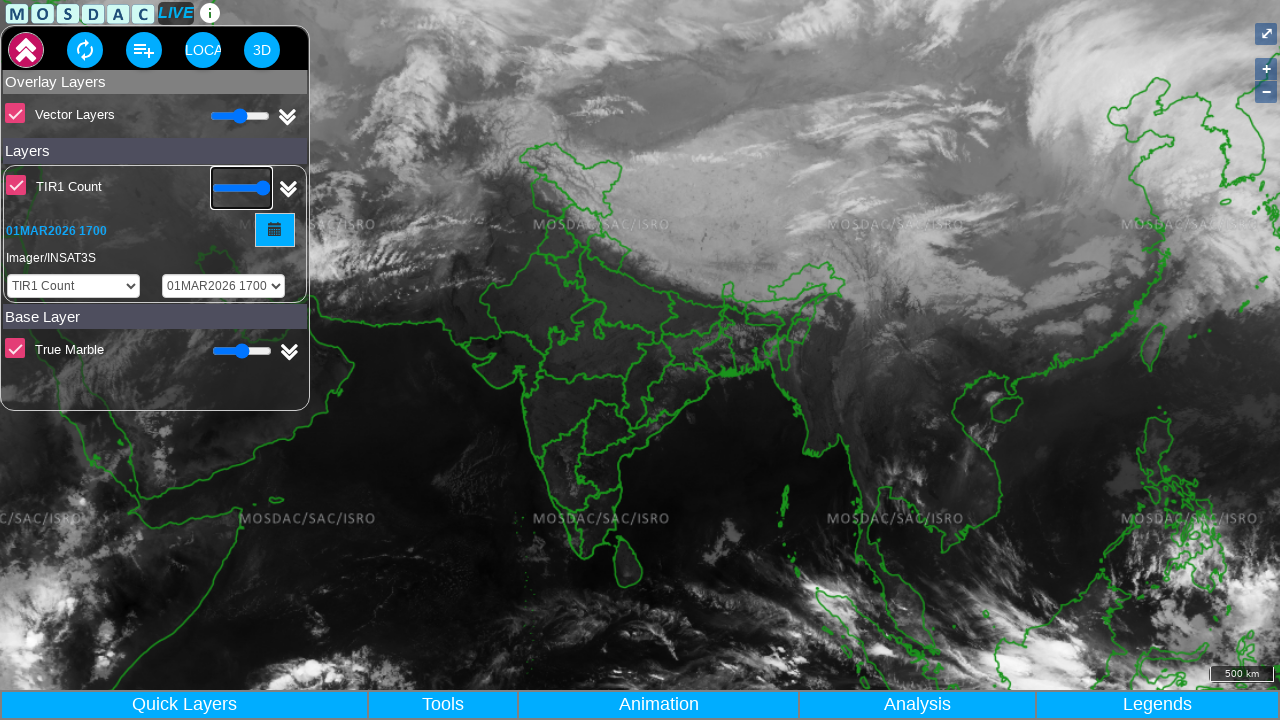

Pressed ArrowRight to adjust TIR1 Count slider on xpath=//md-checkbox[@aria-label="TIR1 Count"]//following-sibling::input
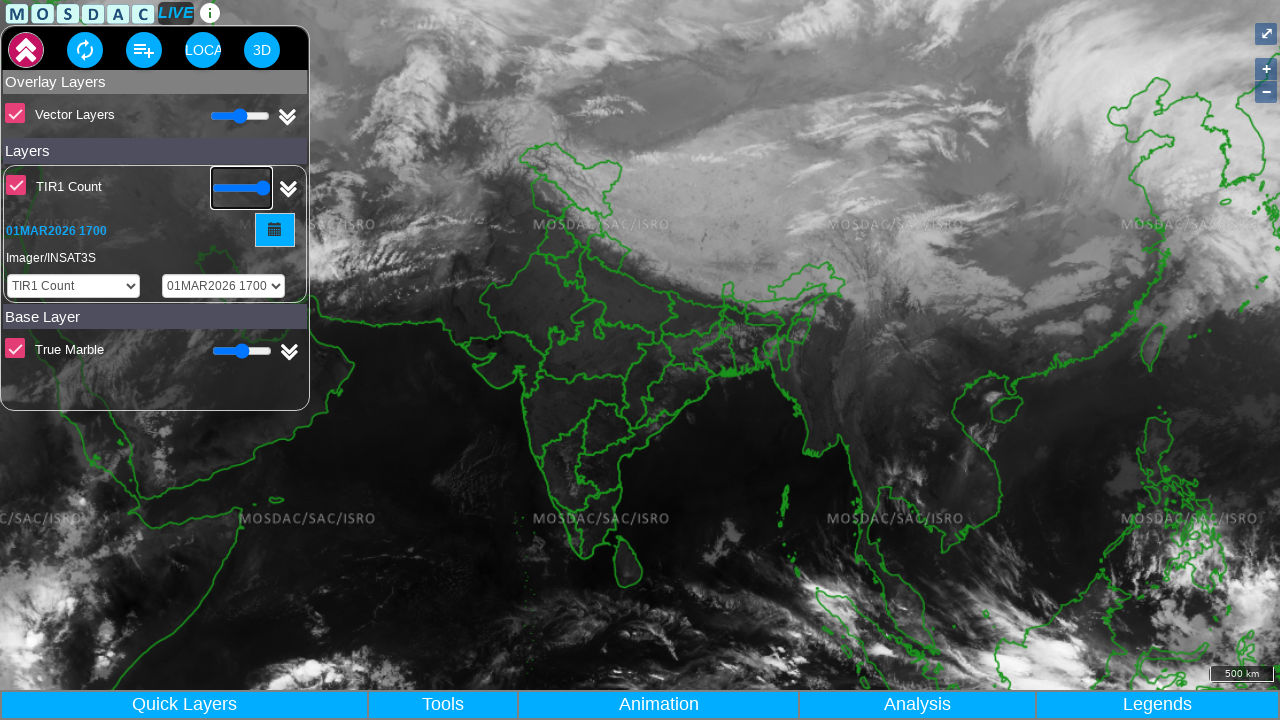

Pressed ArrowRight to adjust TIR1 Count slider on xpath=//md-checkbox[@aria-label="TIR1 Count"]//following-sibling::input
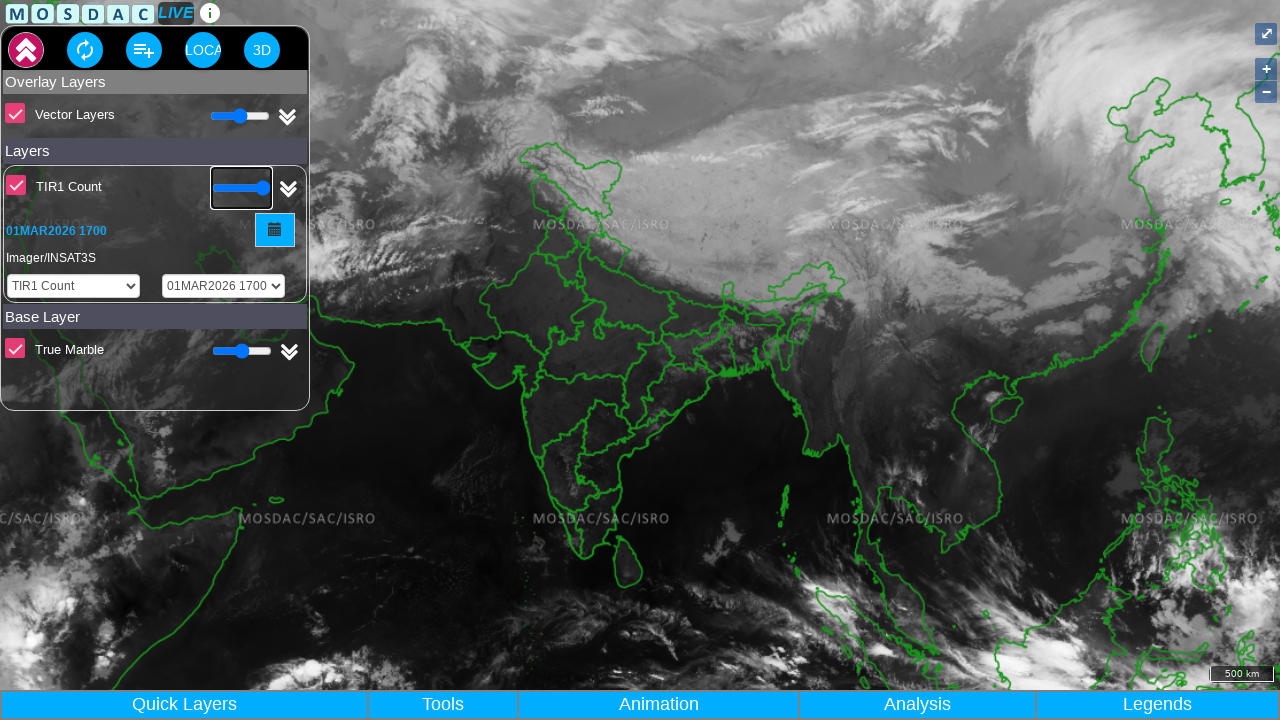

Pressed ArrowRight to adjust TIR1 Count slider on xpath=//md-checkbox[@aria-label="TIR1 Count"]//following-sibling::input
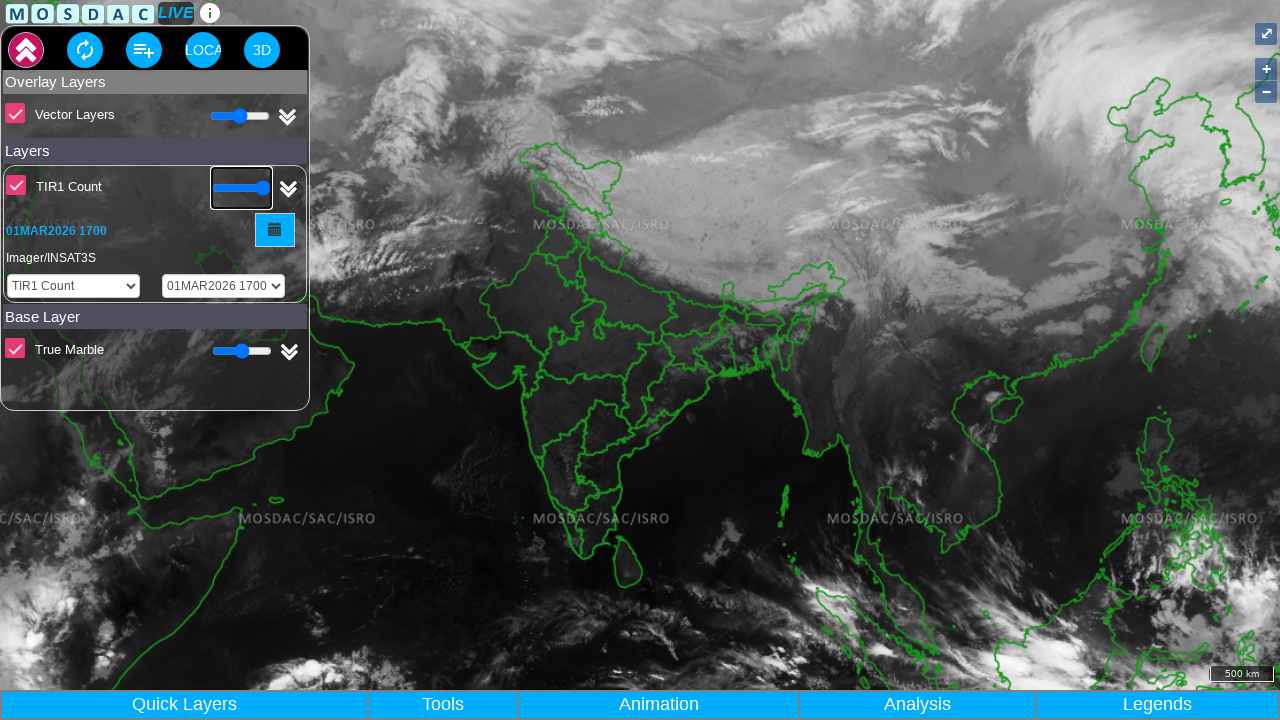

Pressed ArrowRight to adjust TIR1 Count slider on xpath=//md-checkbox[@aria-label="TIR1 Count"]//following-sibling::input
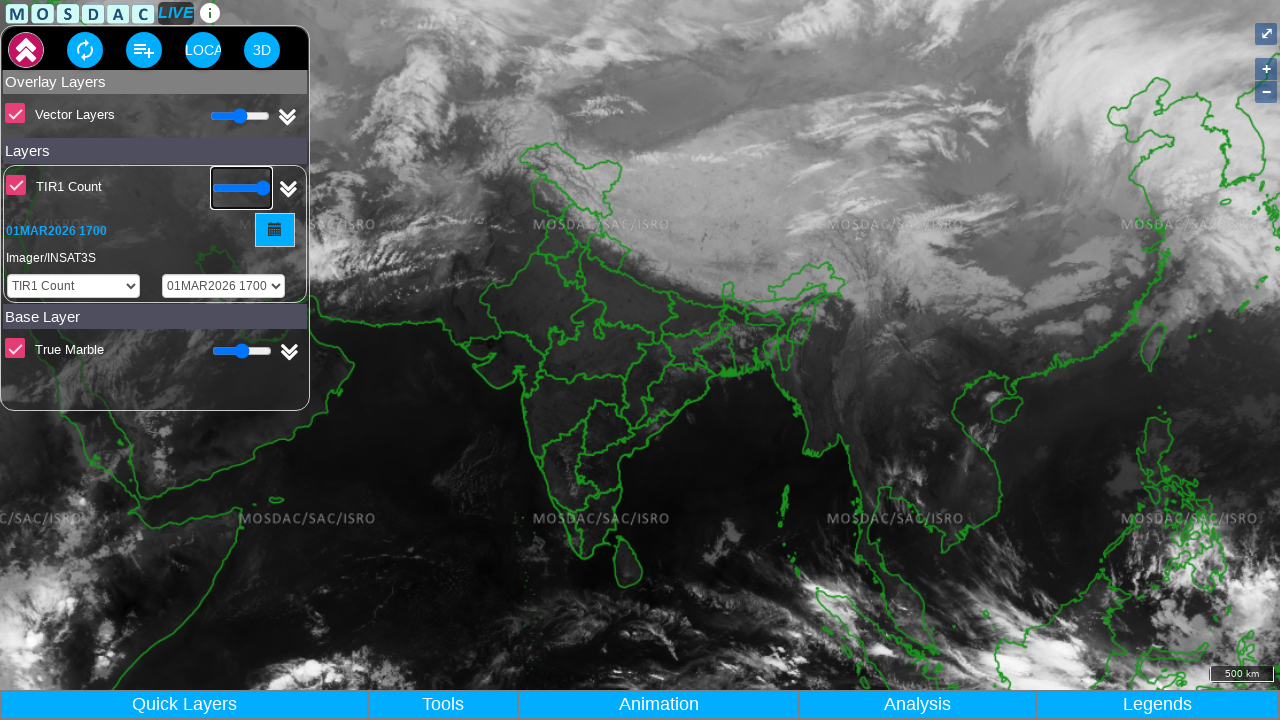

Pressed ArrowRight to adjust TIR1 Count slider on xpath=//md-checkbox[@aria-label="TIR1 Count"]//following-sibling::input
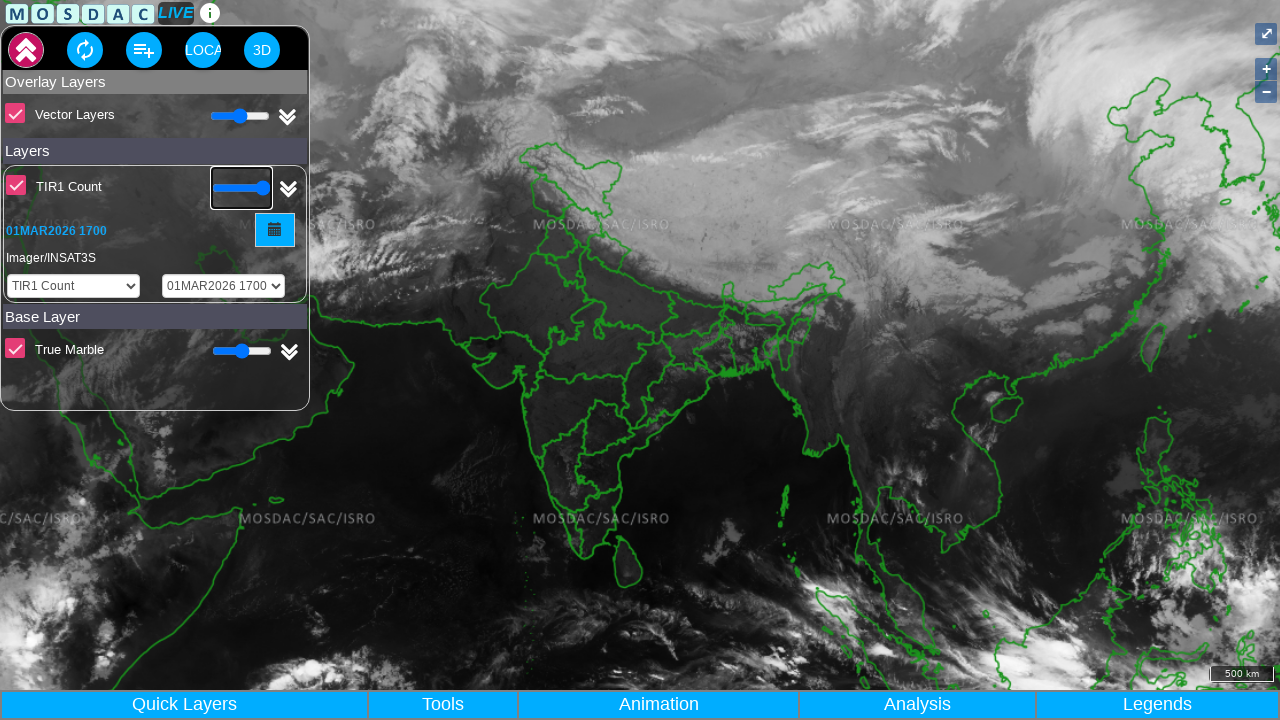

Pressed ArrowRight to adjust TIR1 Count slider on xpath=//md-checkbox[@aria-label="TIR1 Count"]//following-sibling::input
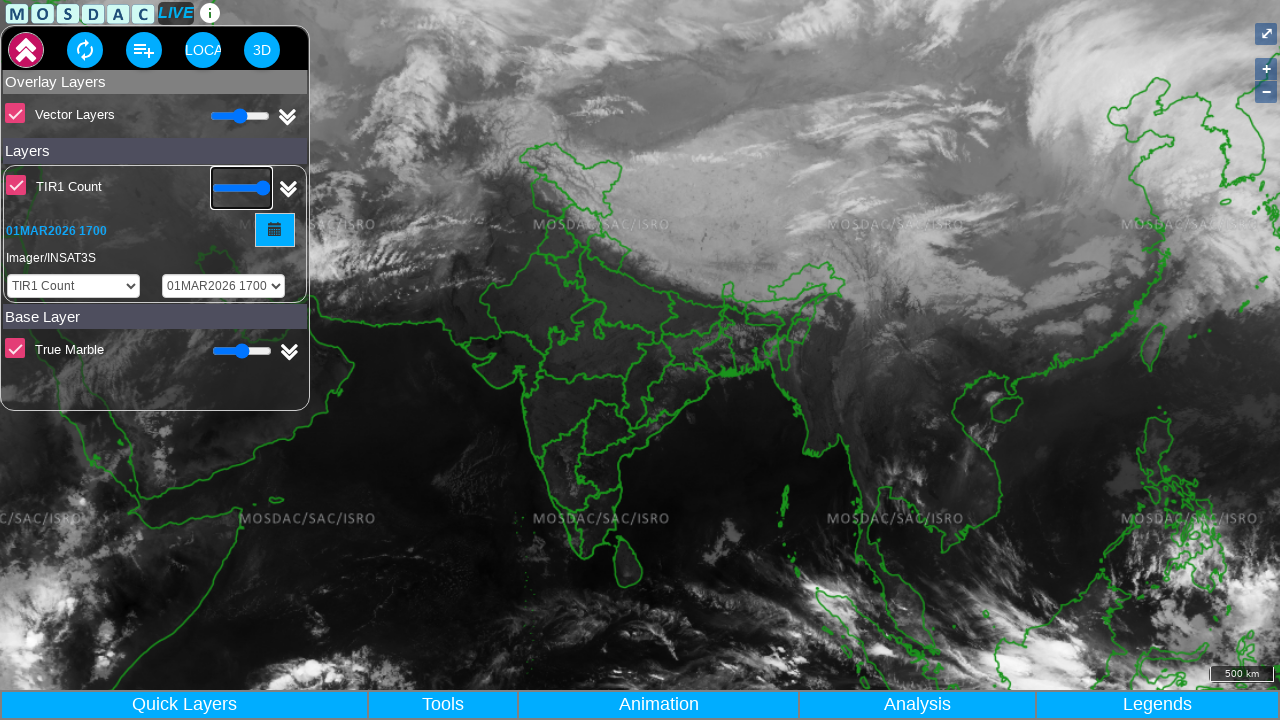

Pressed ArrowRight to adjust TIR1 Count slider on xpath=//md-checkbox[@aria-label="TIR1 Count"]//following-sibling::input
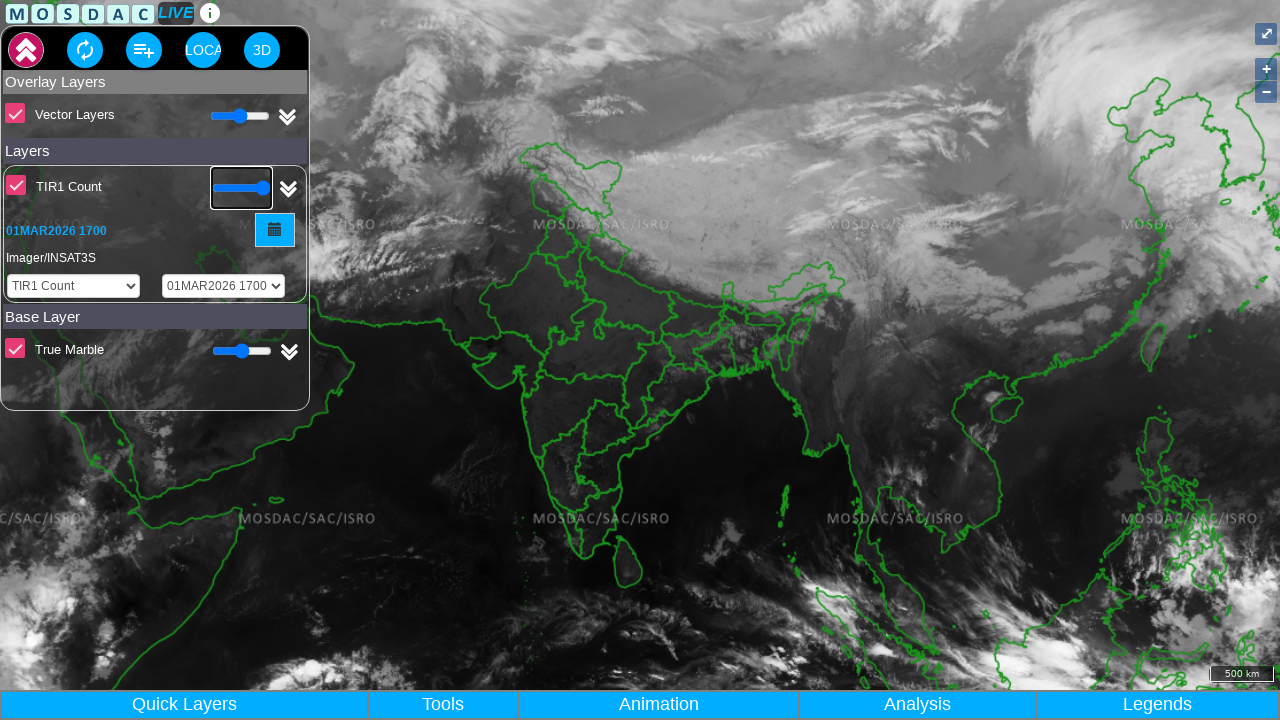

Pressed ArrowRight to adjust TIR1 Count slider on xpath=//md-checkbox[@aria-label="TIR1 Count"]//following-sibling::input
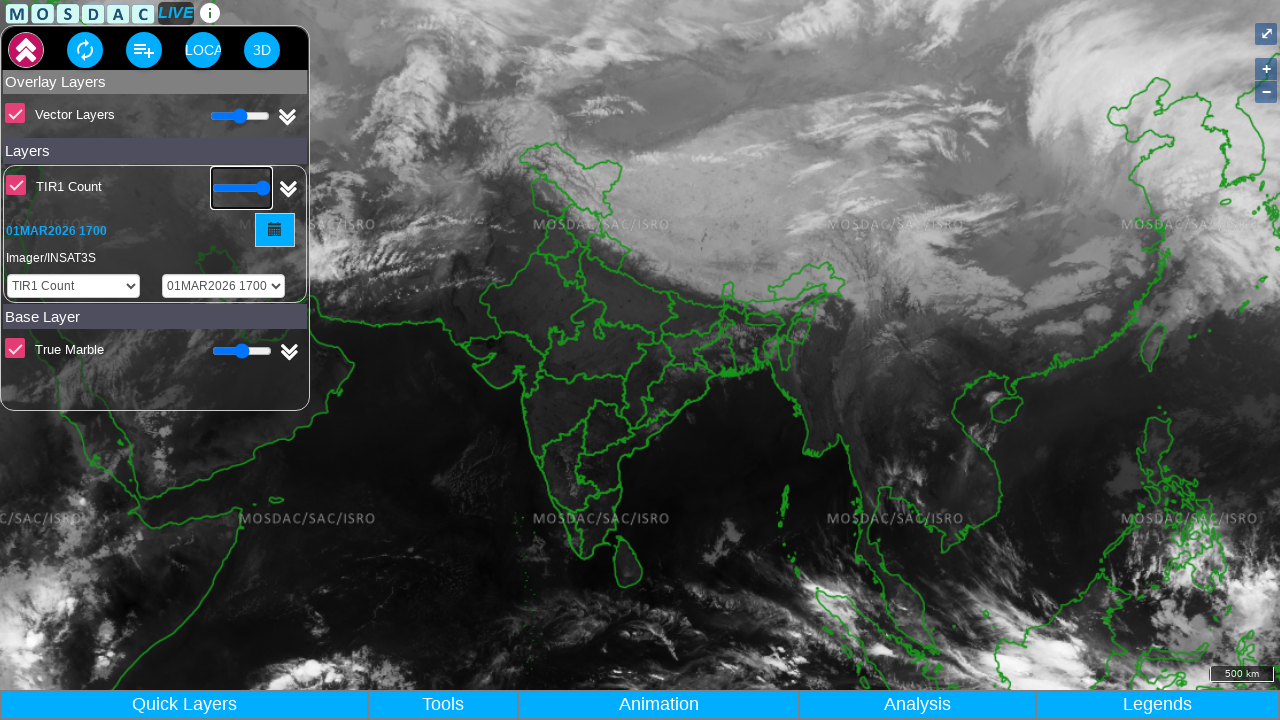

Pressed ArrowRight to adjust TIR1 Count slider on xpath=//md-checkbox[@aria-label="TIR1 Count"]//following-sibling::input
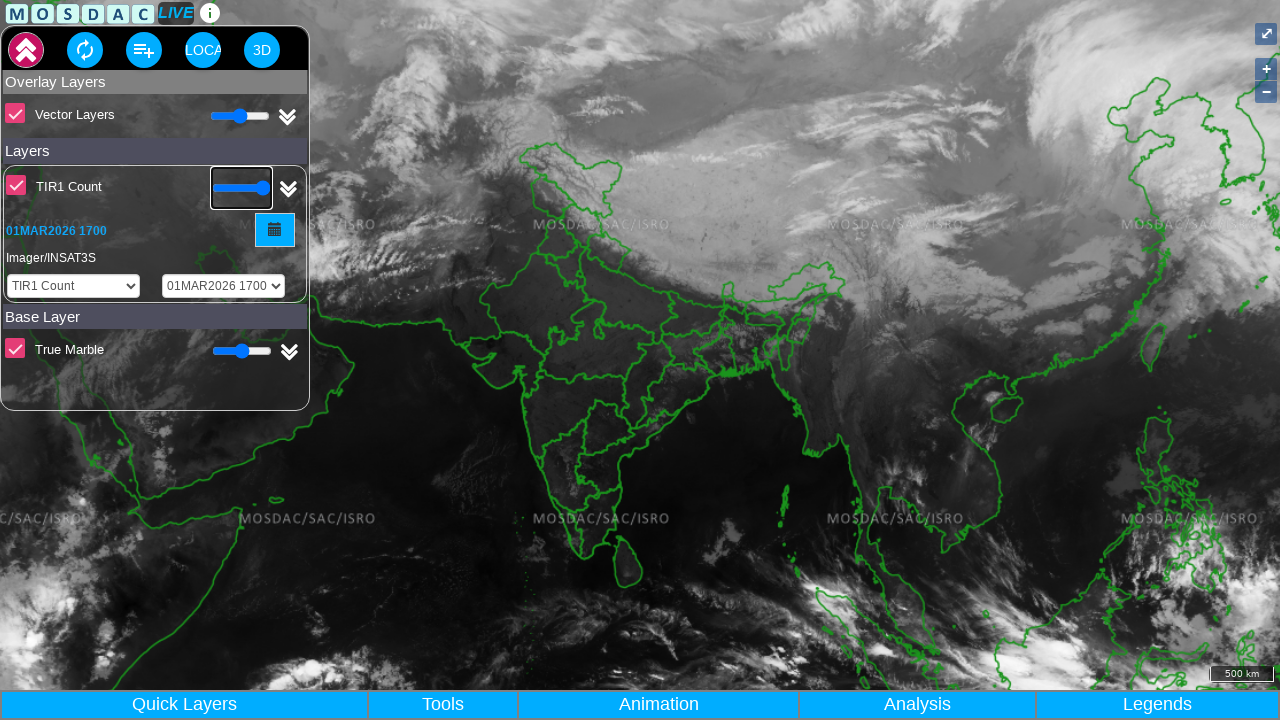

Pressed ArrowRight to adjust TIR1 Count slider on xpath=//md-checkbox[@aria-label="TIR1 Count"]//following-sibling::input
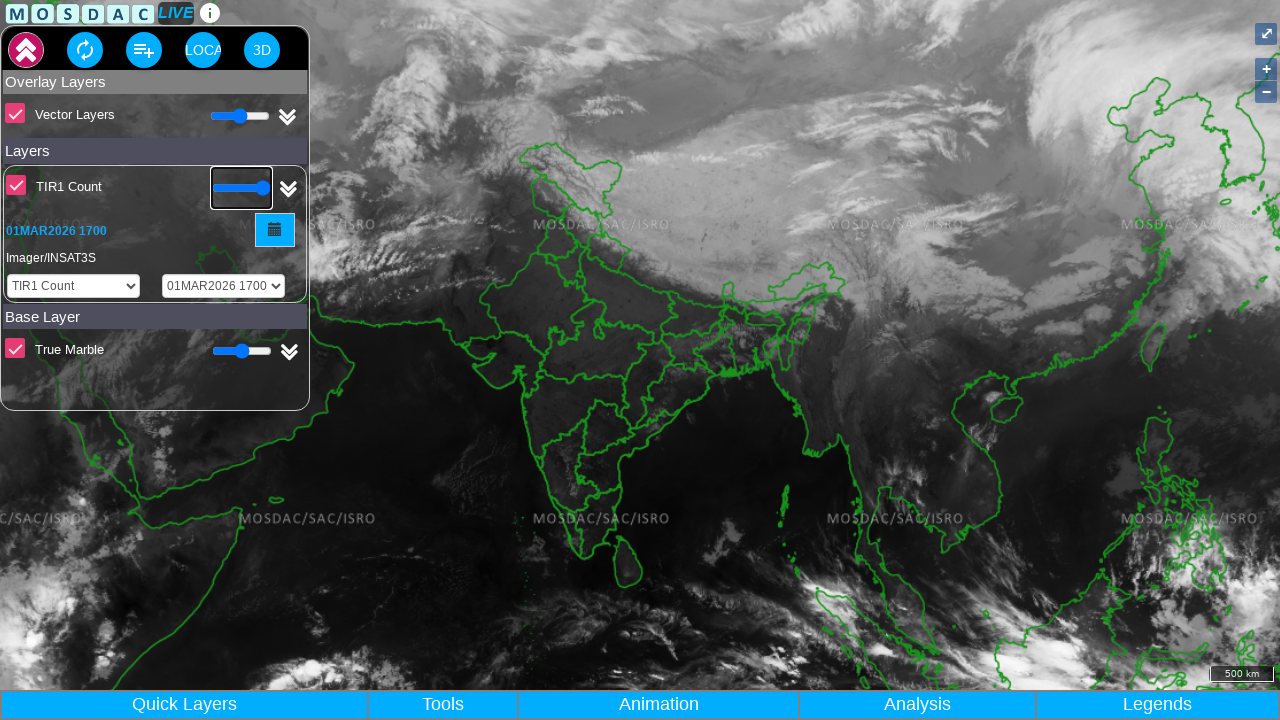

Pressed ArrowRight to adjust TIR1 Count slider on xpath=//md-checkbox[@aria-label="TIR1 Count"]//following-sibling::input
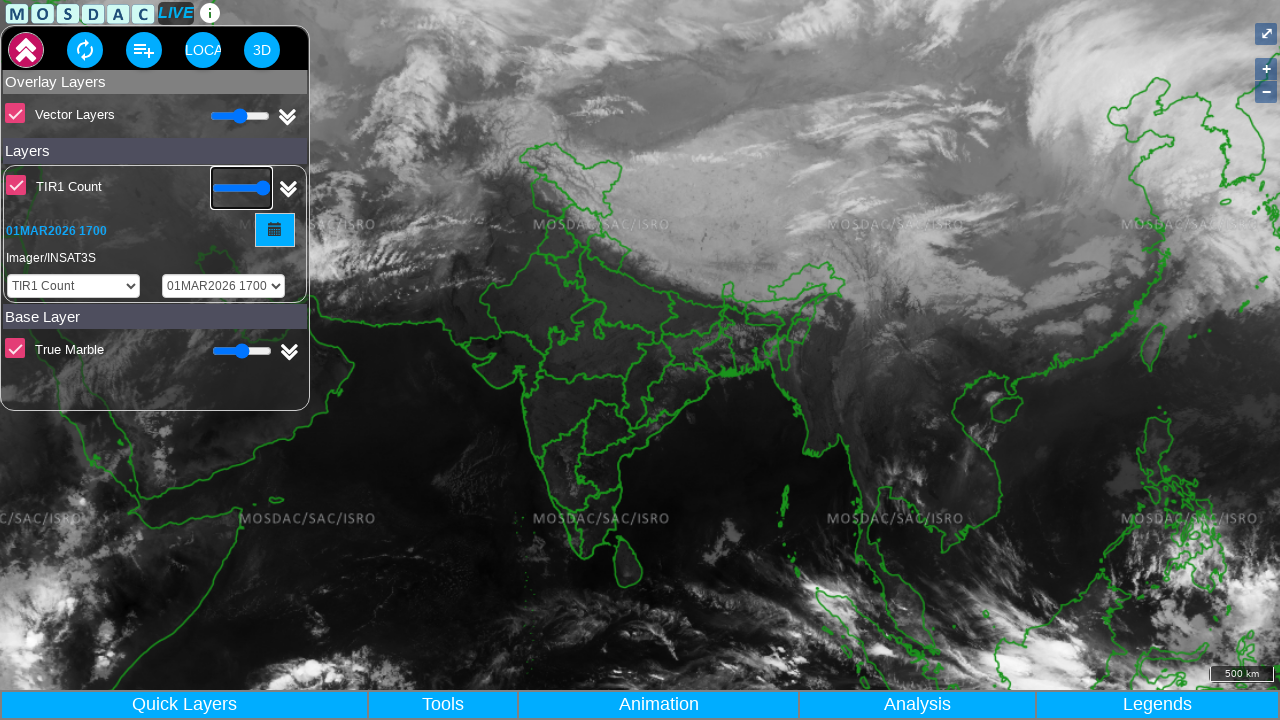

Pressed ArrowRight to adjust TIR1 Count slider on xpath=//md-checkbox[@aria-label="TIR1 Count"]//following-sibling::input
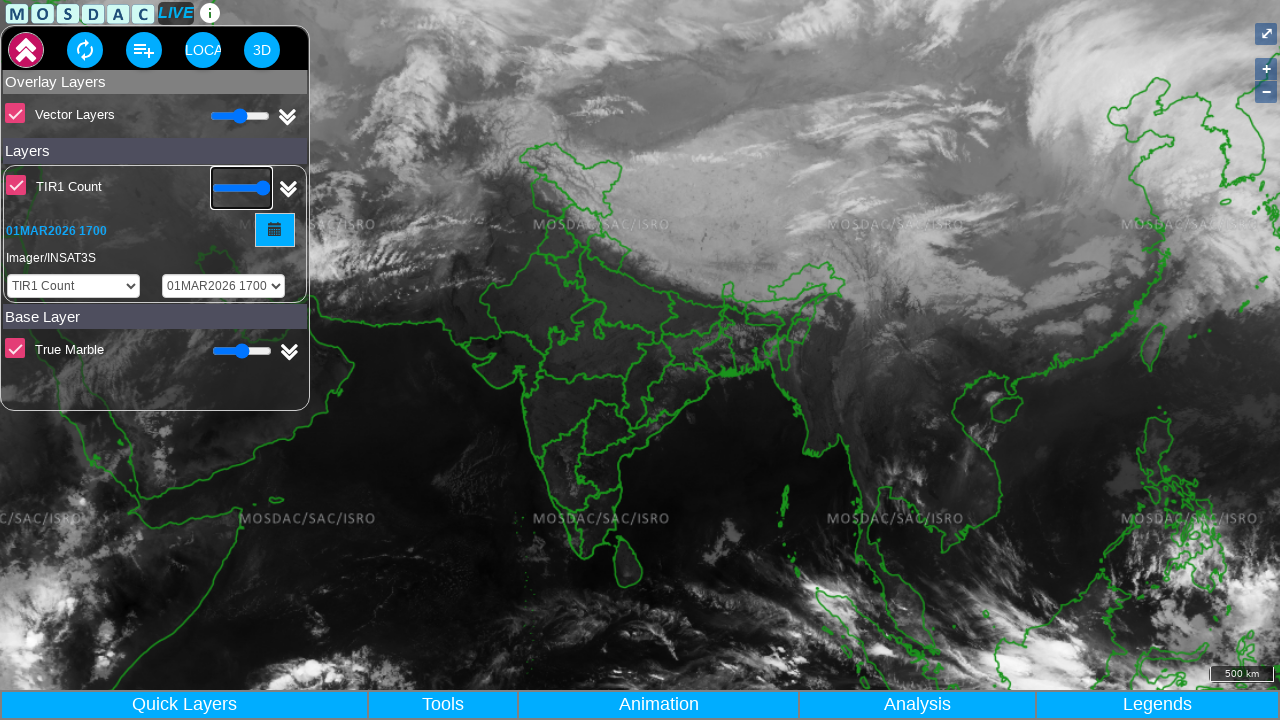

Pressed ArrowRight to adjust TIR1 Count slider on xpath=//md-checkbox[@aria-label="TIR1 Count"]//following-sibling::input
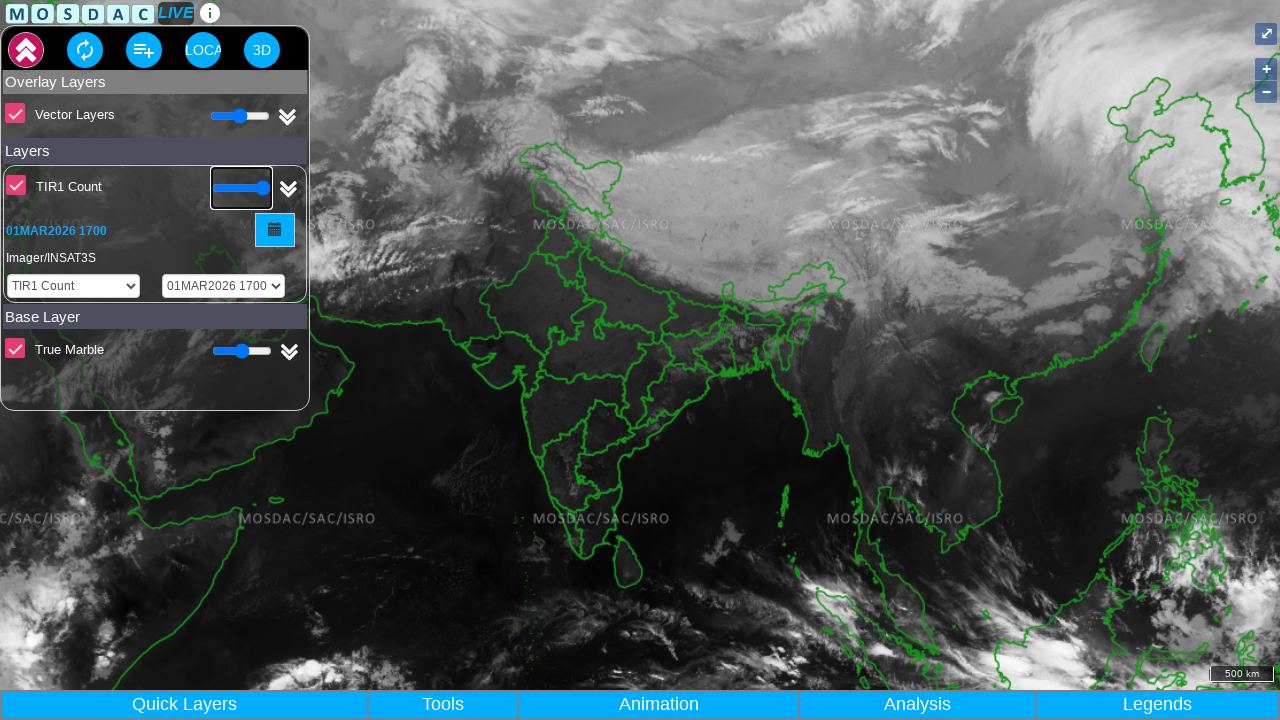

Pressed ArrowRight to adjust TIR1 Count slider on xpath=//md-checkbox[@aria-label="TIR1 Count"]//following-sibling::input
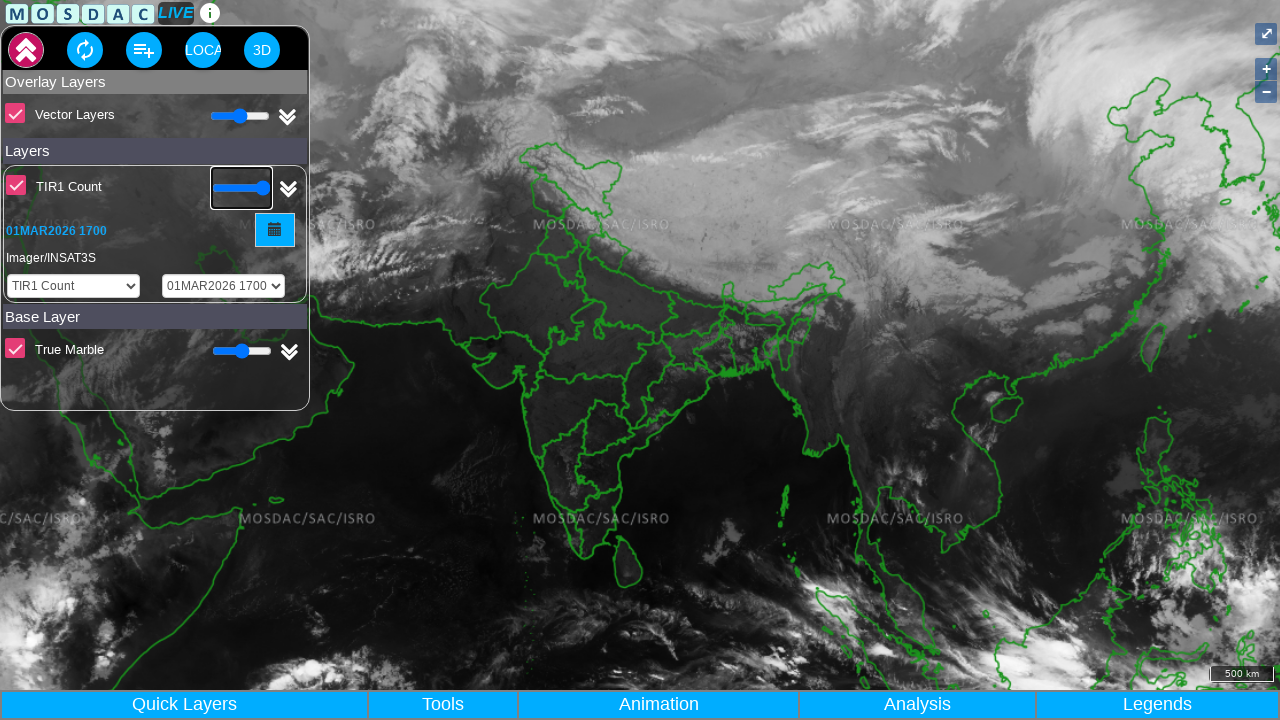

Pressed ArrowRight to adjust TIR1 Count slider on xpath=//md-checkbox[@aria-label="TIR1 Count"]//following-sibling::input
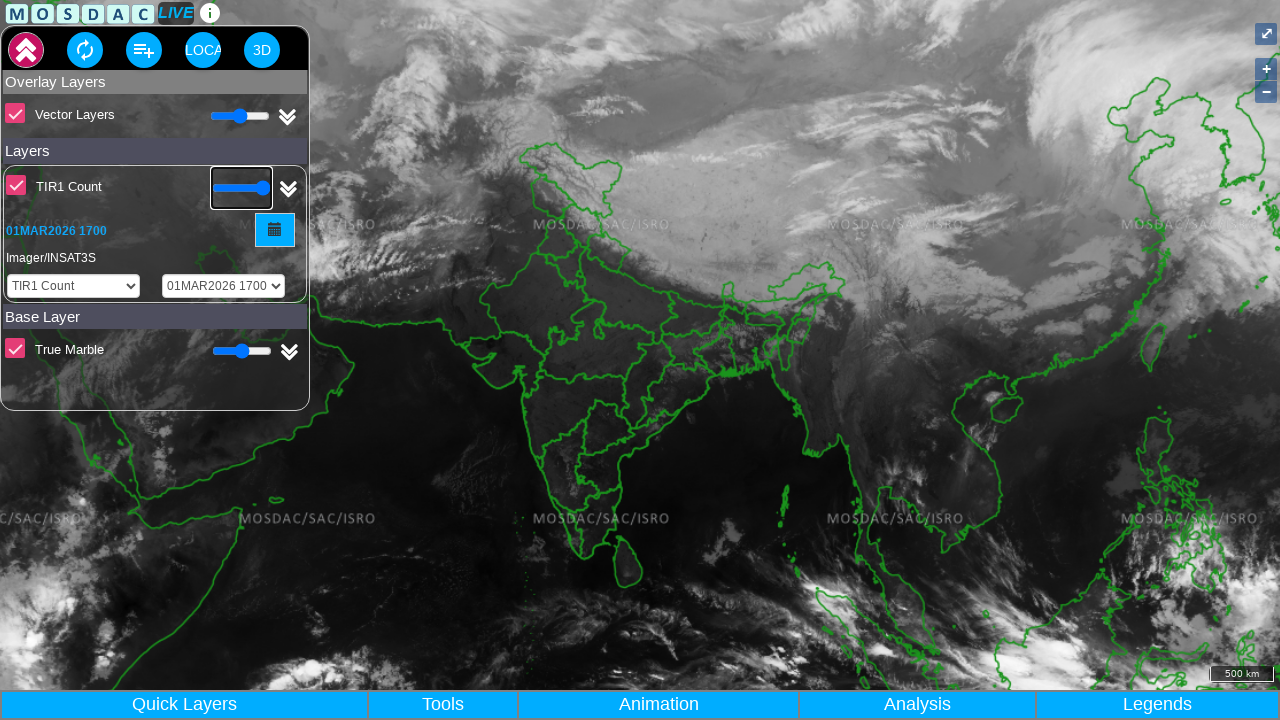

Pressed ArrowRight to adjust TIR1 Count slider on xpath=//md-checkbox[@aria-label="TIR1 Count"]//following-sibling::input
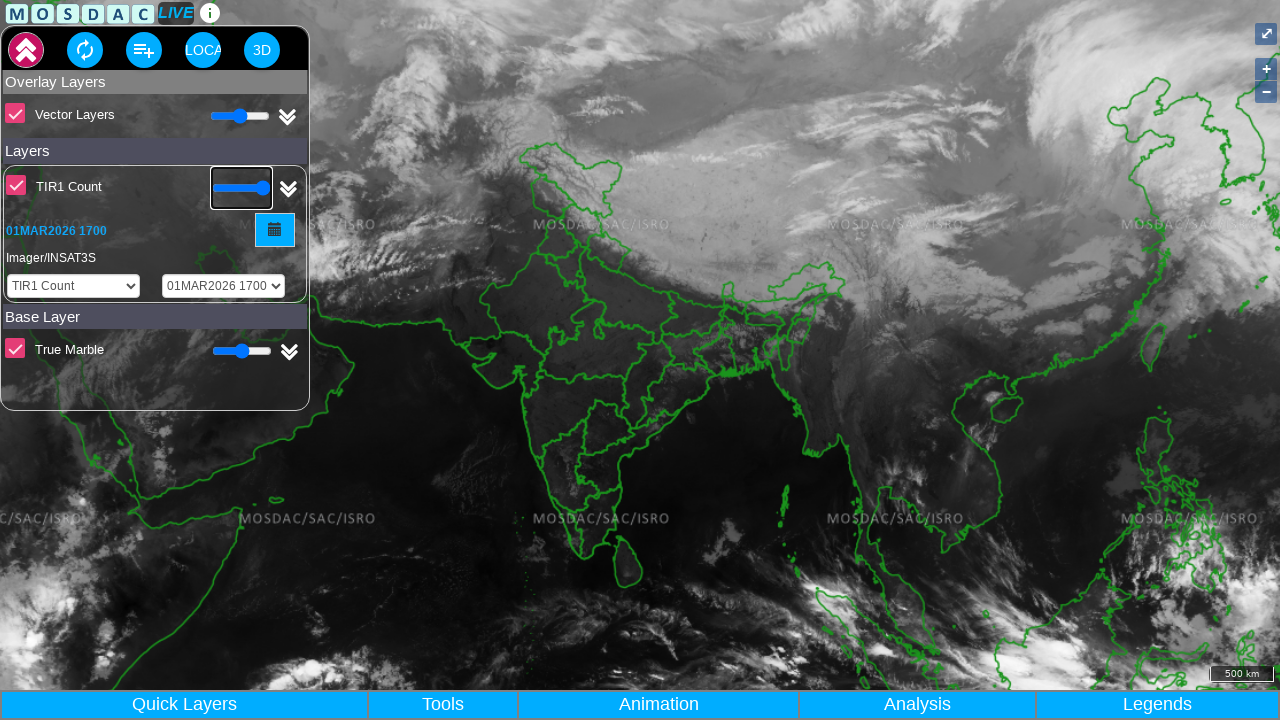

Pressed ArrowRight to adjust TIR1 Count slider on xpath=//md-checkbox[@aria-label="TIR1 Count"]//following-sibling::input
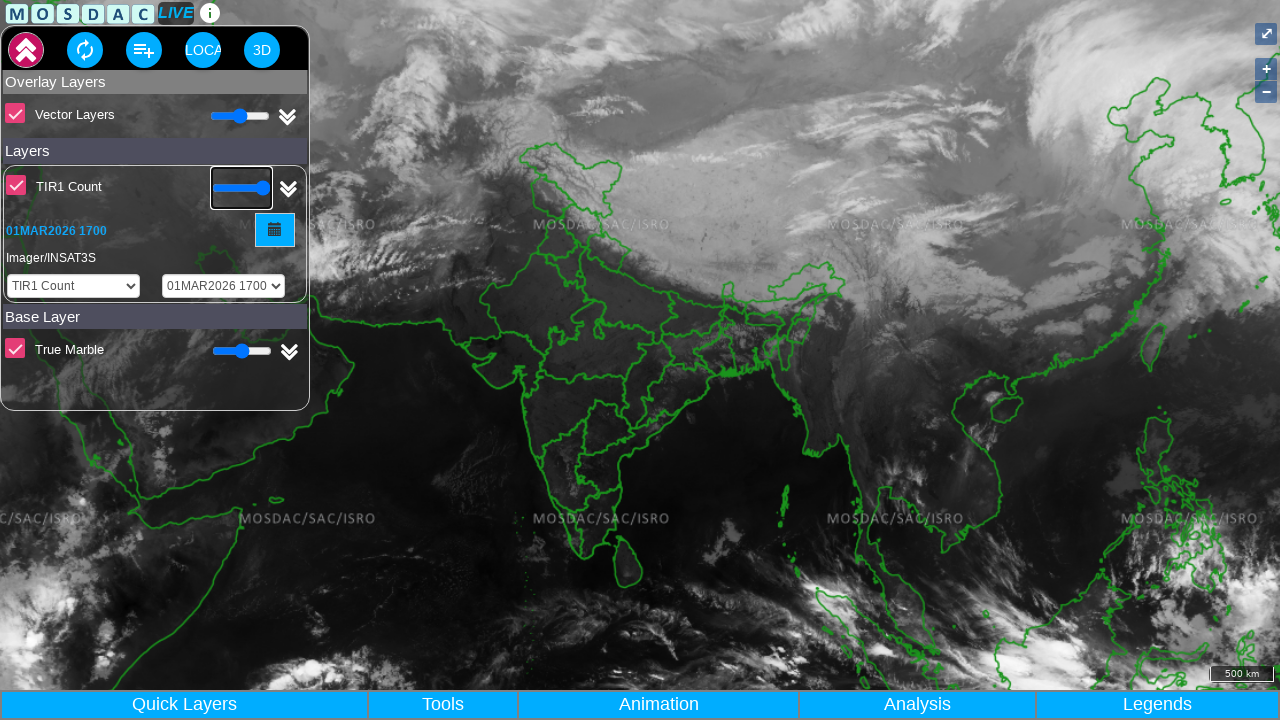

Pressed ArrowRight to adjust TIR1 Count slider on xpath=//md-checkbox[@aria-label="TIR1 Count"]//following-sibling::input
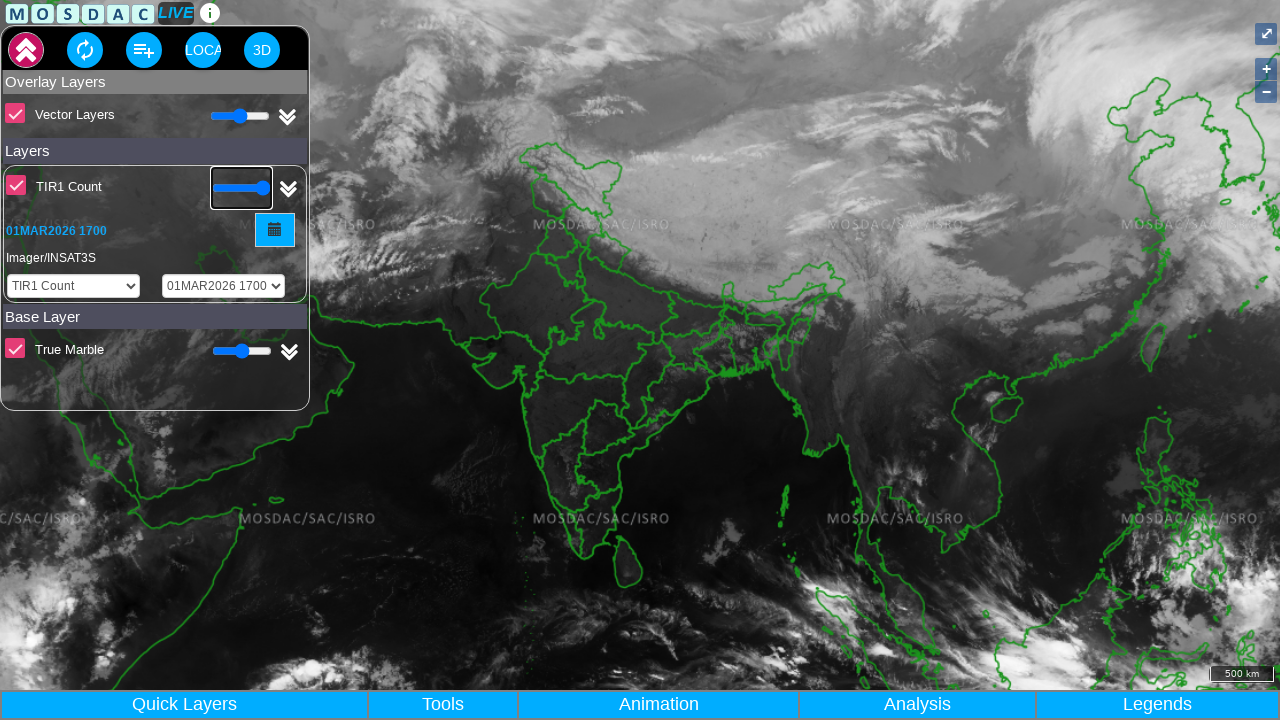

Pressed ArrowRight to adjust TIR1 Count slider on xpath=//md-checkbox[@aria-label="TIR1 Count"]//following-sibling::input
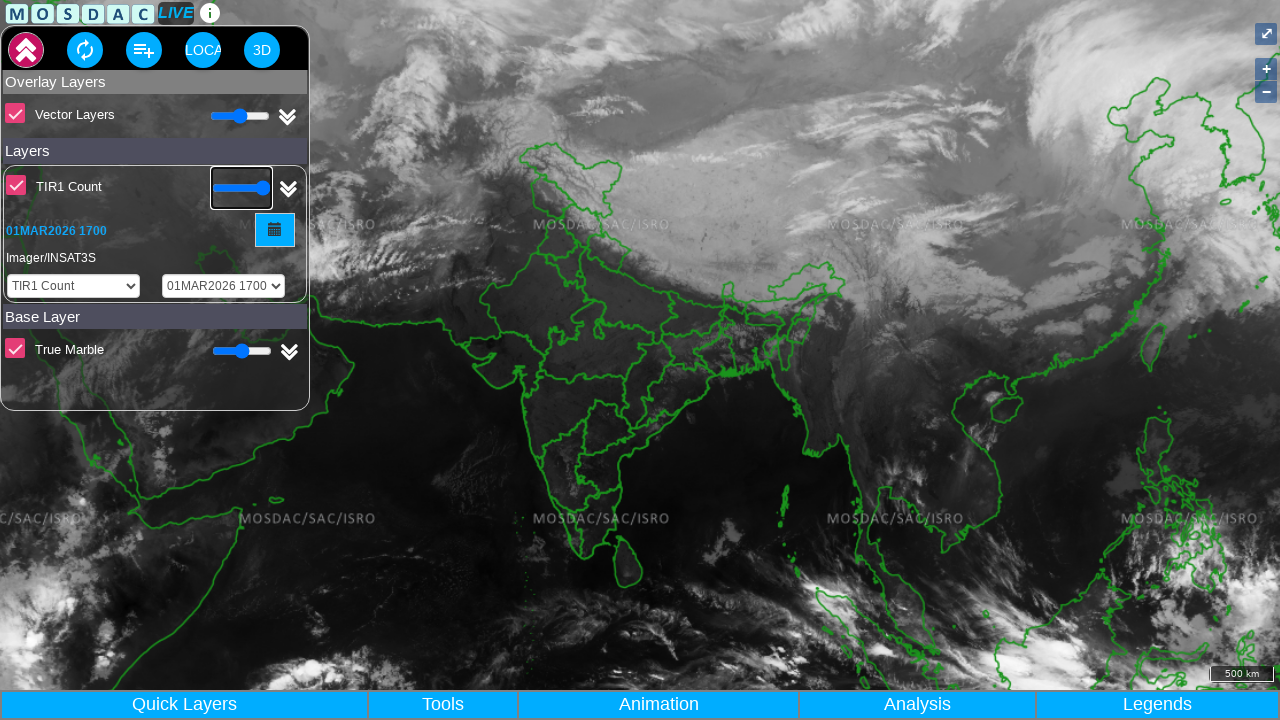

Pressed ArrowRight to adjust TIR1 Count slider on xpath=//md-checkbox[@aria-label="TIR1 Count"]//following-sibling::input
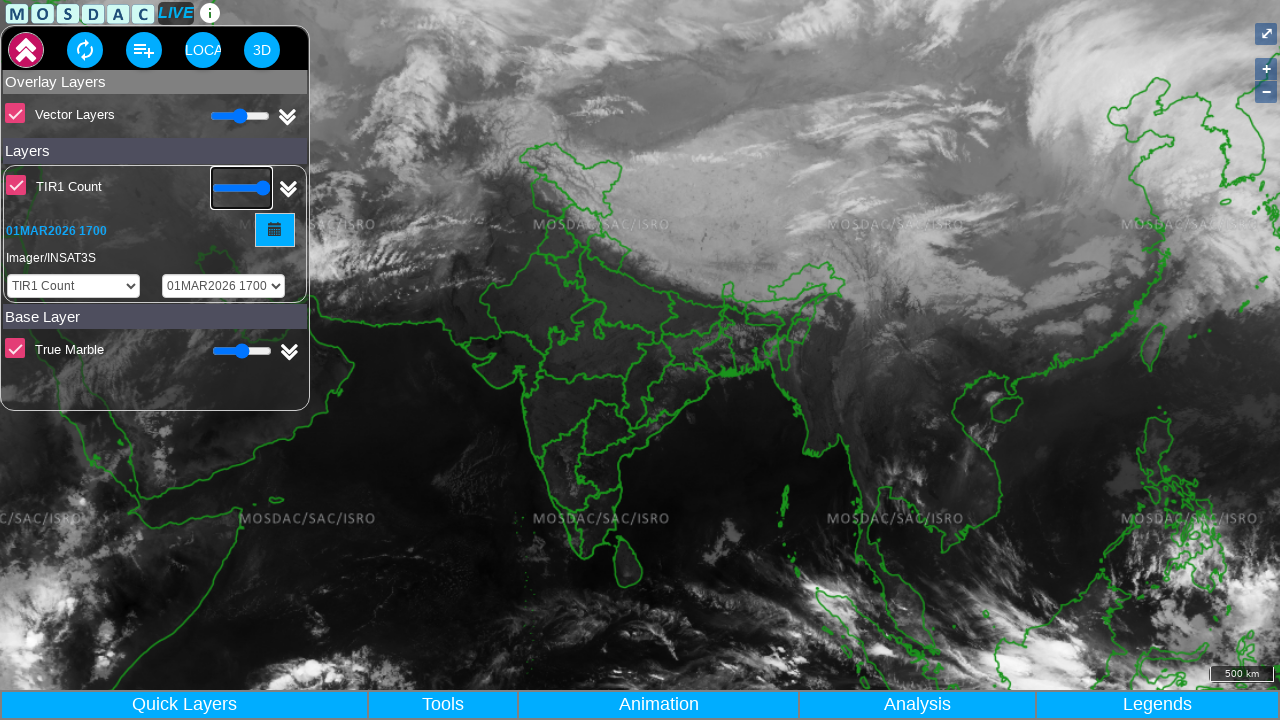

Pressed ArrowRight to adjust TIR1 Count slider on xpath=//md-checkbox[@aria-label="TIR1 Count"]//following-sibling::input
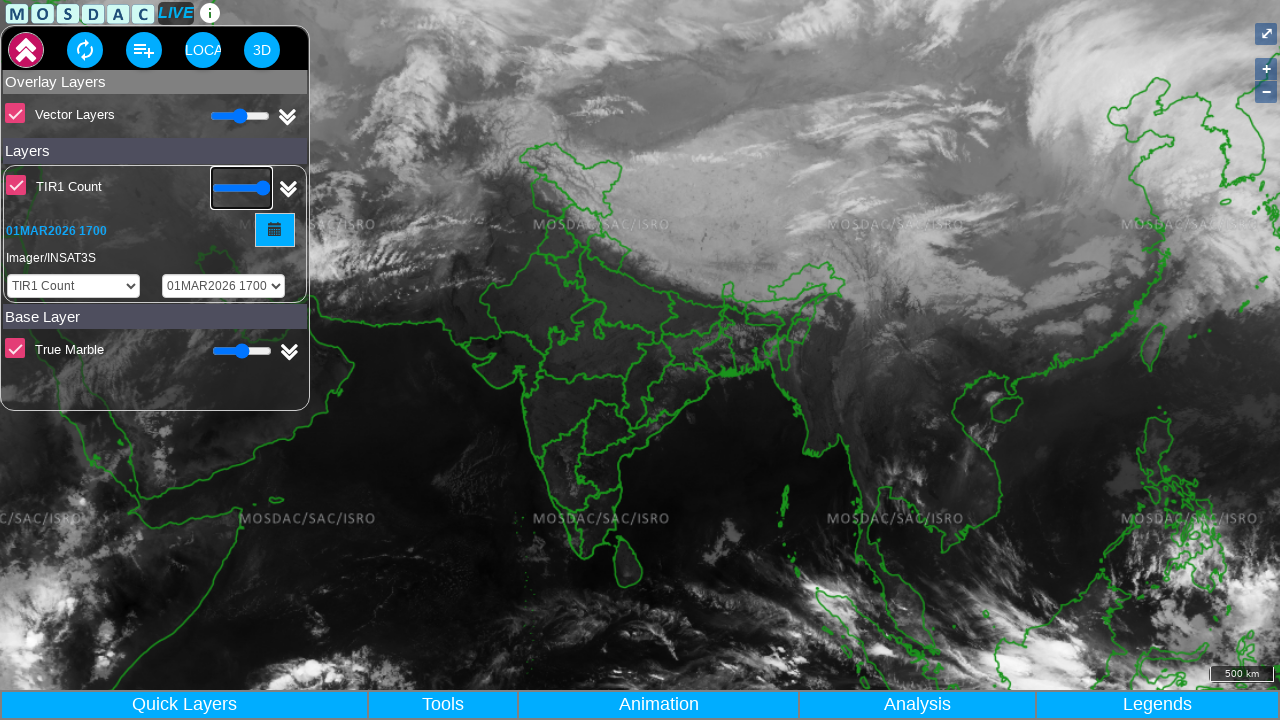

Pressed ArrowRight to adjust TIR1 Count slider on xpath=//md-checkbox[@aria-label="TIR1 Count"]//following-sibling::input
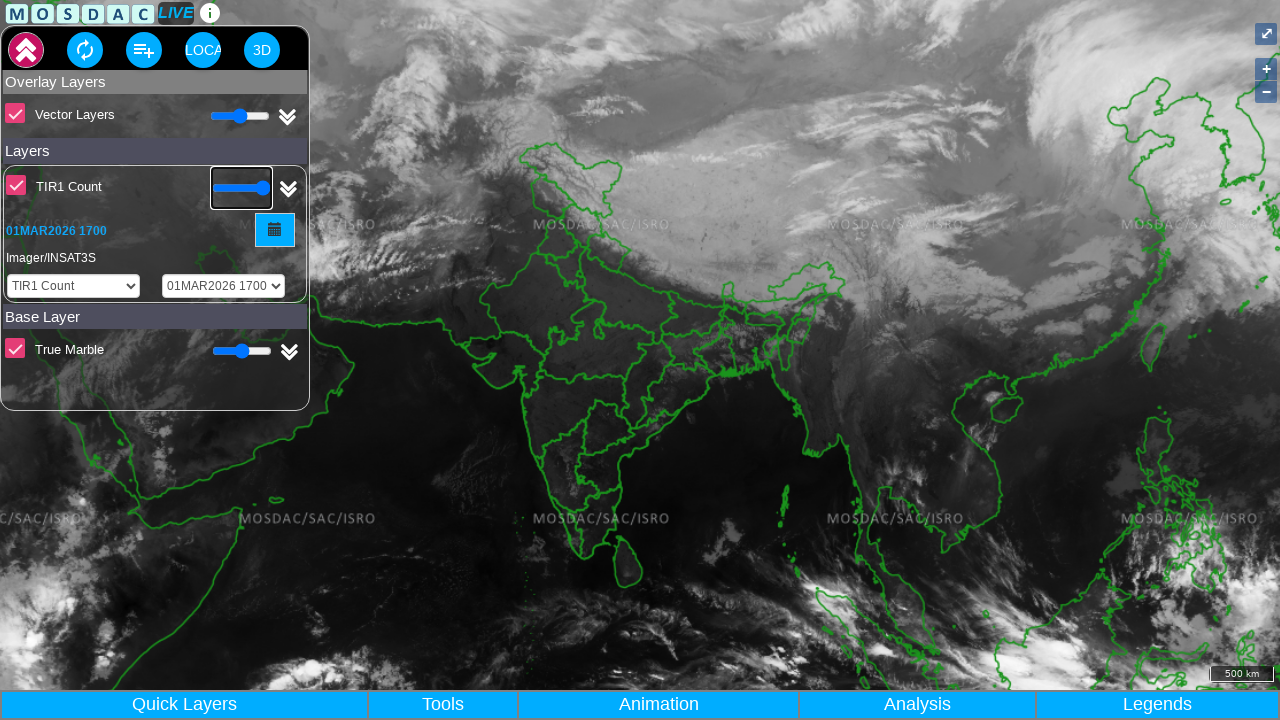

Pressed ArrowRight to adjust TIR1 Count slider on xpath=//md-checkbox[@aria-label="TIR1 Count"]//following-sibling::input
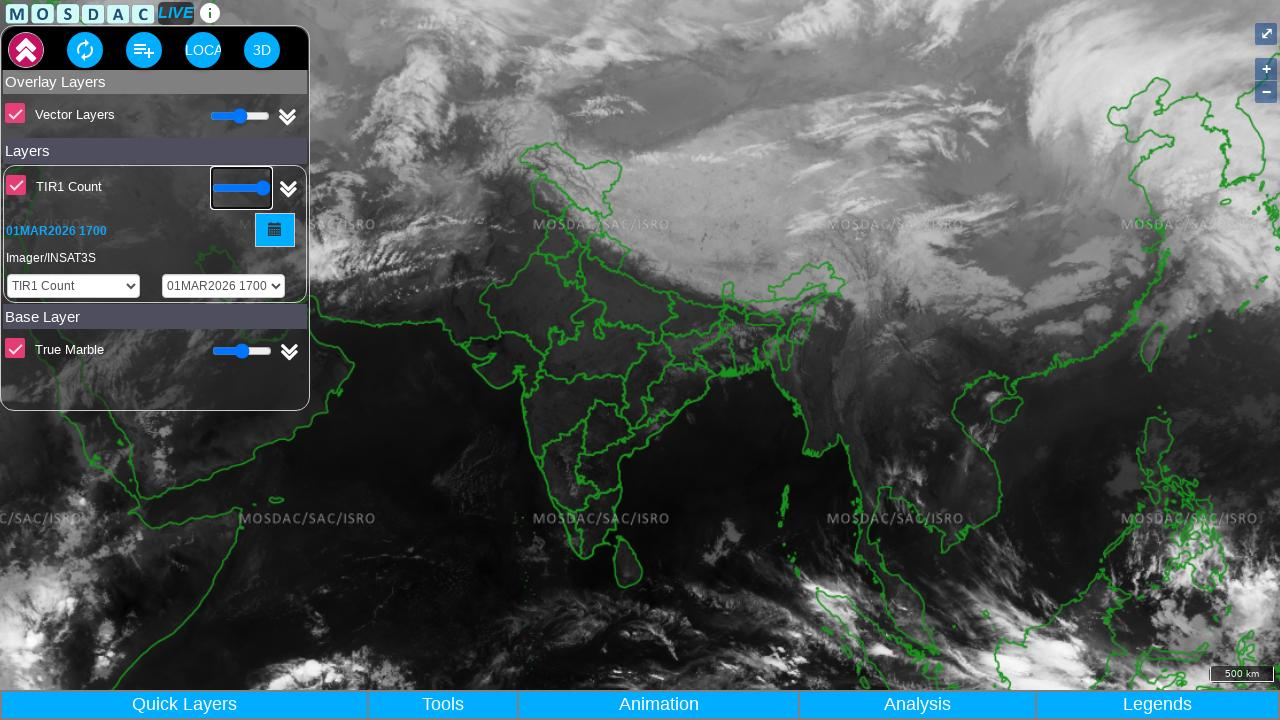

Pressed ArrowRight to adjust TIR1 Count slider on xpath=//md-checkbox[@aria-label="TIR1 Count"]//following-sibling::input
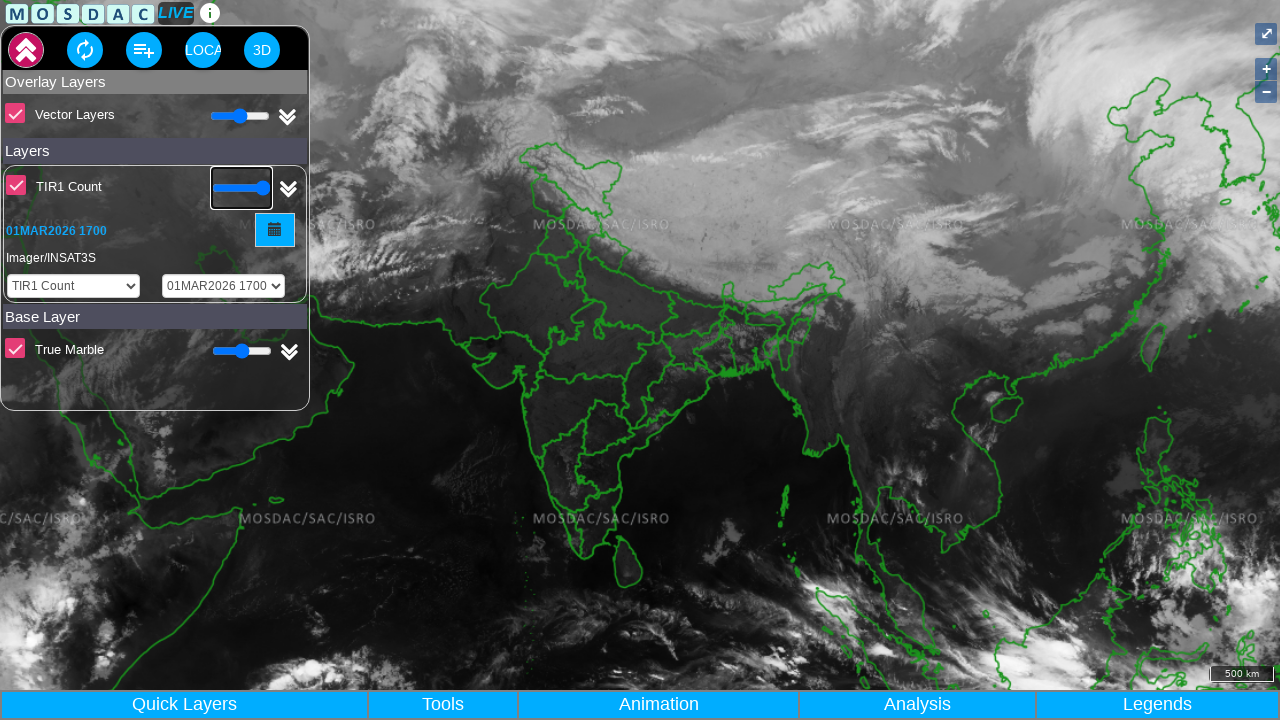

Pressed ArrowRight to adjust TIR1 Count slider on xpath=//md-checkbox[@aria-label="TIR1 Count"]//following-sibling::input
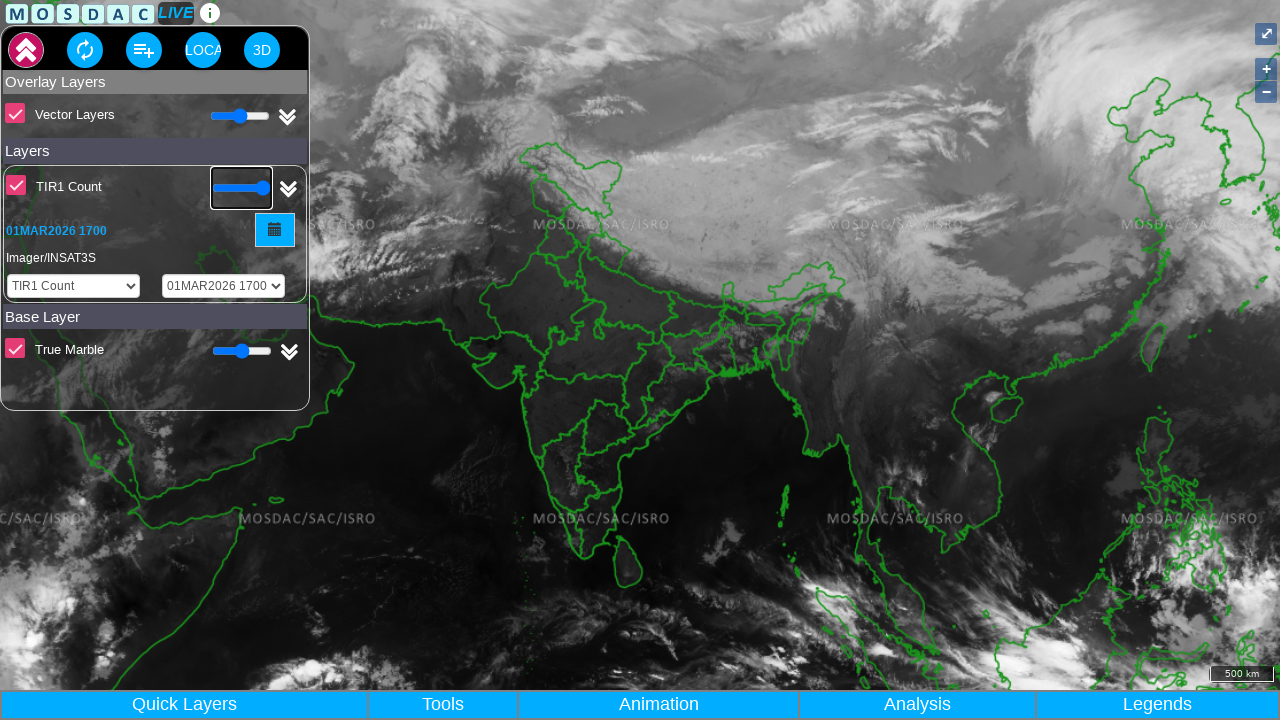

Pressed ArrowRight to adjust TIR1 Count slider on xpath=//md-checkbox[@aria-label="TIR1 Count"]//following-sibling::input
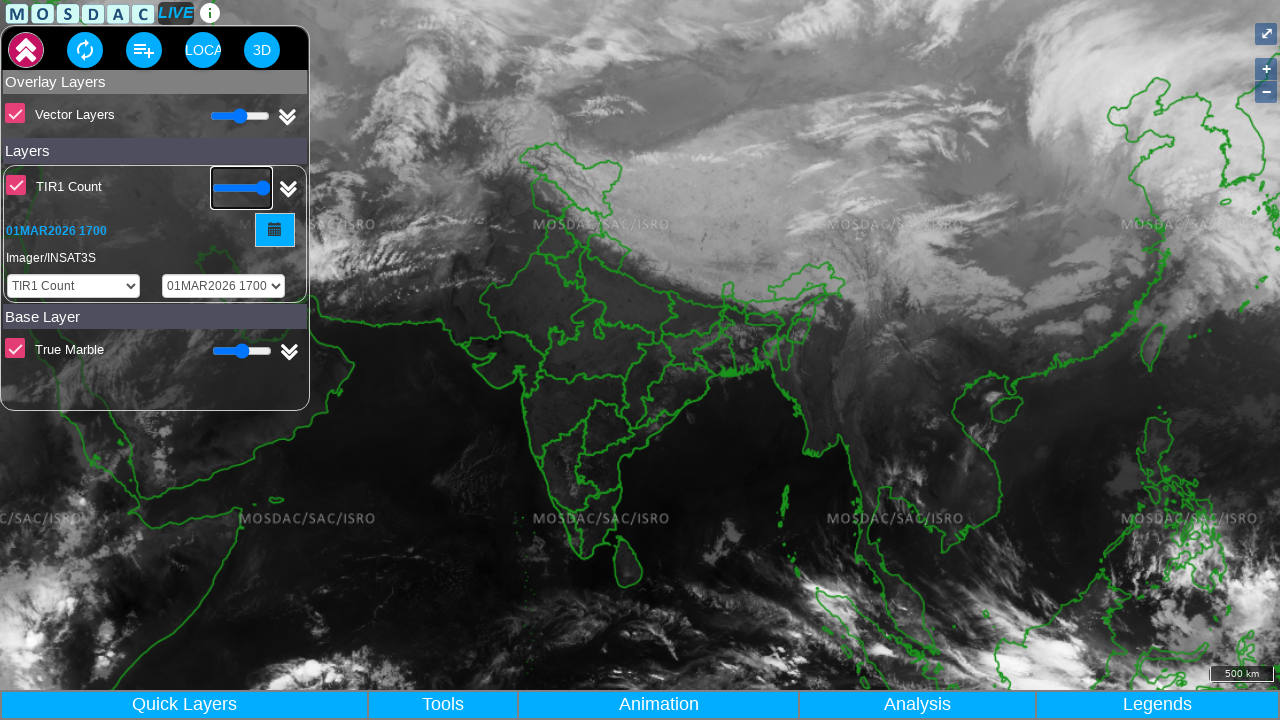

Pressed ArrowRight to adjust TIR1 Count slider on xpath=//md-checkbox[@aria-label="TIR1 Count"]//following-sibling::input
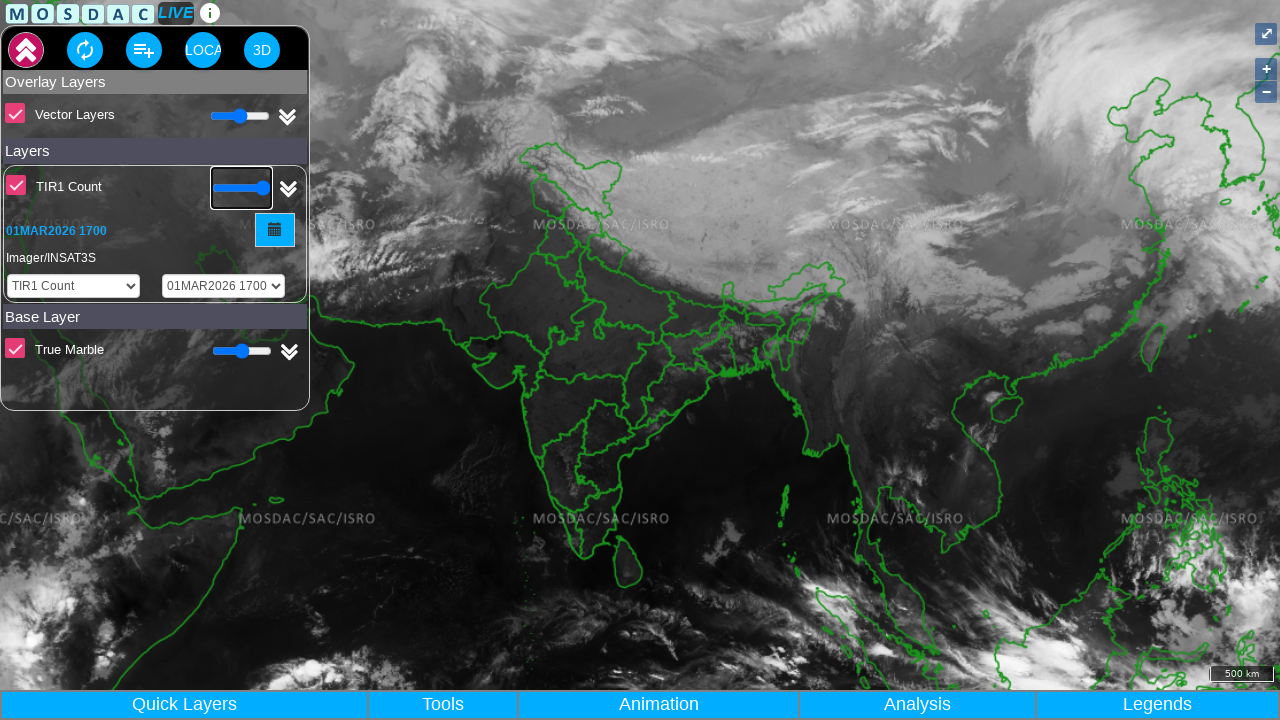

Pressed ArrowRight to adjust TIR1 Count slider on xpath=//md-checkbox[@aria-label="TIR1 Count"]//following-sibling::input
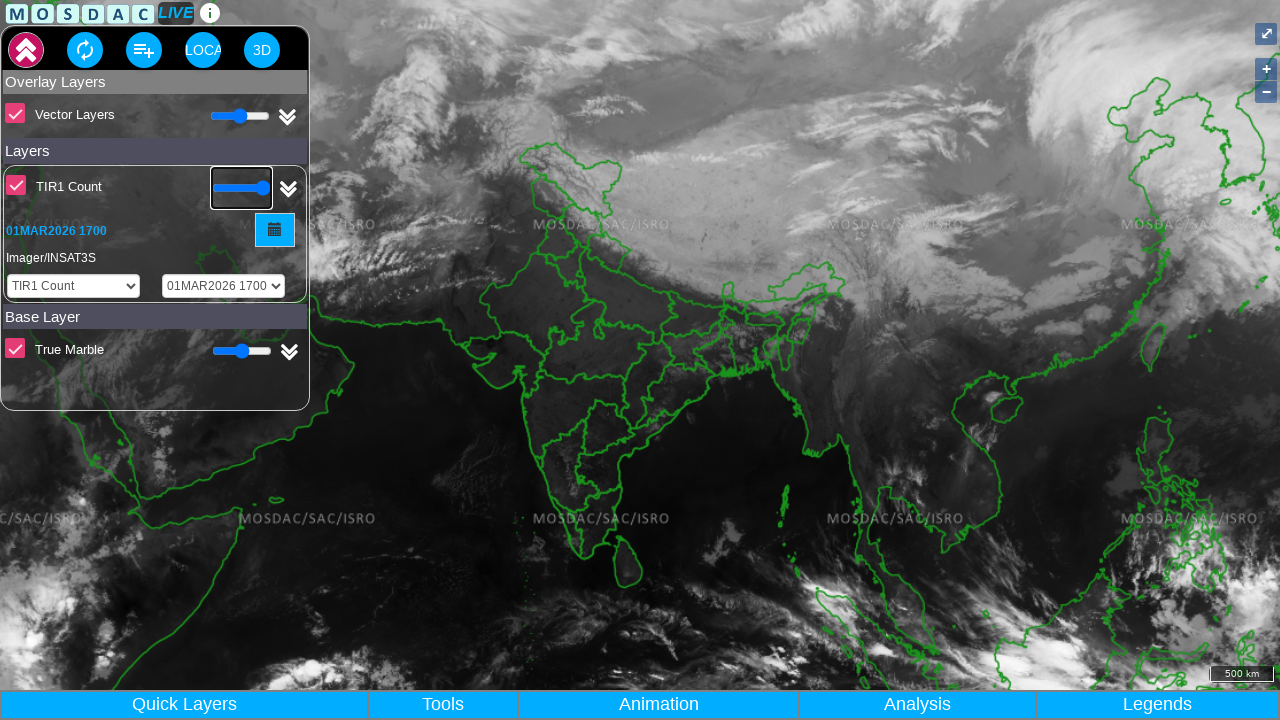

Pressed ArrowRight to adjust TIR1 Count slider on xpath=//md-checkbox[@aria-label="TIR1 Count"]//following-sibling::input
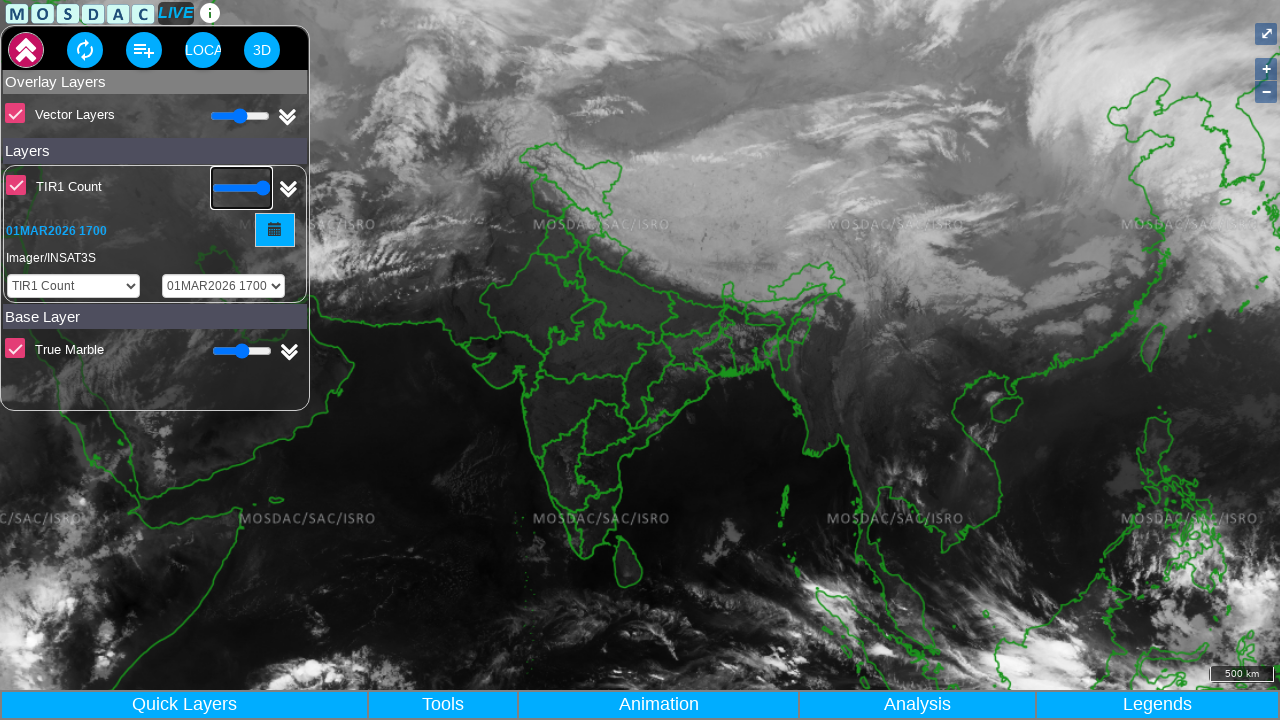

Clicked sidebar button to toggle/close controls at (26, 50) on xpath=//*[@id="side_btn"]/table/tbody/tr/td[1]/button
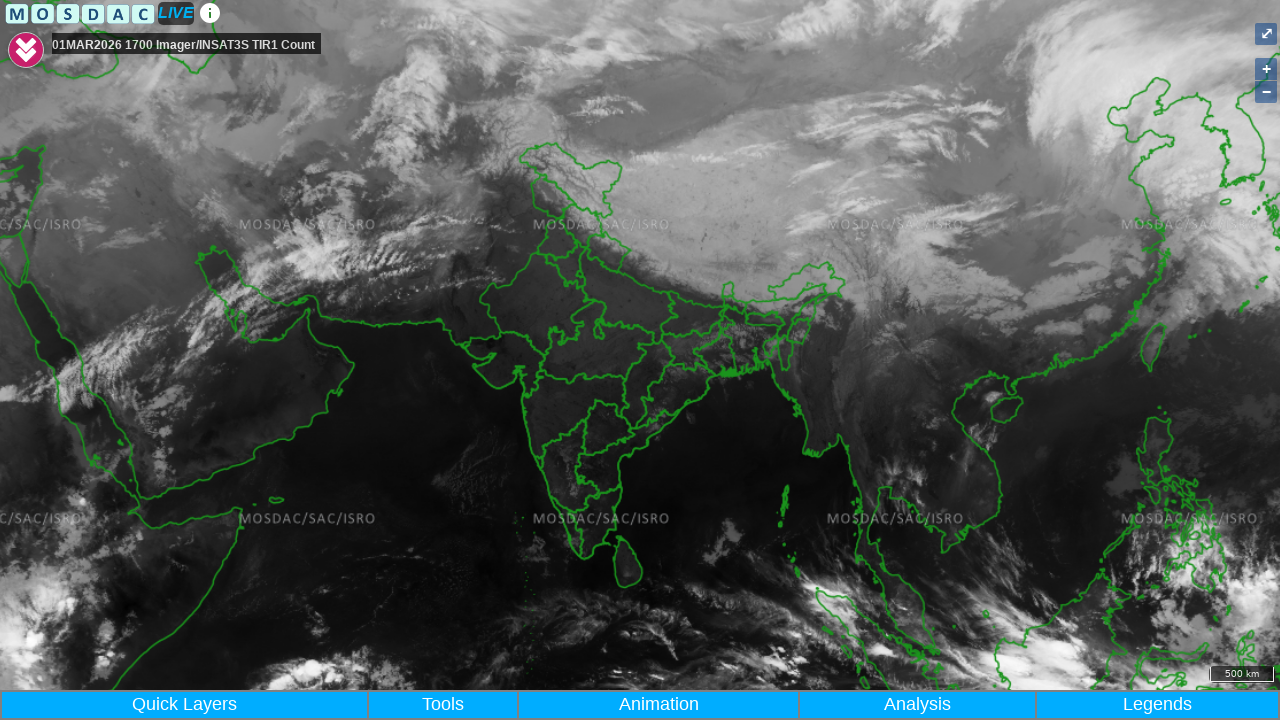

Clicked fullscreen button on the map at (1266, 34) on xpath=//*[@id="map"]/div/div[2]/div[7]/button
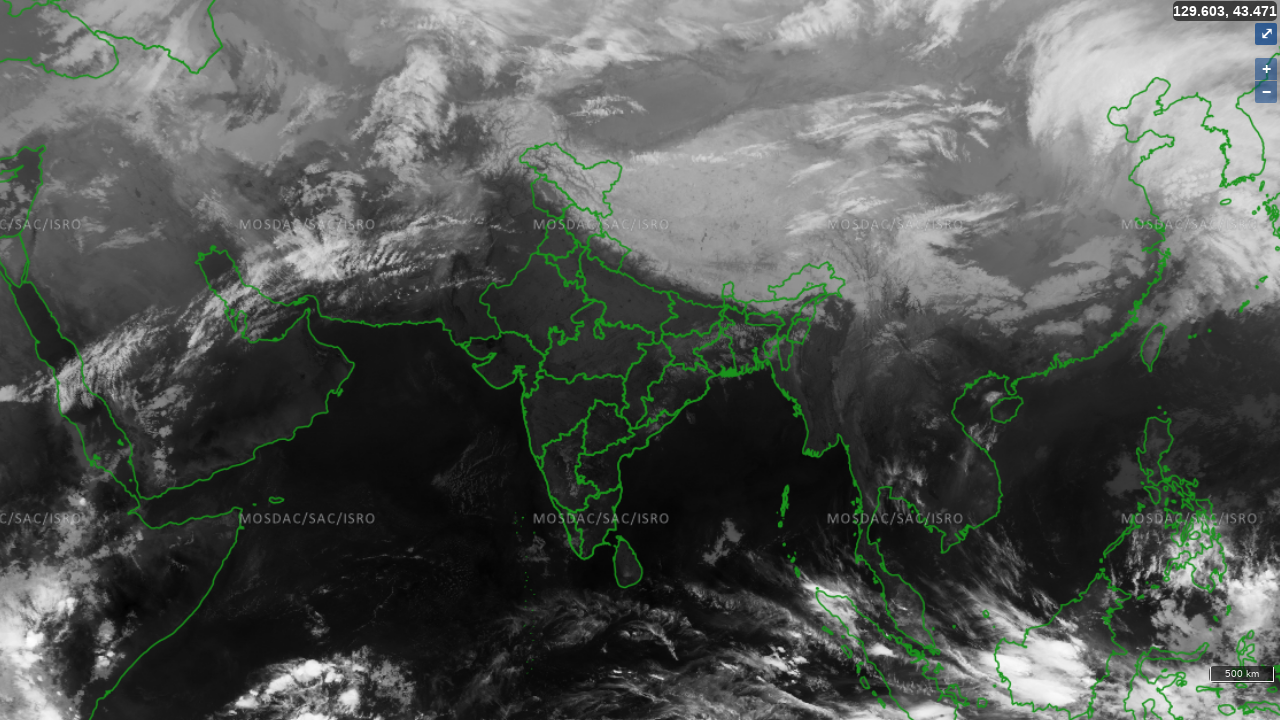

Waited 5 seconds for fullscreen mode to take effect
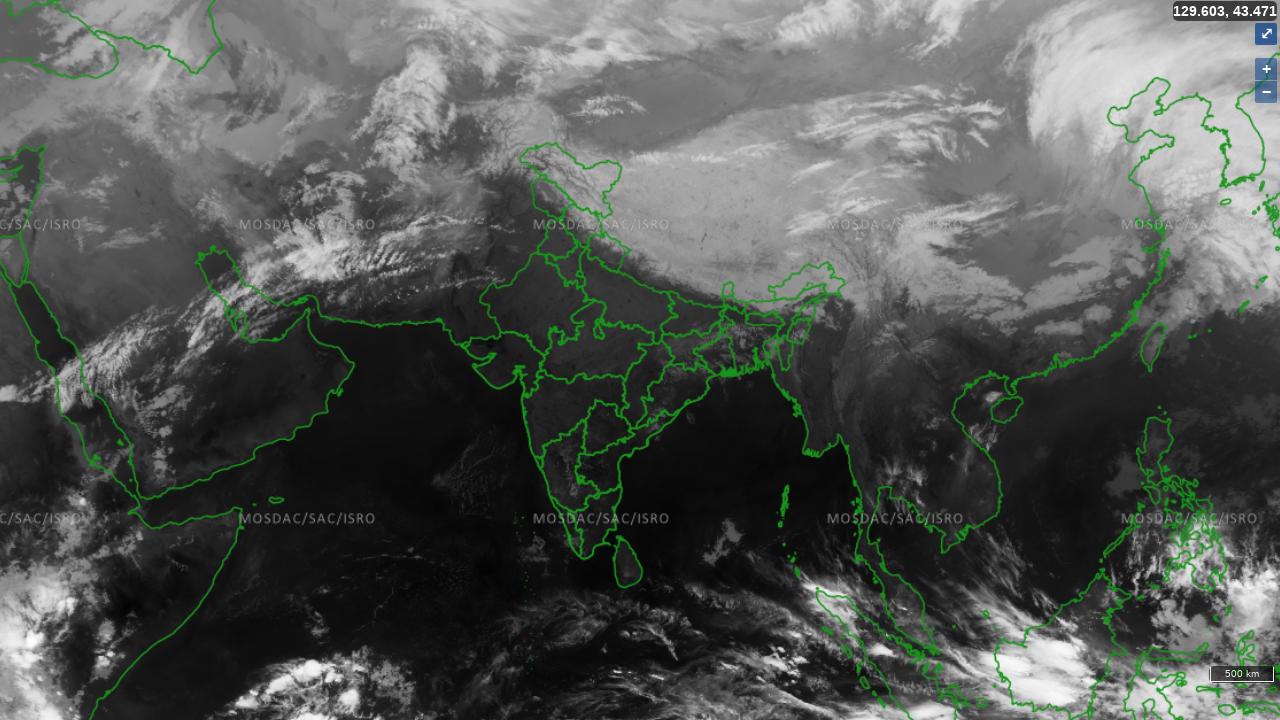

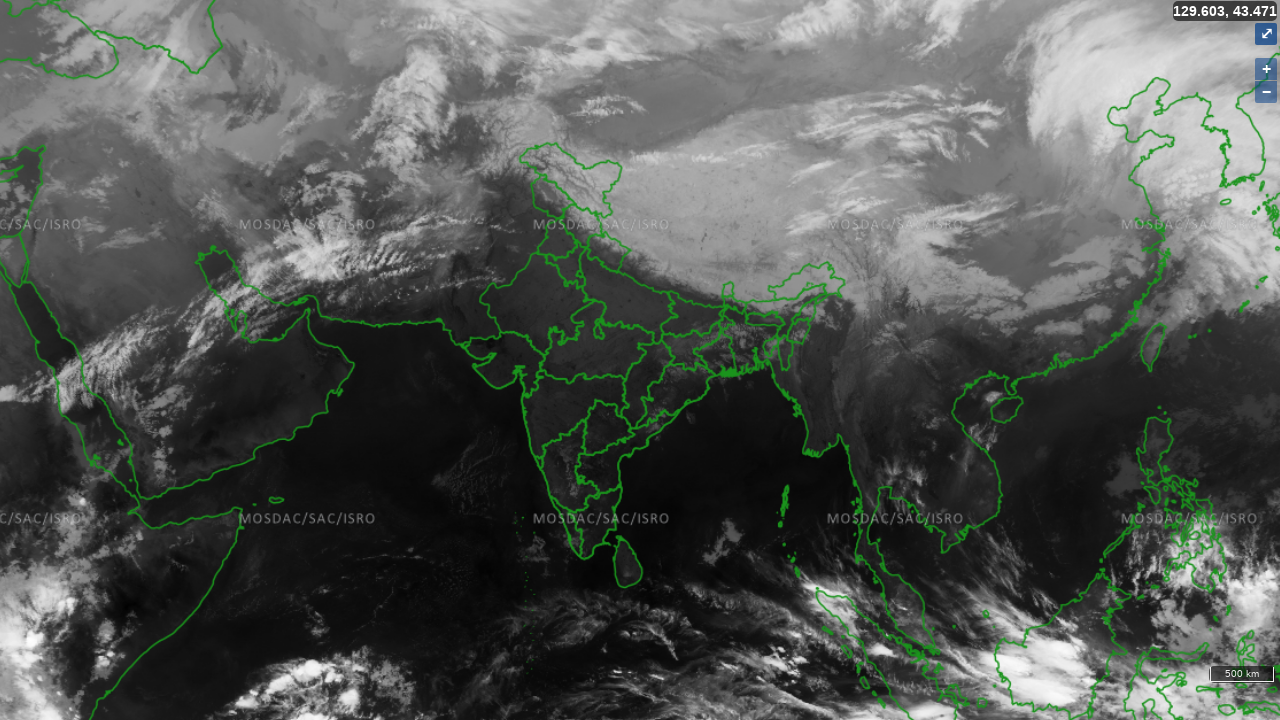